Tests filling a large form by entering "1" into all input fields and clicking the submit button

Starting URL: http://suninjuly.github.io/huge_form.html

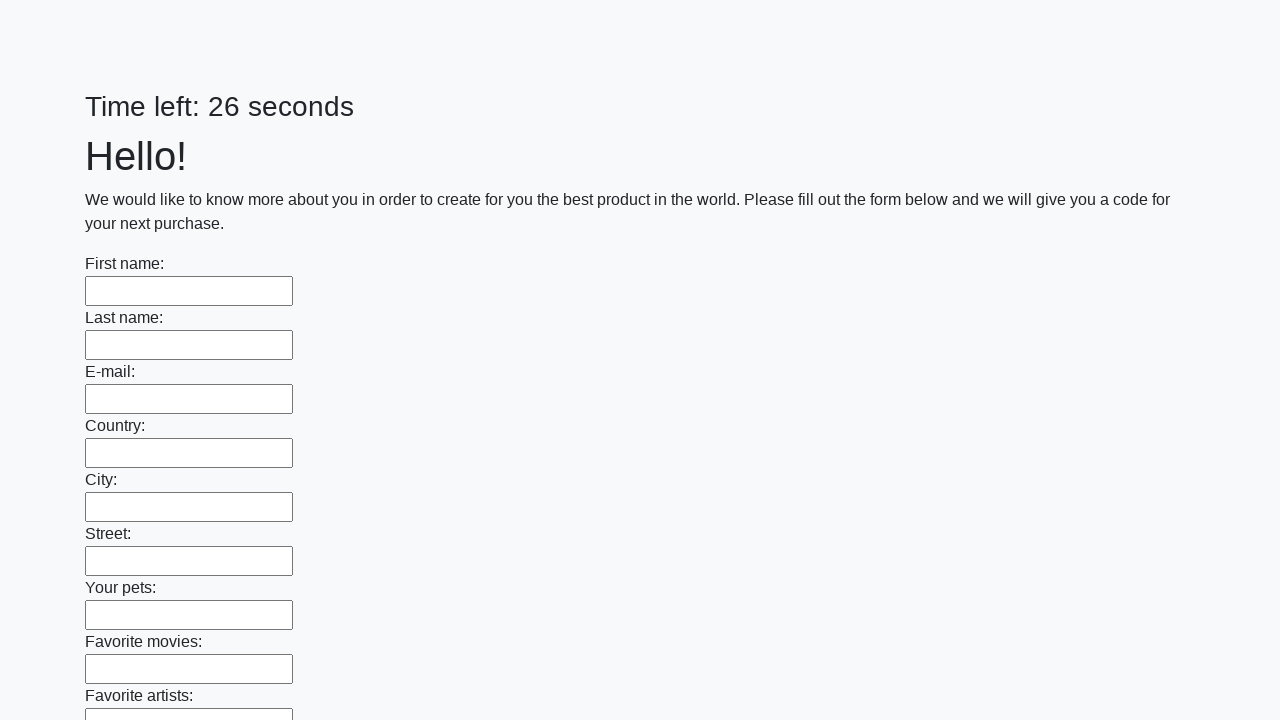

Navigated to huge form page
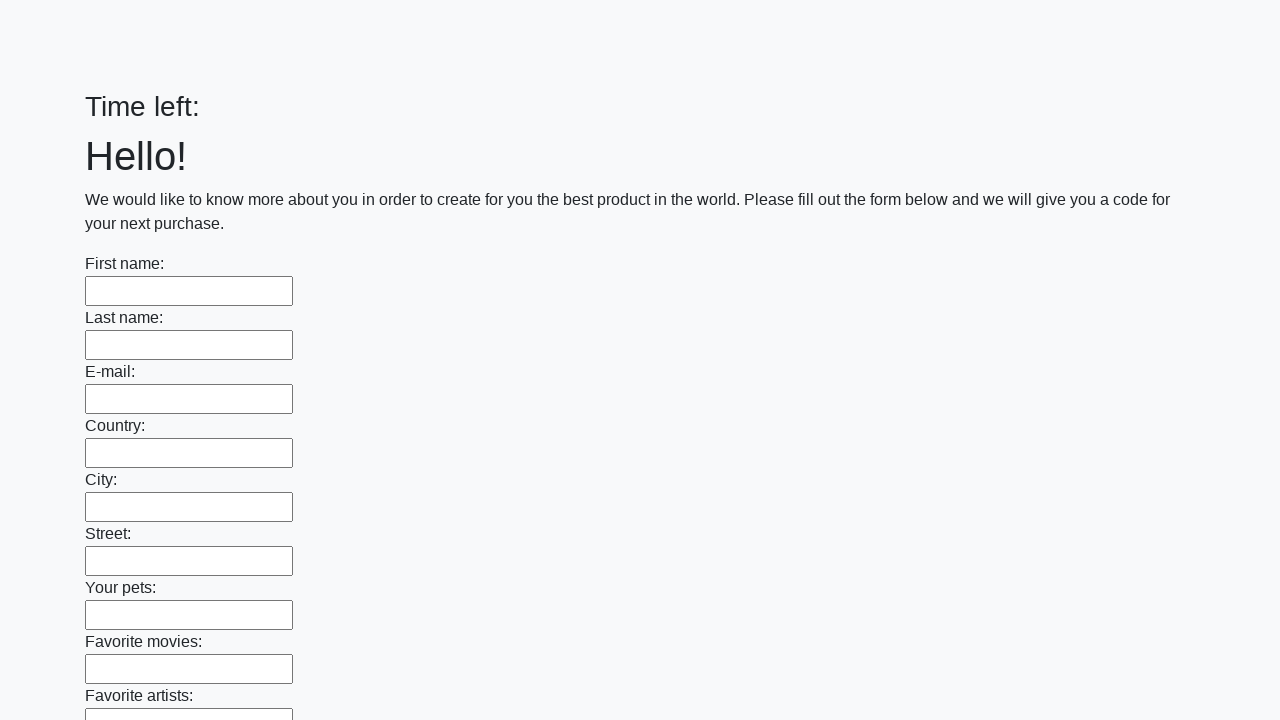

Located all input fields on the form
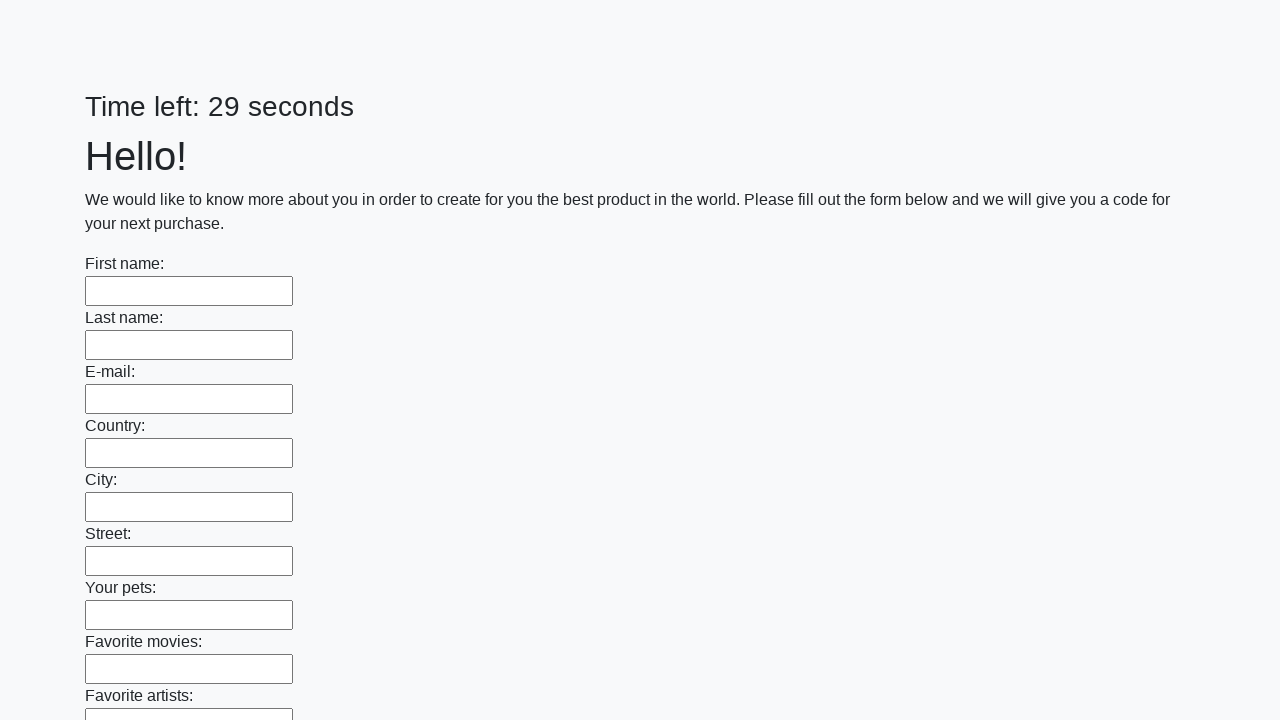

Filled an input field with '1' on input >> nth=0
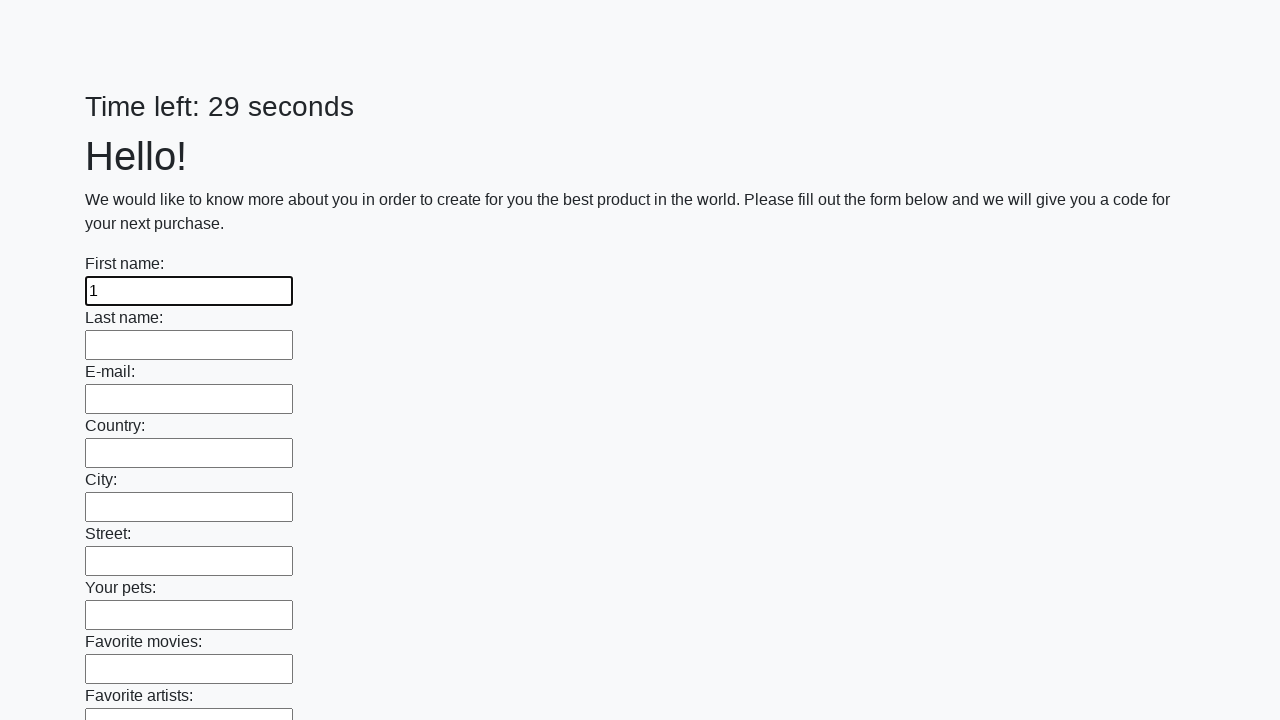

Filled an input field with '1' on input >> nth=1
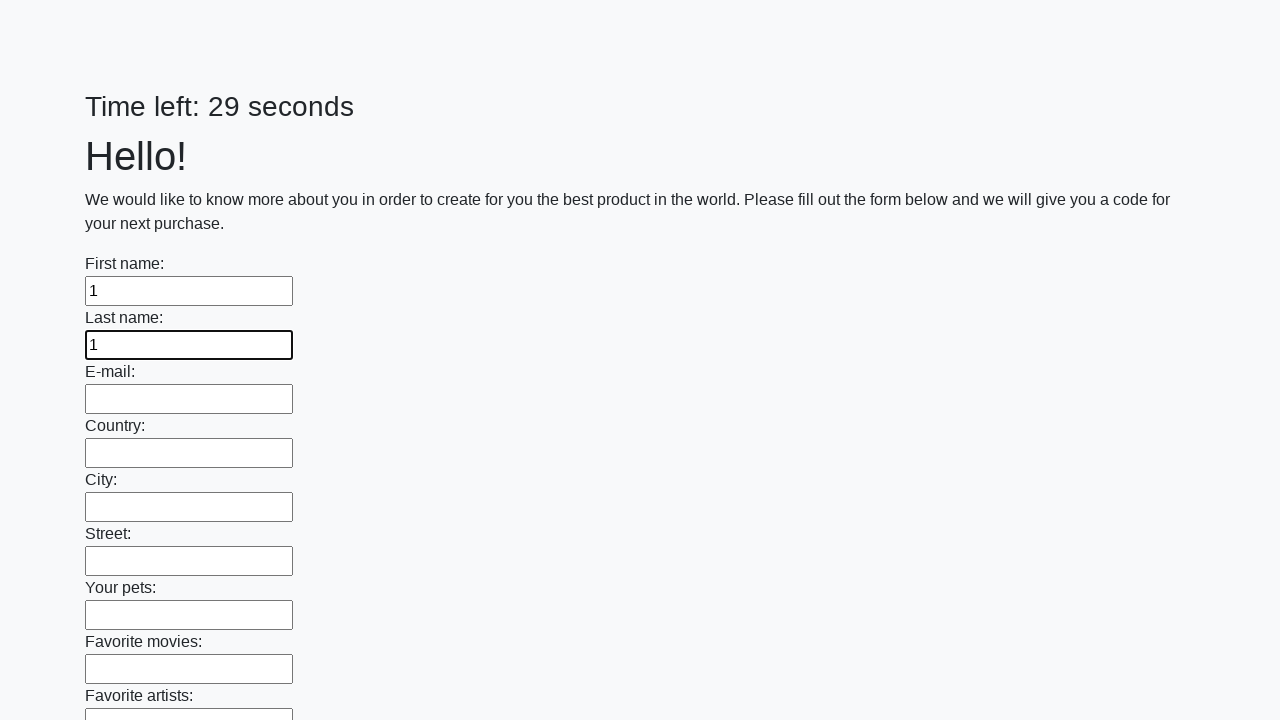

Filled an input field with '1' on input >> nth=2
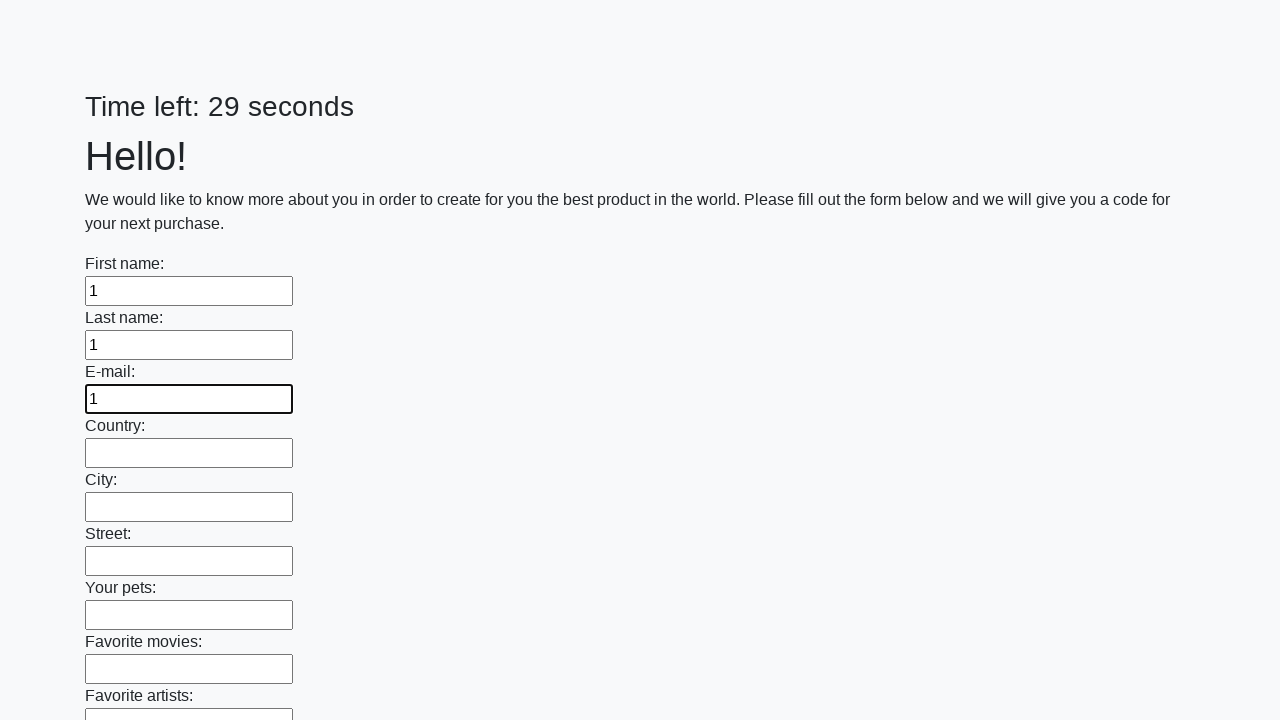

Filled an input field with '1' on input >> nth=3
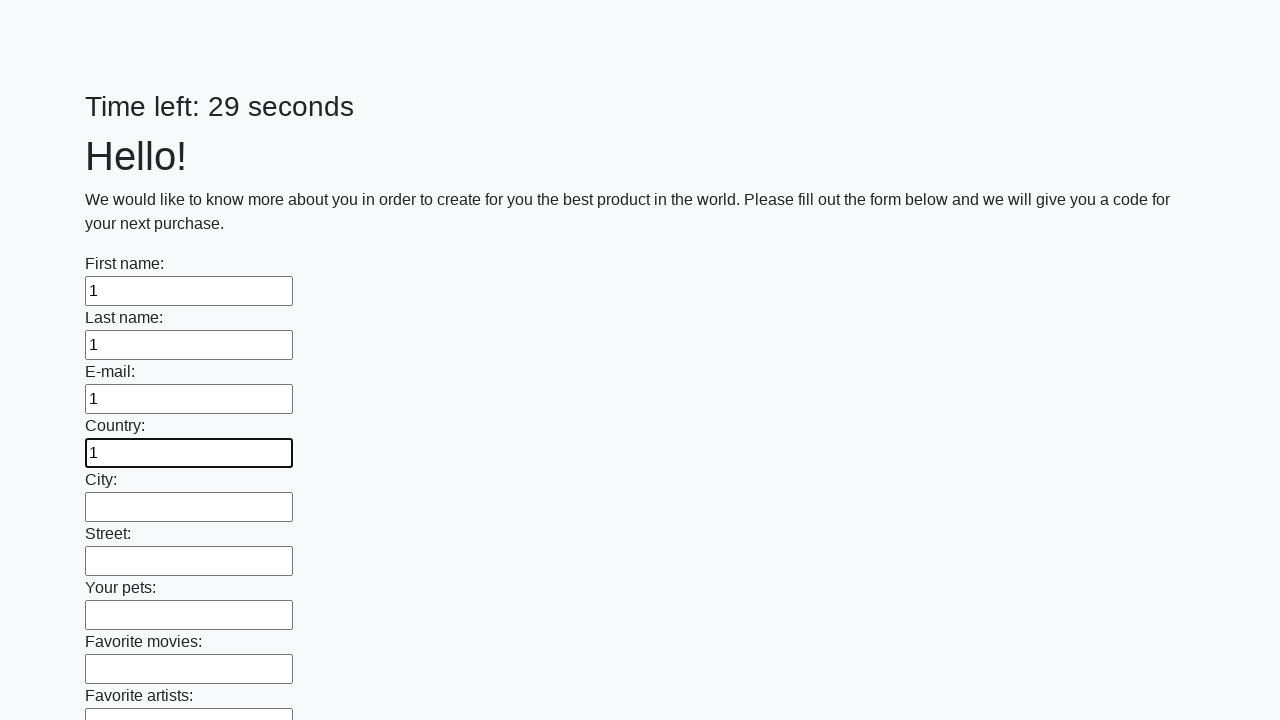

Filled an input field with '1' on input >> nth=4
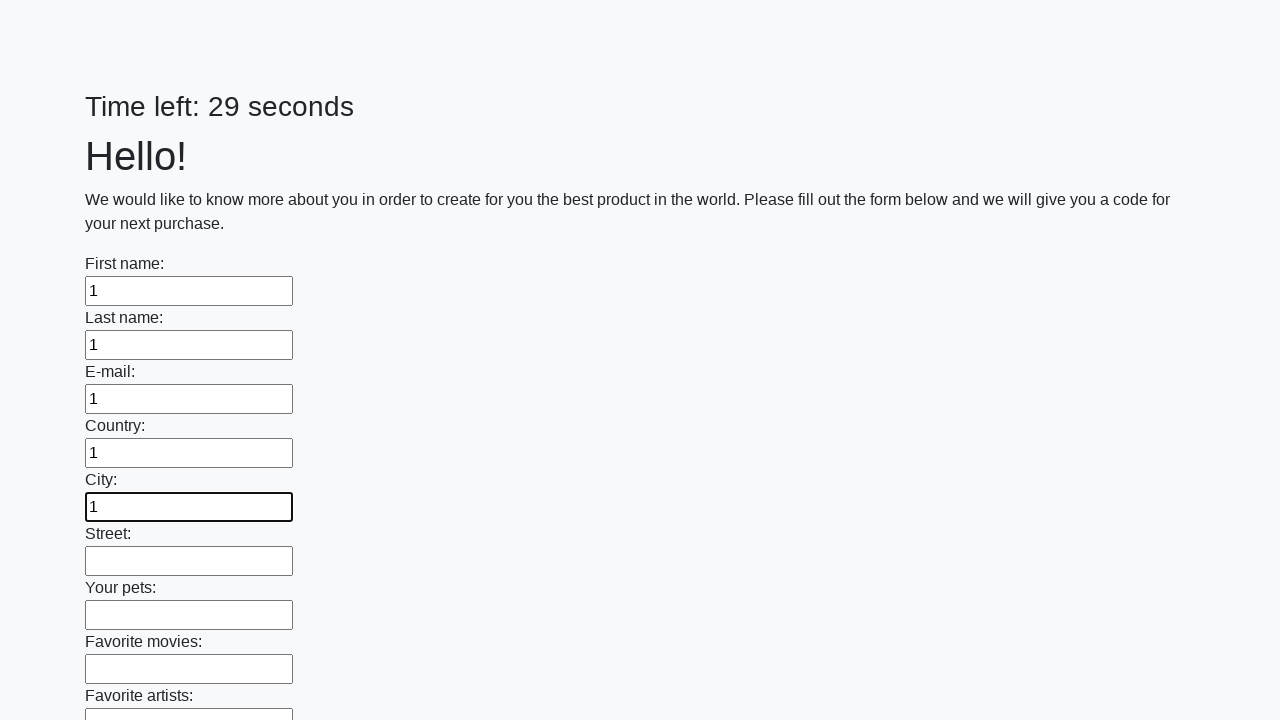

Filled an input field with '1' on input >> nth=5
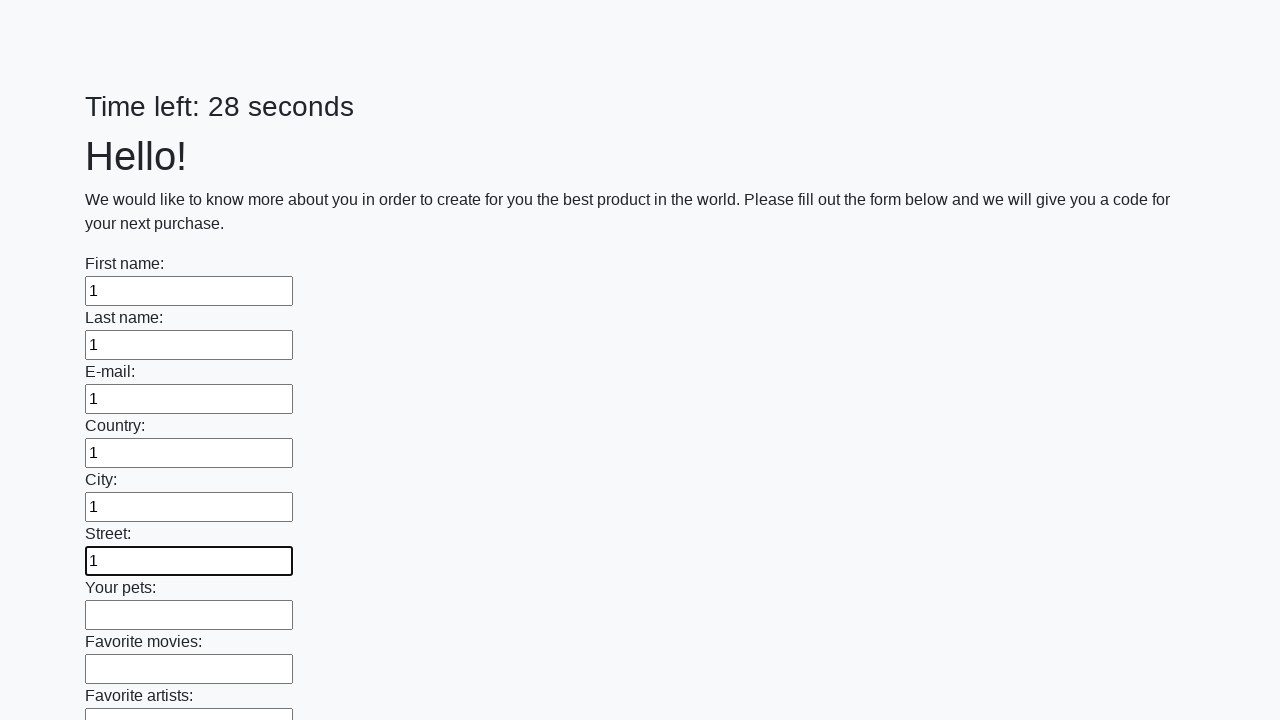

Filled an input field with '1' on input >> nth=6
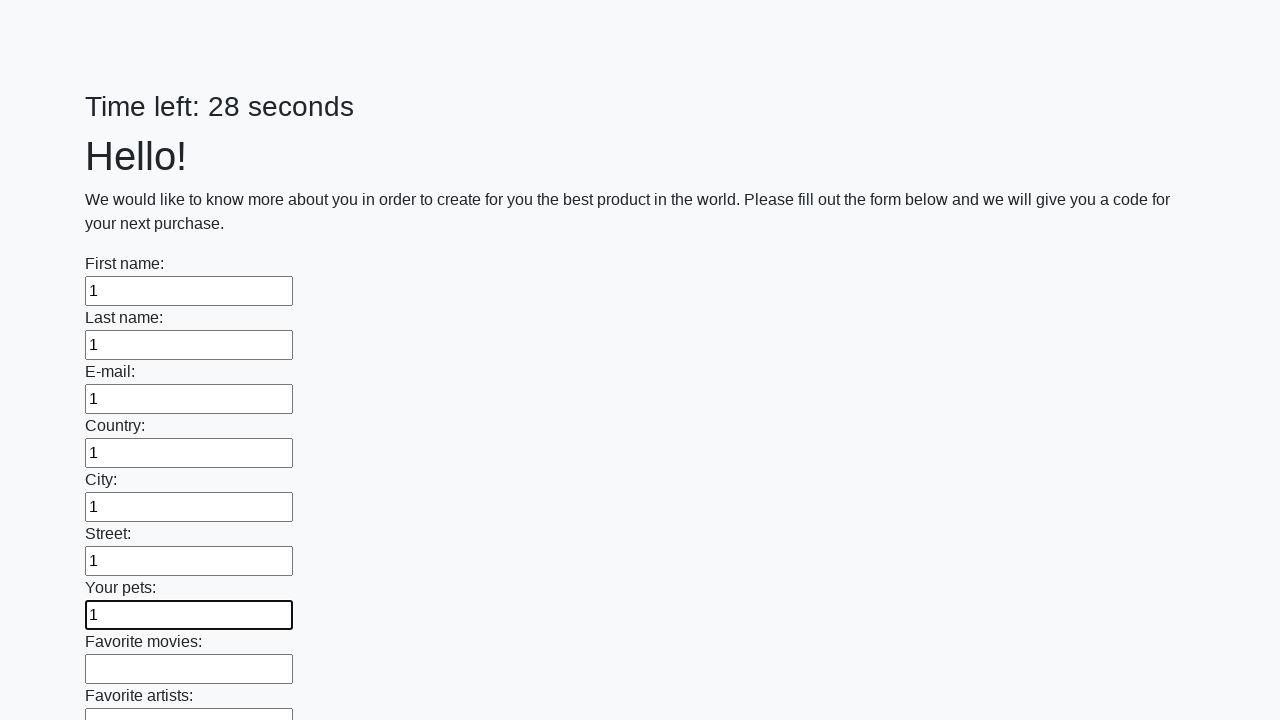

Filled an input field with '1' on input >> nth=7
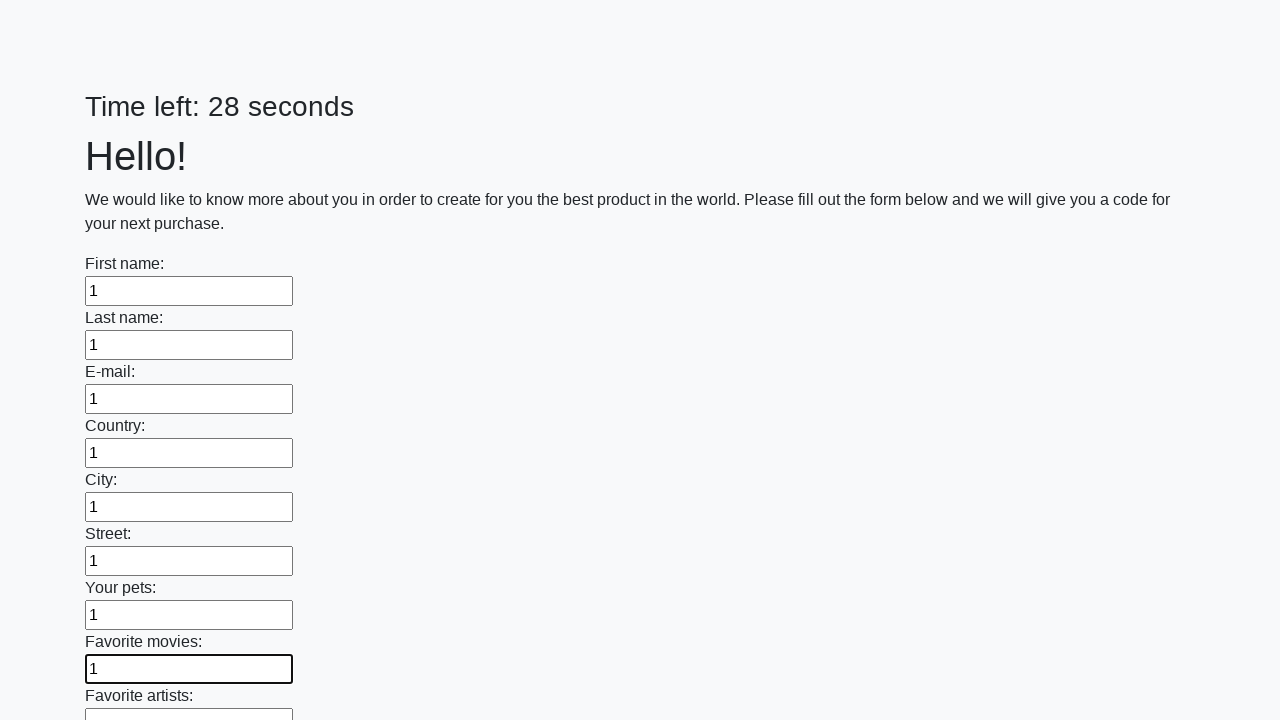

Filled an input field with '1' on input >> nth=8
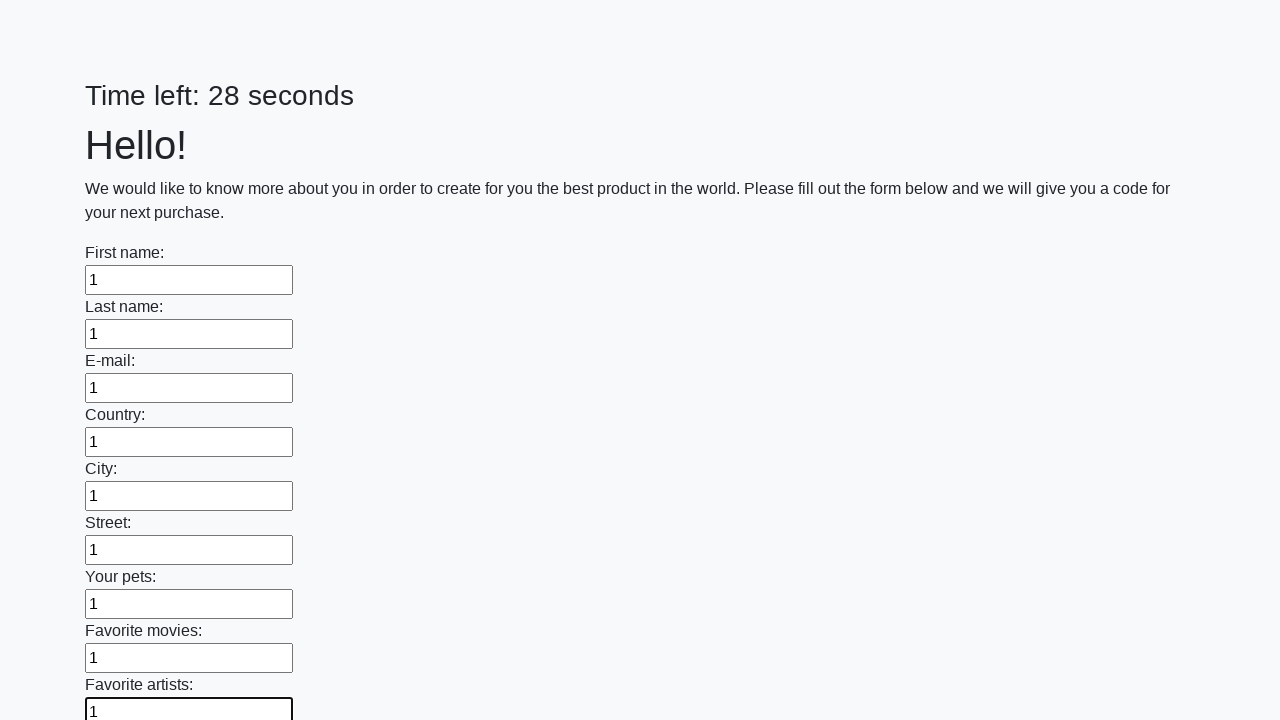

Filled an input field with '1' on input >> nth=9
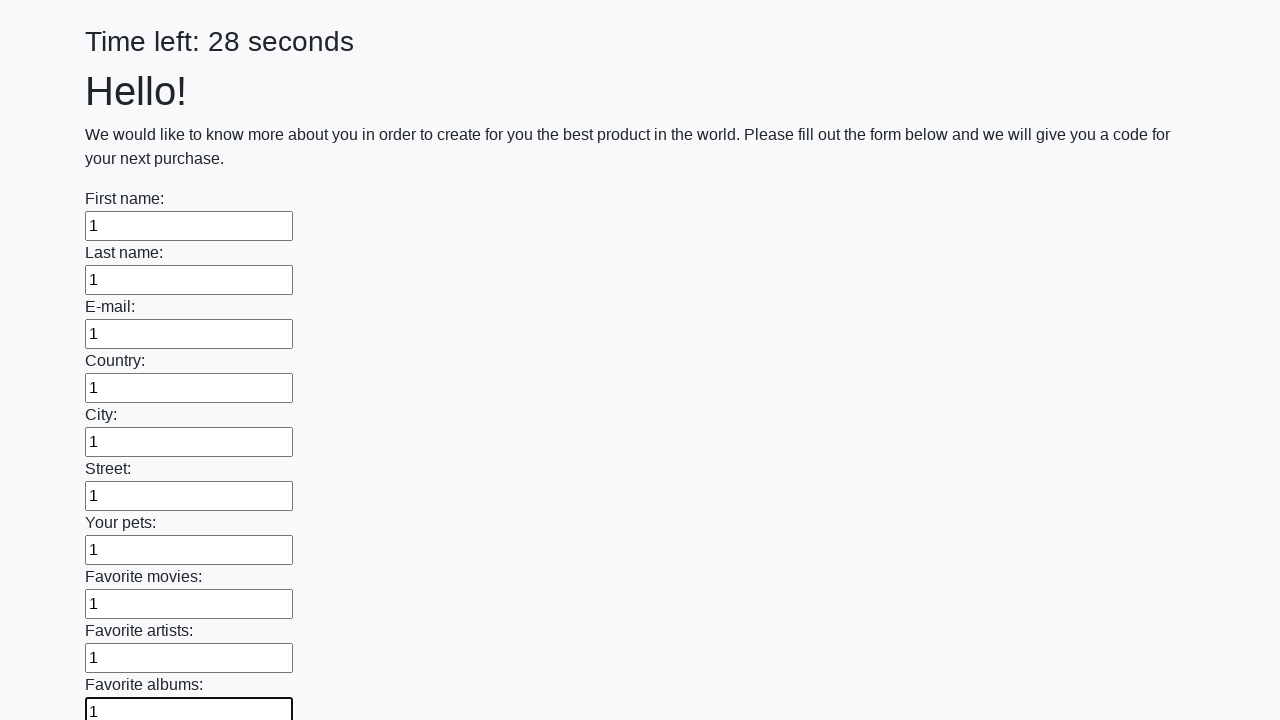

Filled an input field with '1' on input >> nth=10
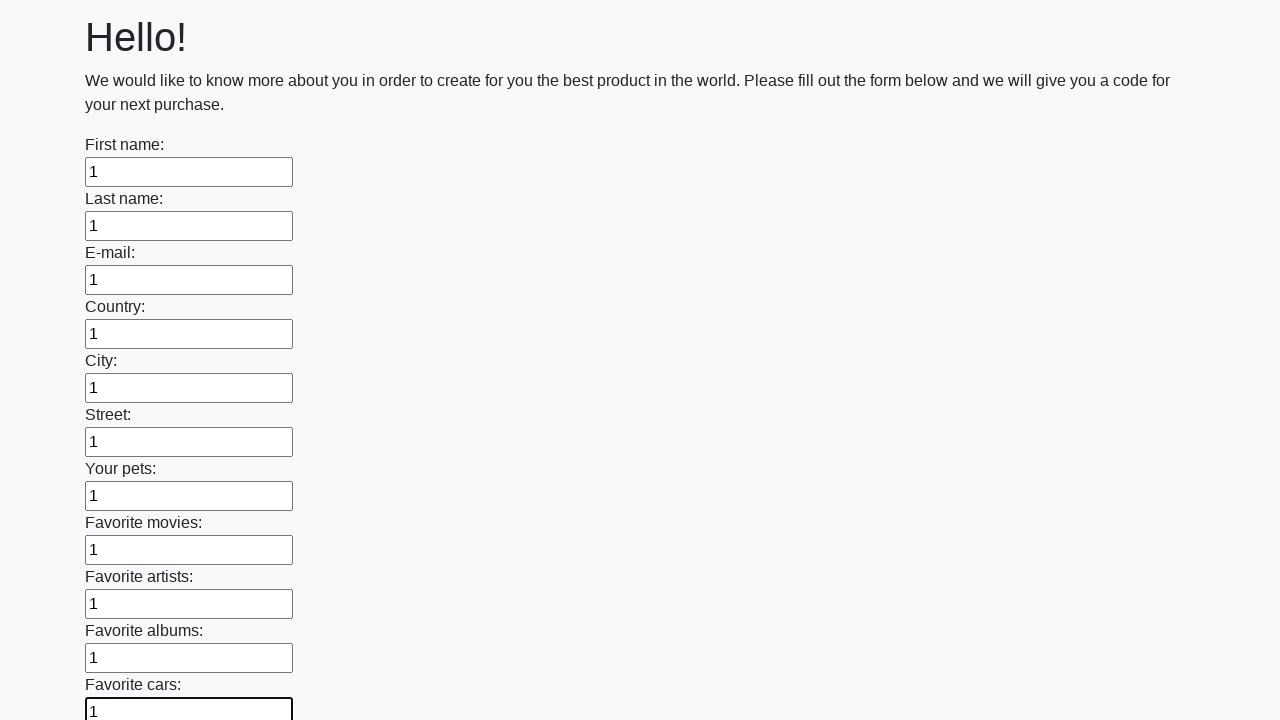

Filled an input field with '1' on input >> nth=11
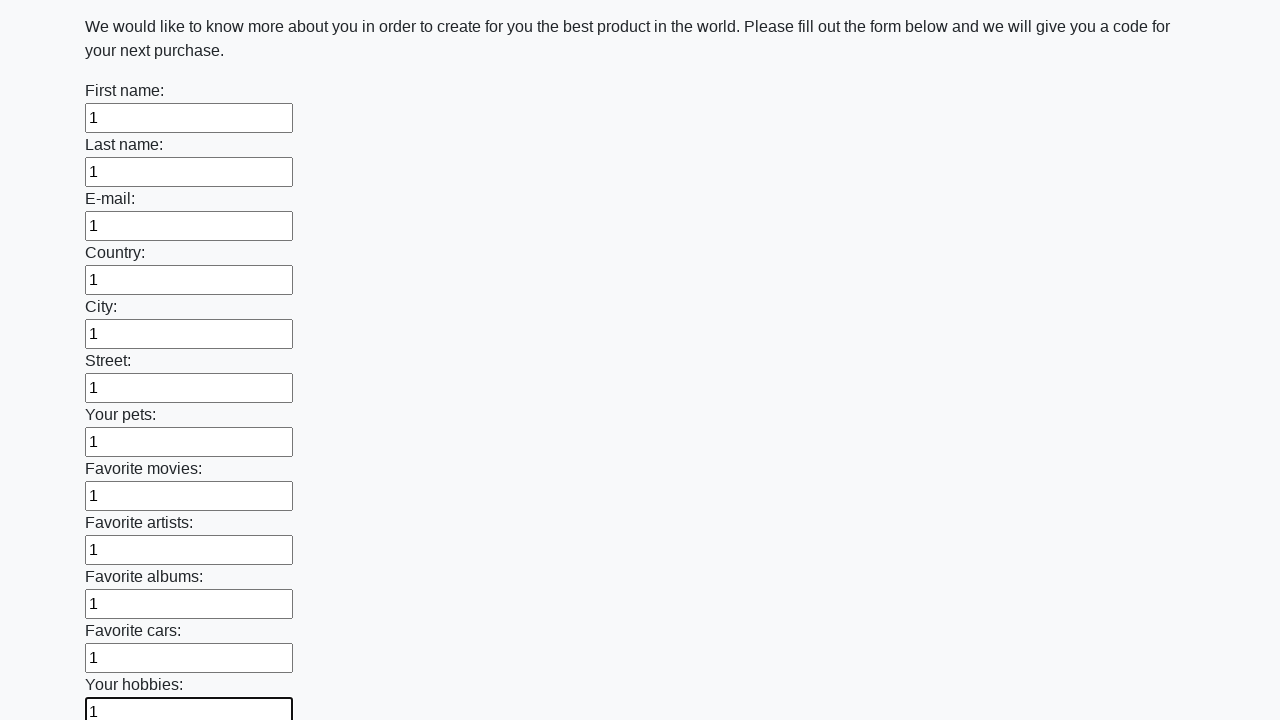

Filled an input field with '1' on input >> nth=12
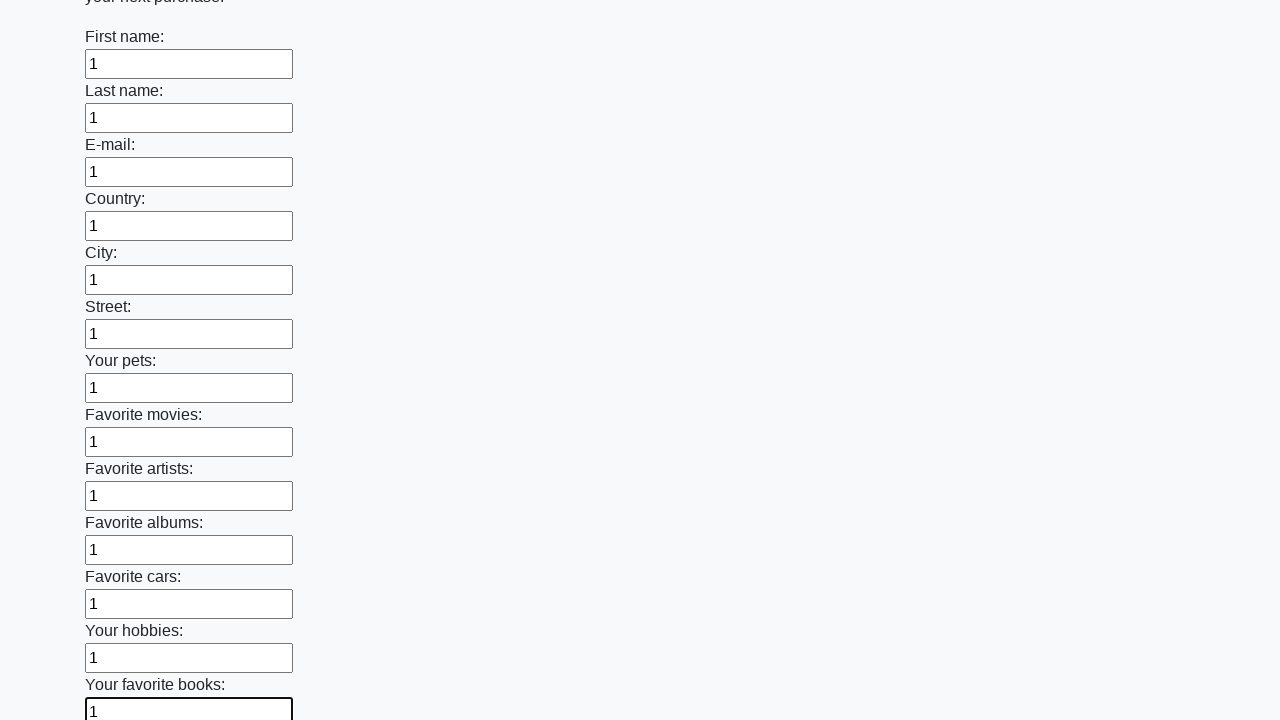

Filled an input field with '1' on input >> nth=13
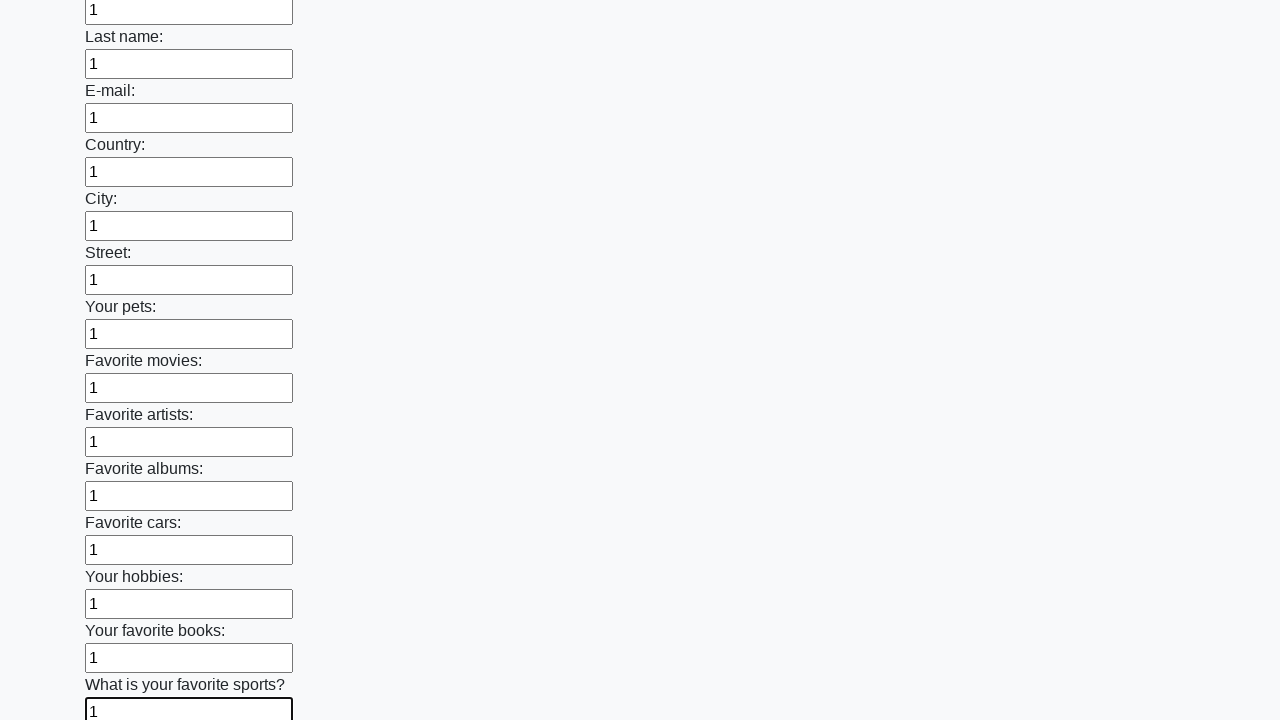

Filled an input field with '1' on input >> nth=14
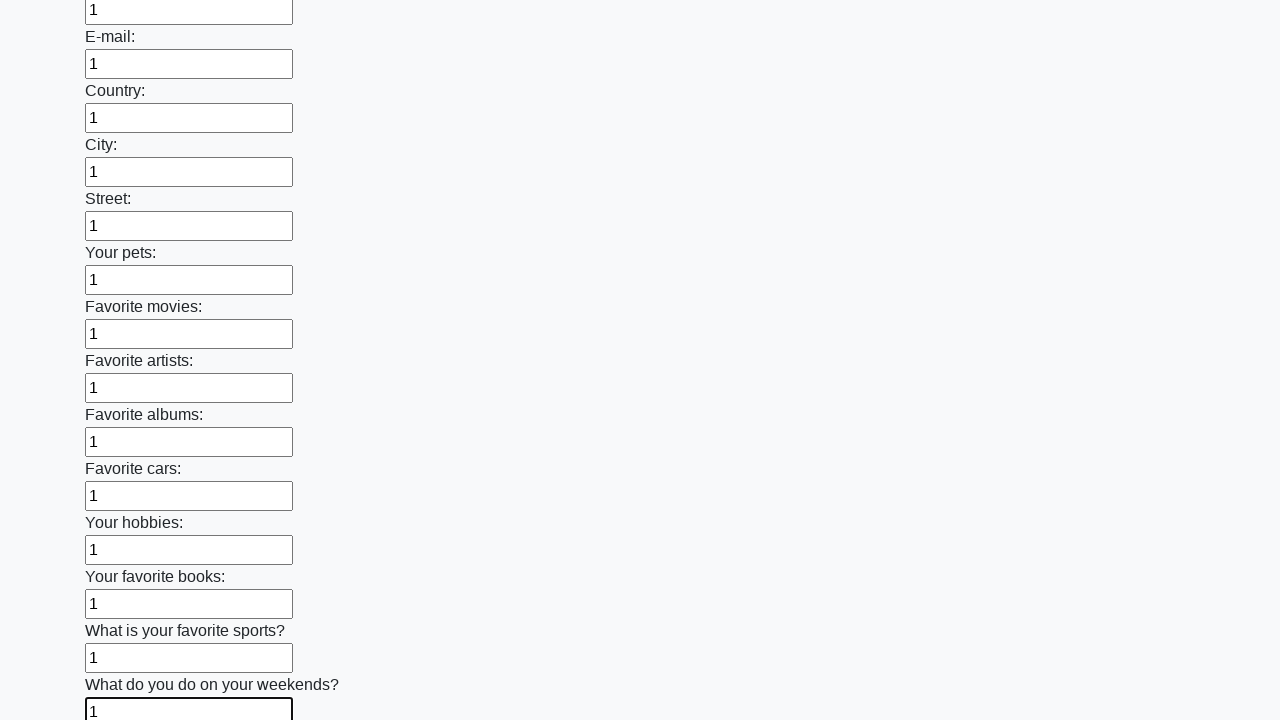

Filled an input field with '1' on input >> nth=15
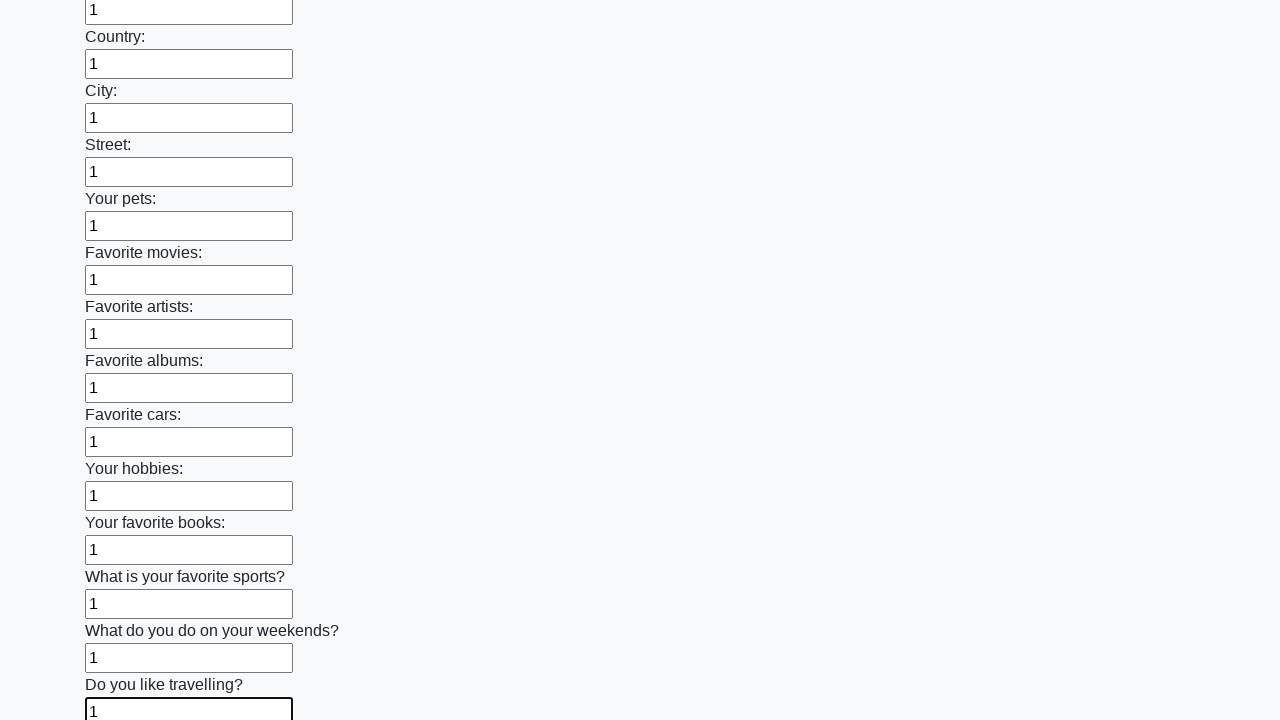

Filled an input field with '1' on input >> nth=16
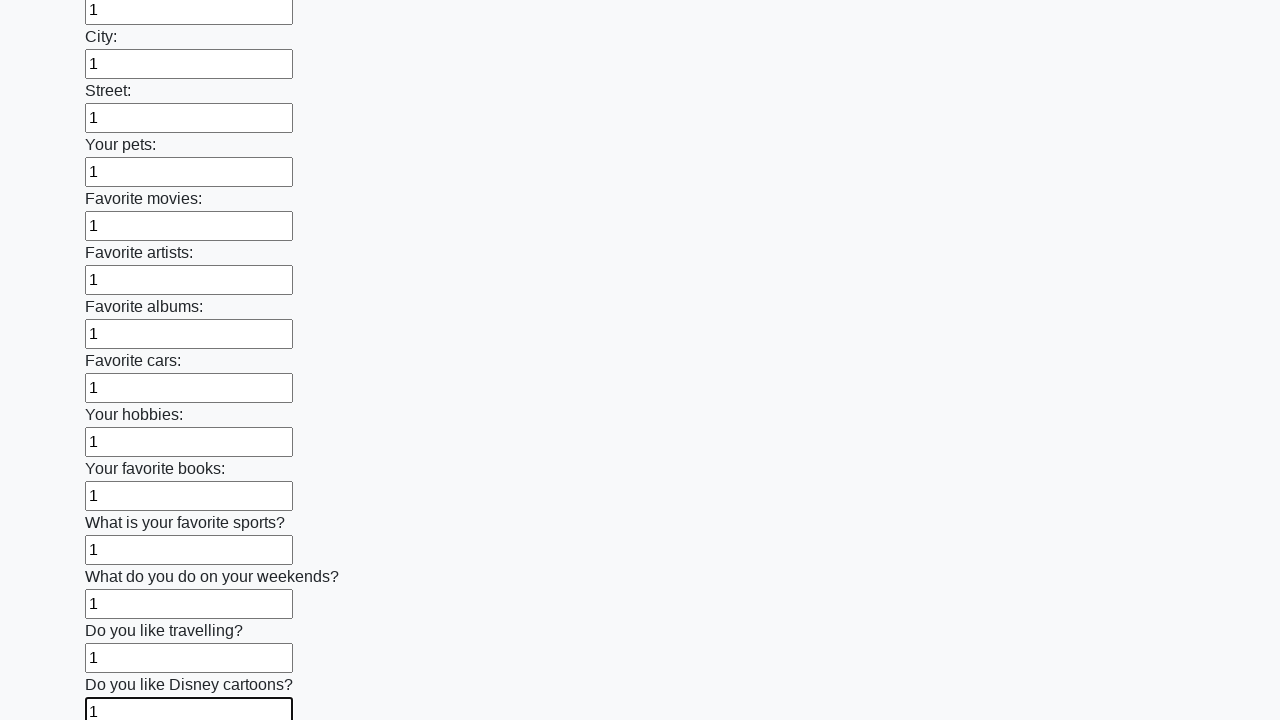

Filled an input field with '1' on input >> nth=17
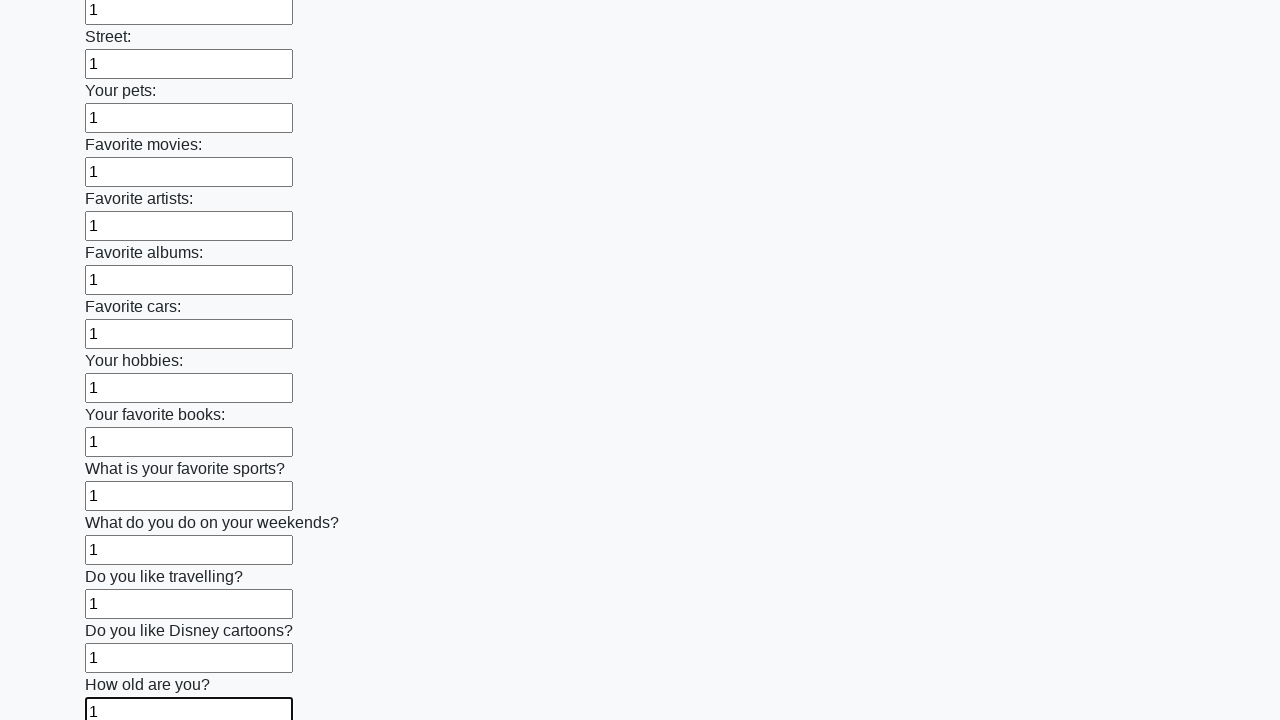

Filled an input field with '1' on input >> nth=18
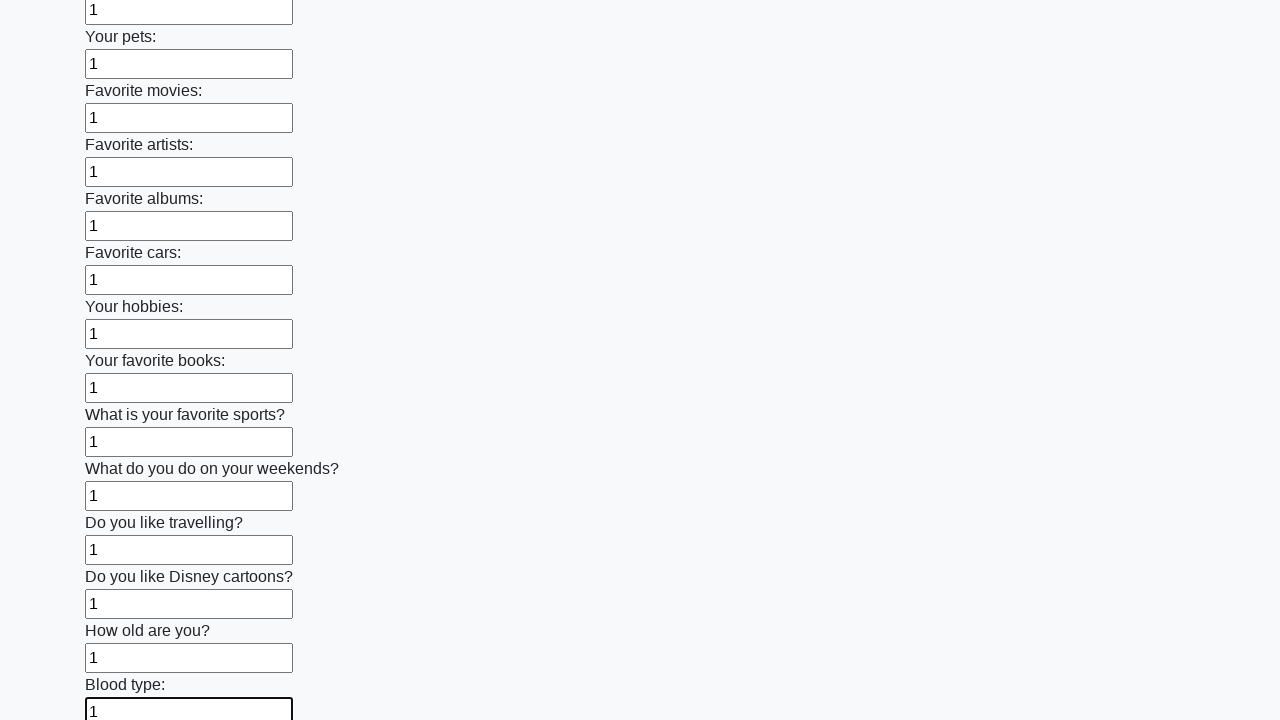

Filled an input field with '1' on input >> nth=19
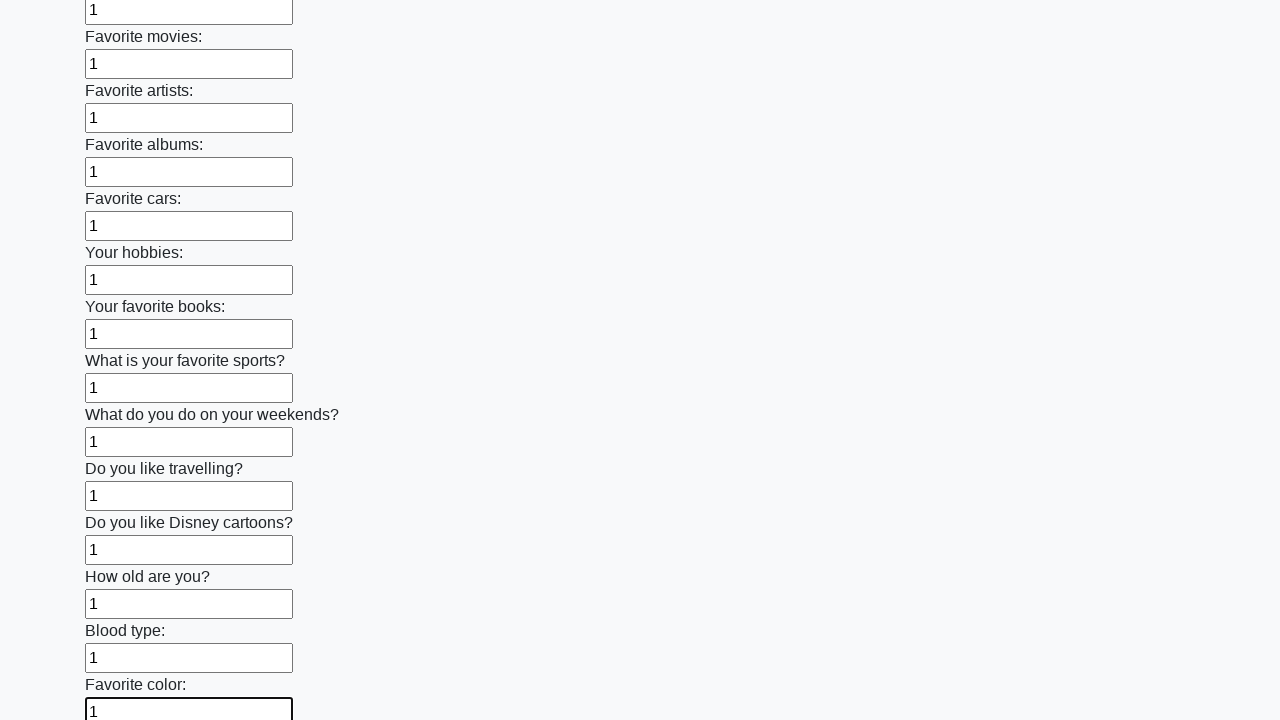

Filled an input field with '1' on input >> nth=20
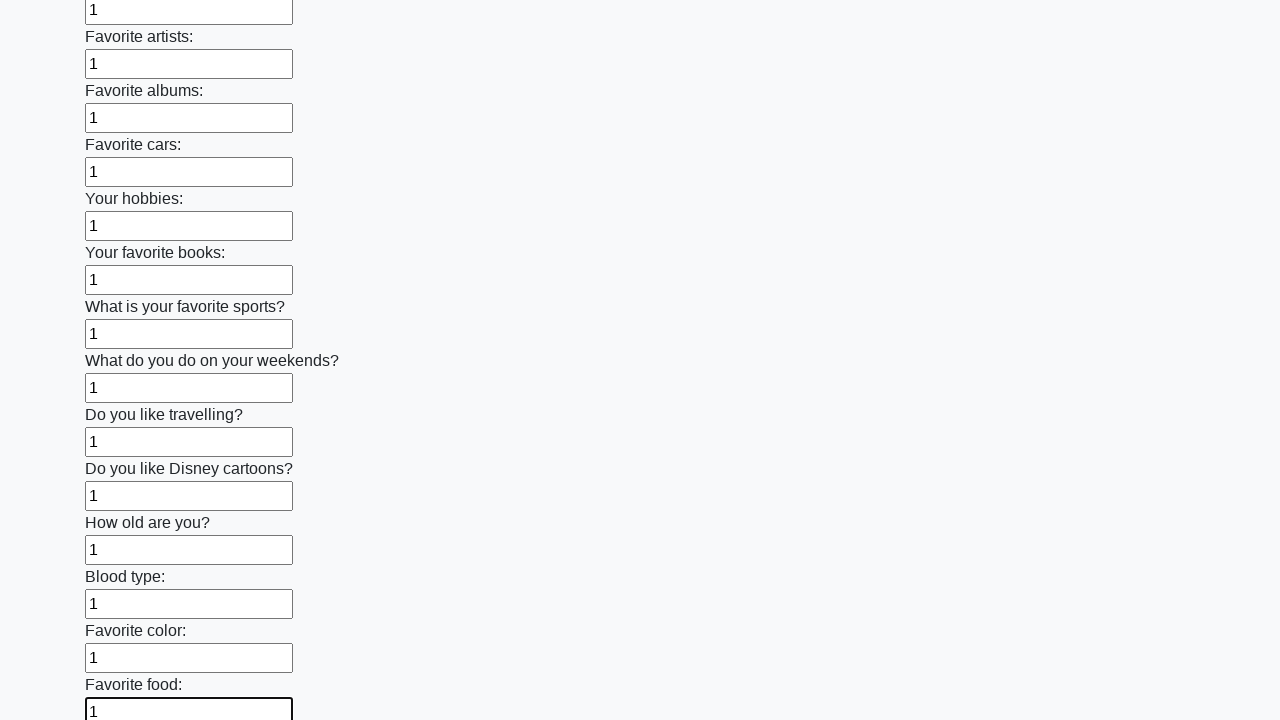

Filled an input field with '1' on input >> nth=21
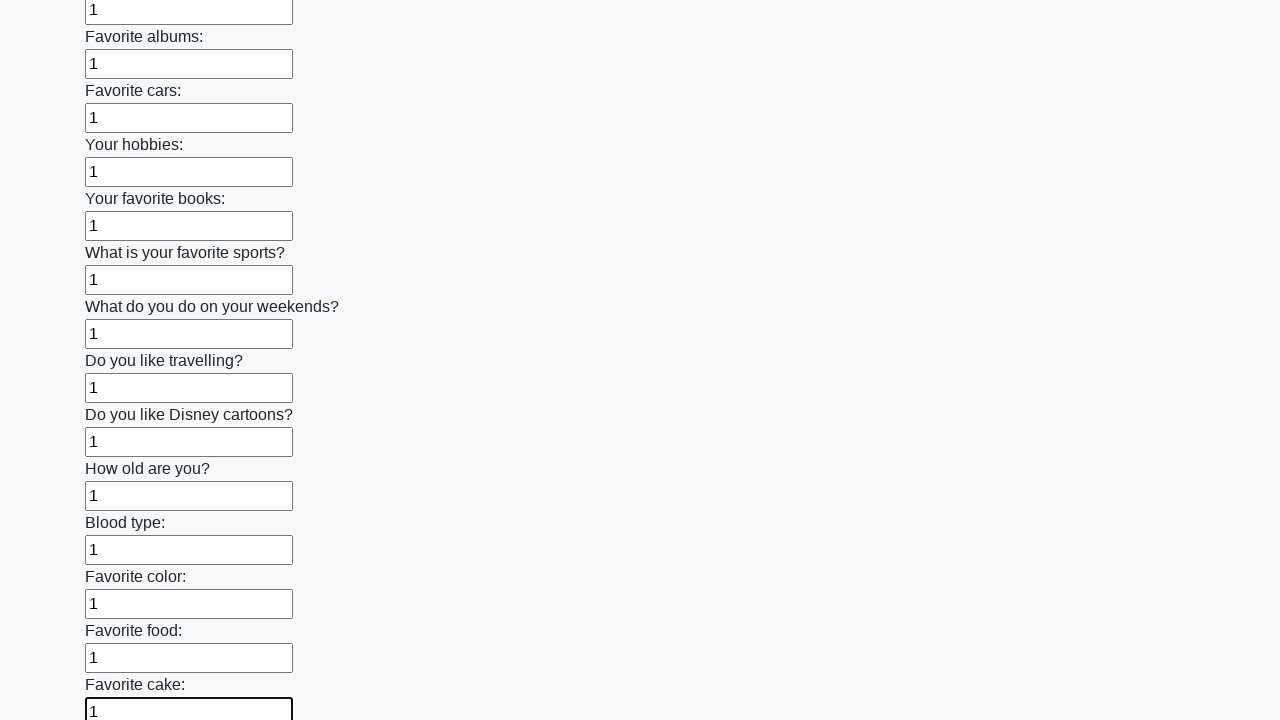

Filled an input field with '1' on input >> nth=22
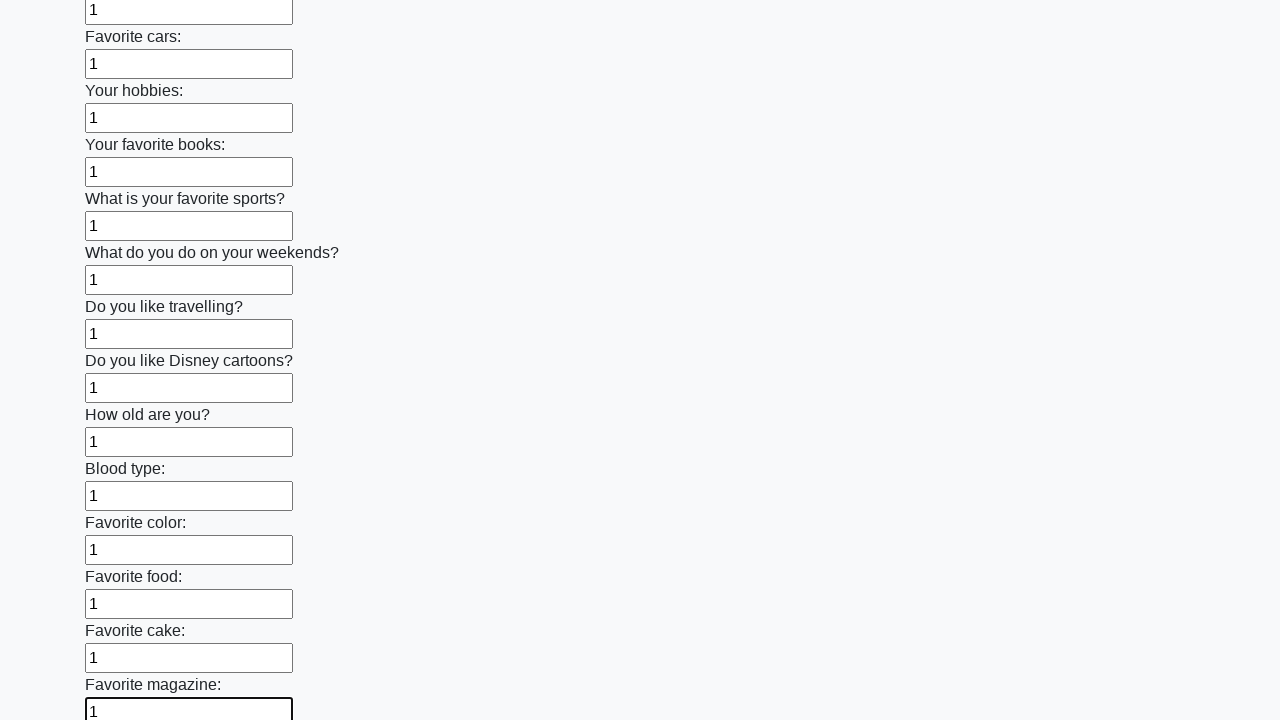

Filled an input field with '1' on input >> nth=23
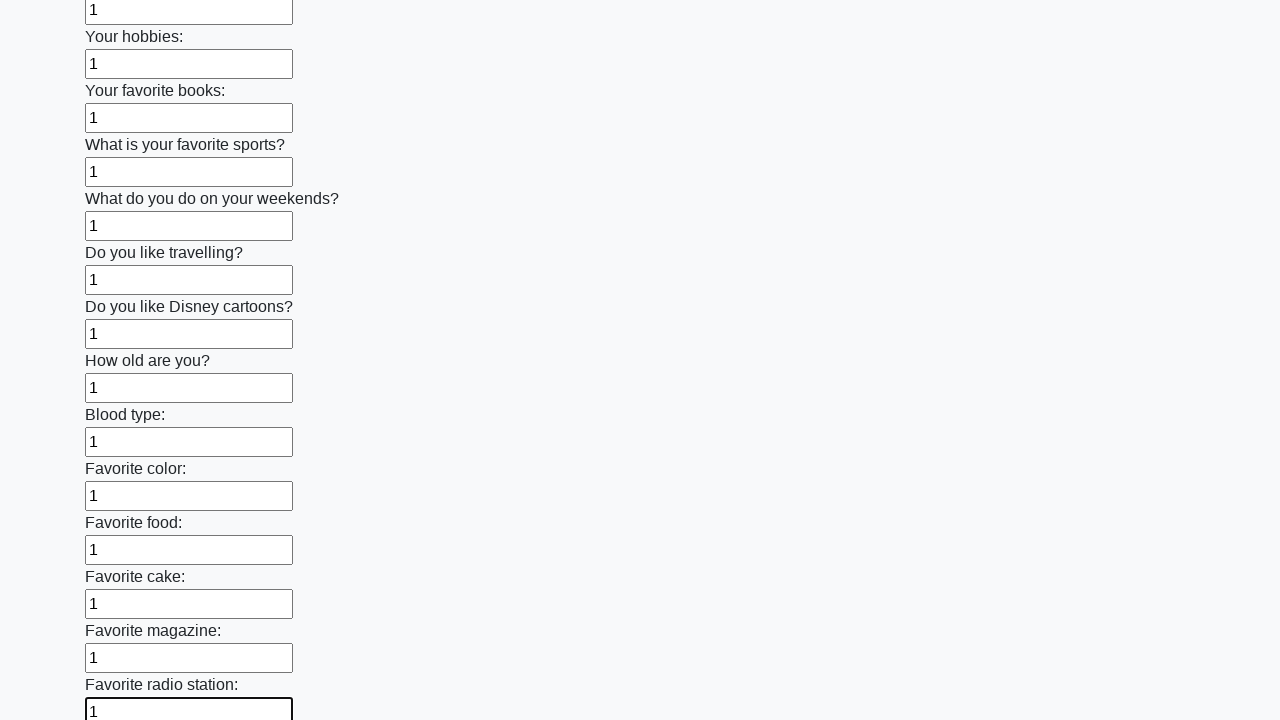

Filled an input field with '1' on input >> nth=24
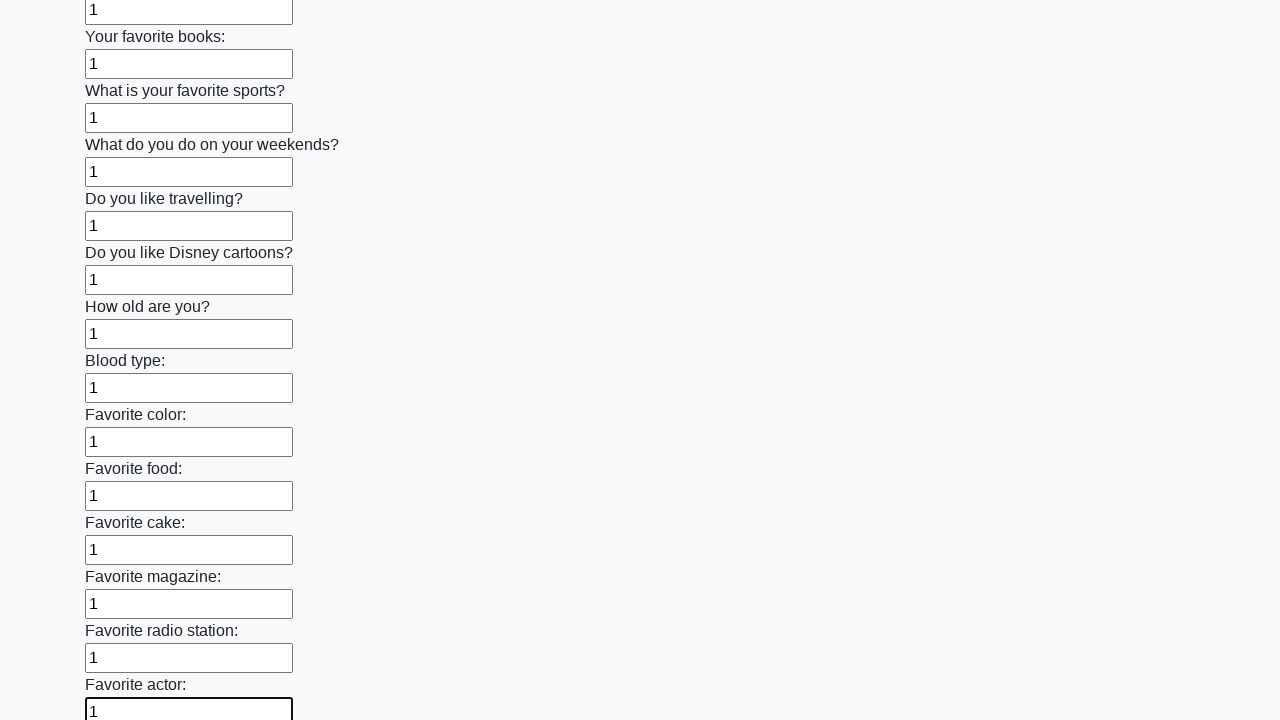

Filled an input field with '1' on input >> nth=25
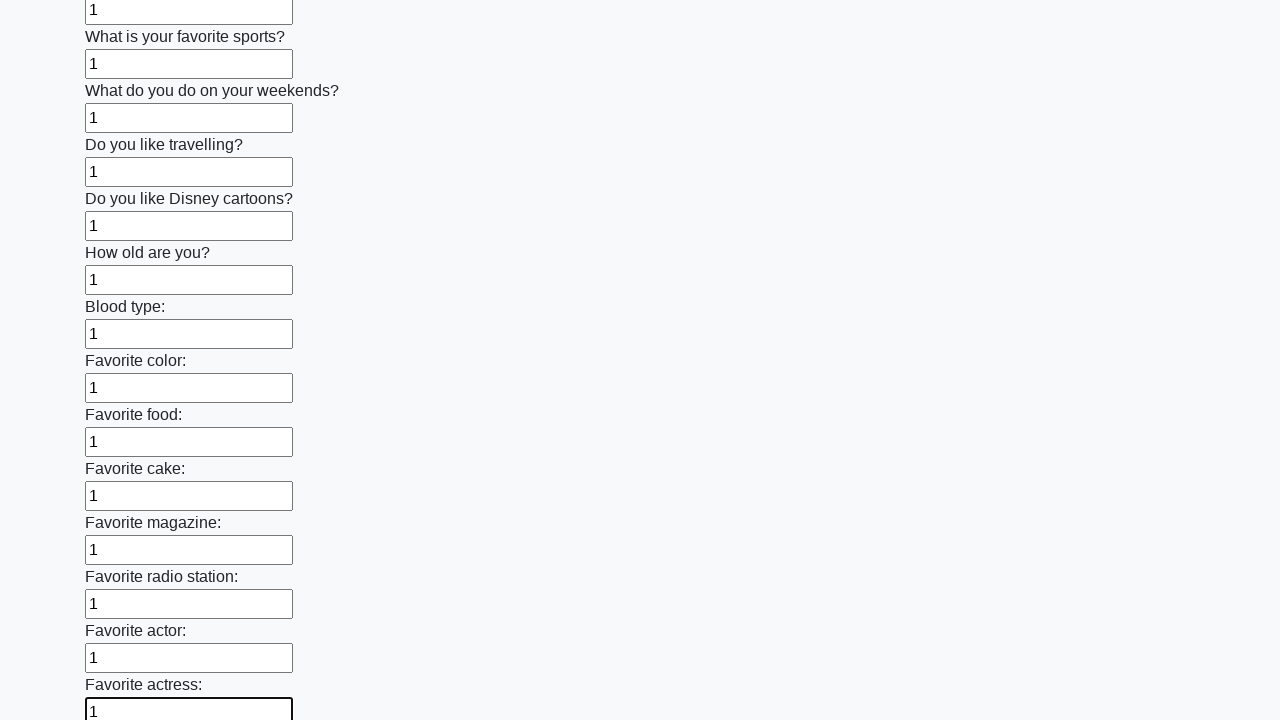

Filled an input field with '1' on input >> nth=26
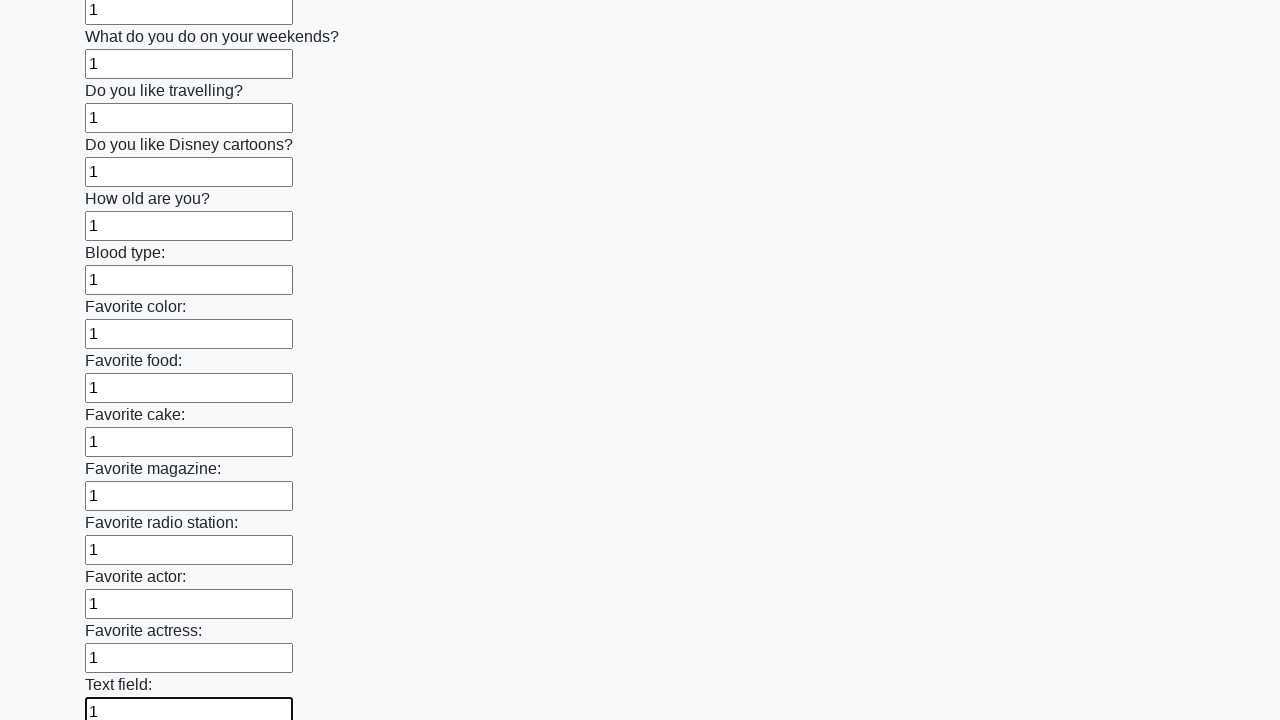

Filled an input field with '1' on input >> nth=27
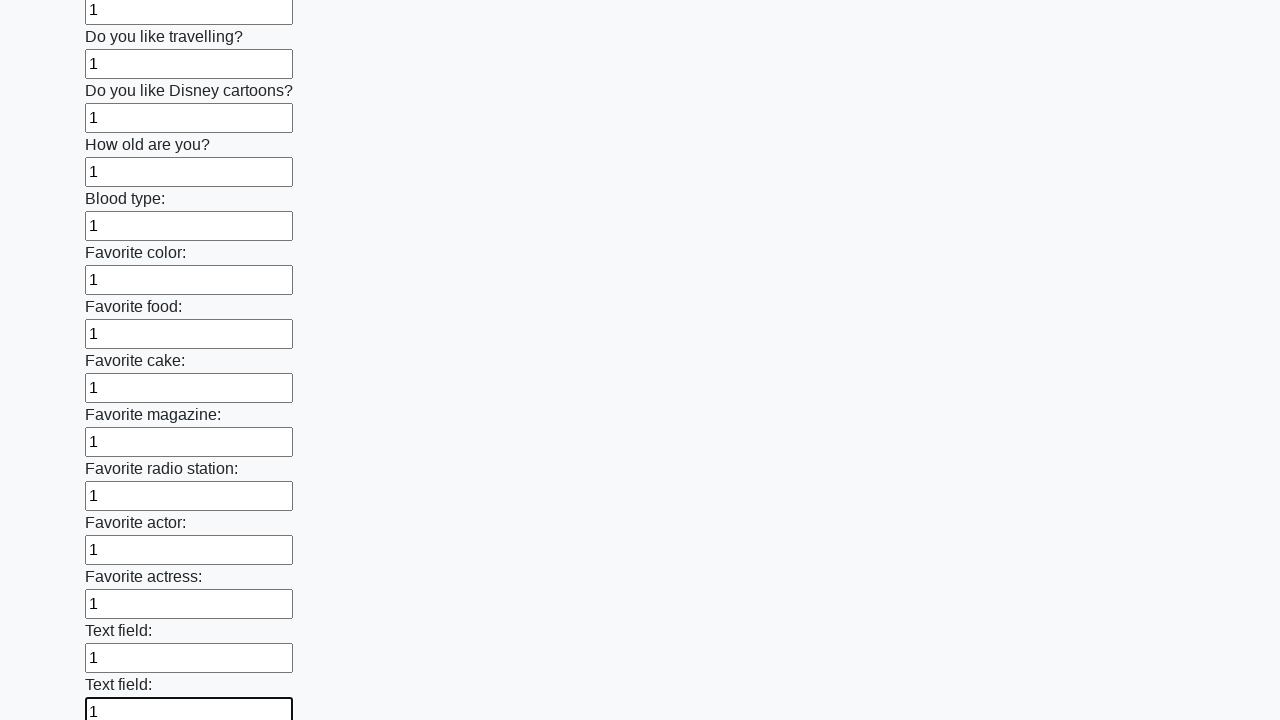

Filled an input field with '1' on input >> nth=28
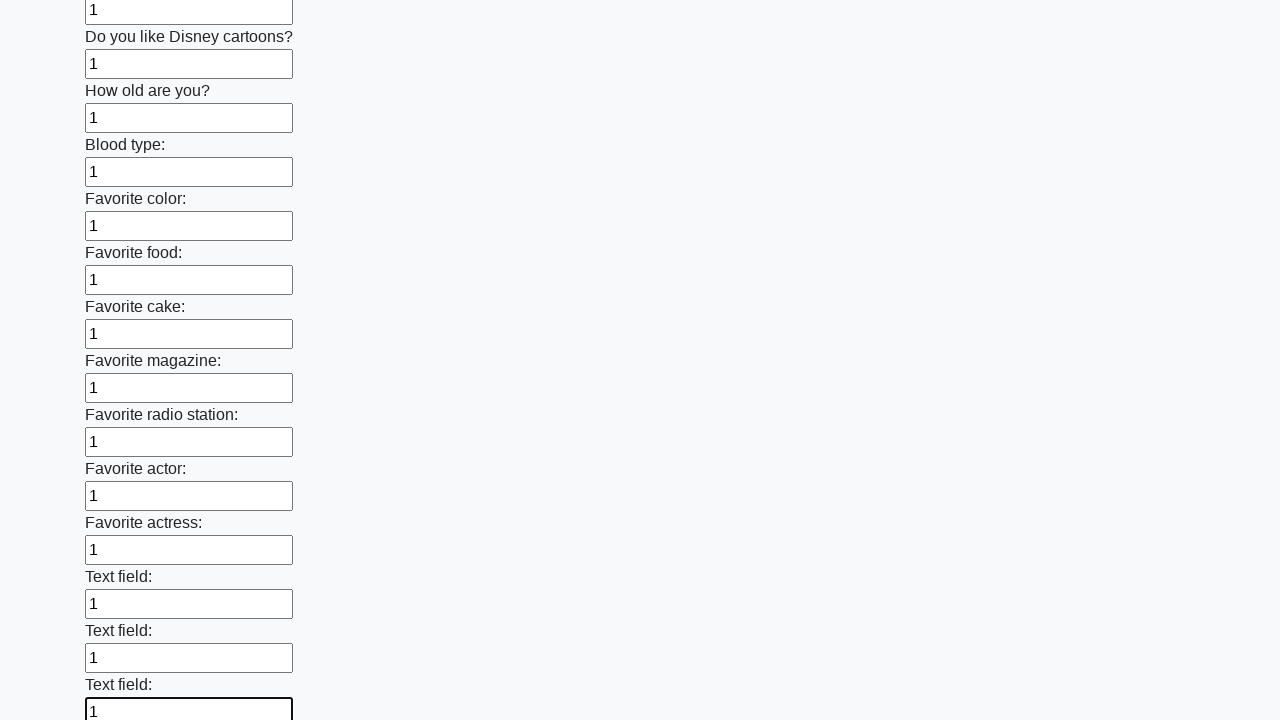

Filled an input field with '1' on input >> nth=29
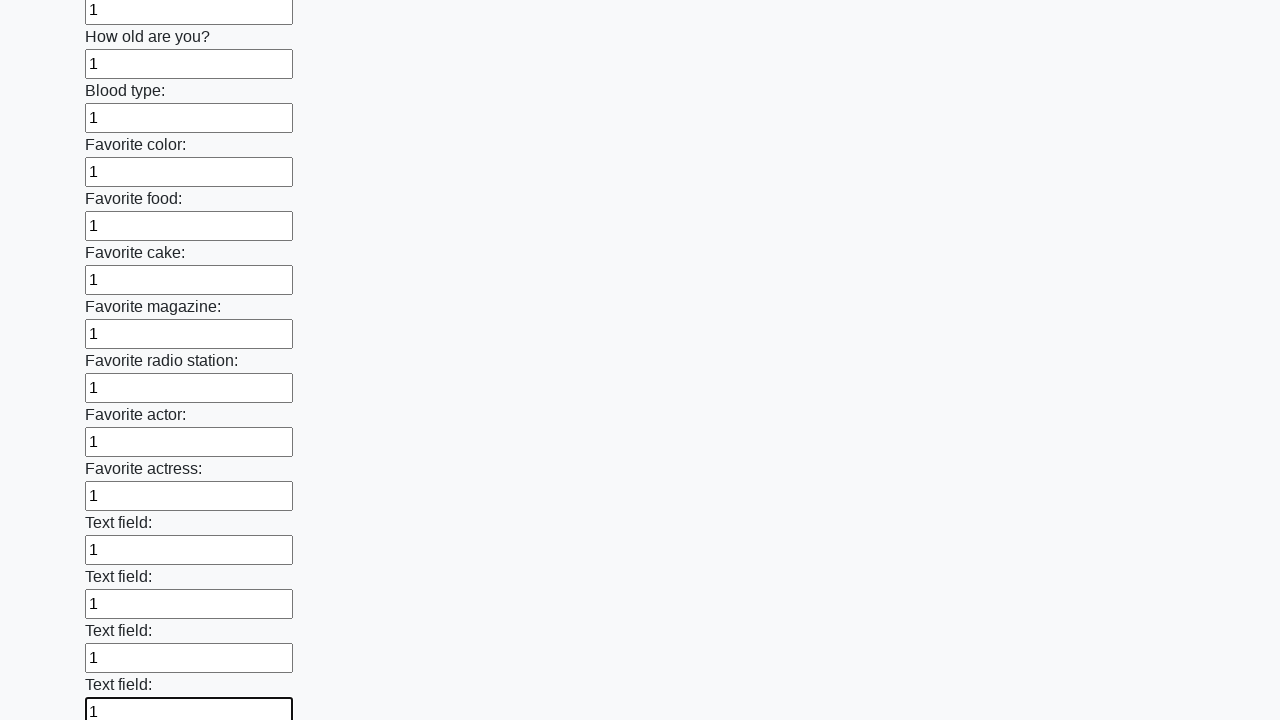

Filled an input field with '1' on input >> nth=30
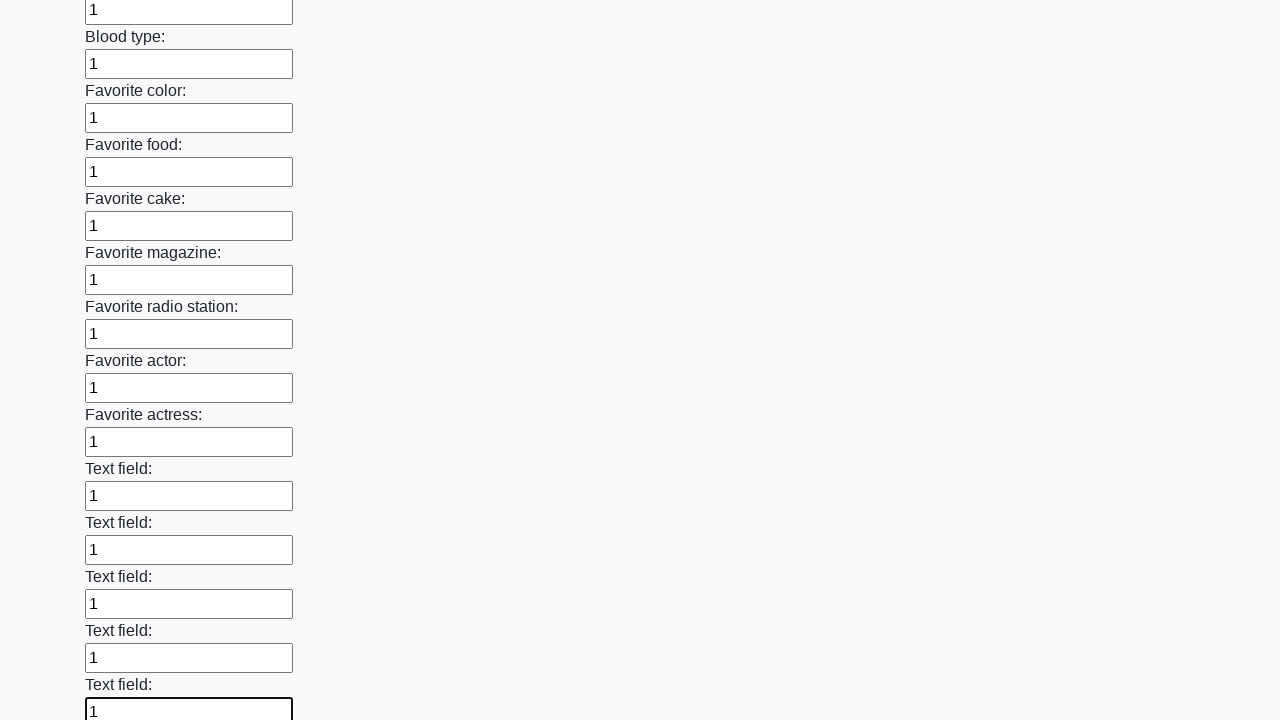

Filled an input field with '1' on input >> nth=31
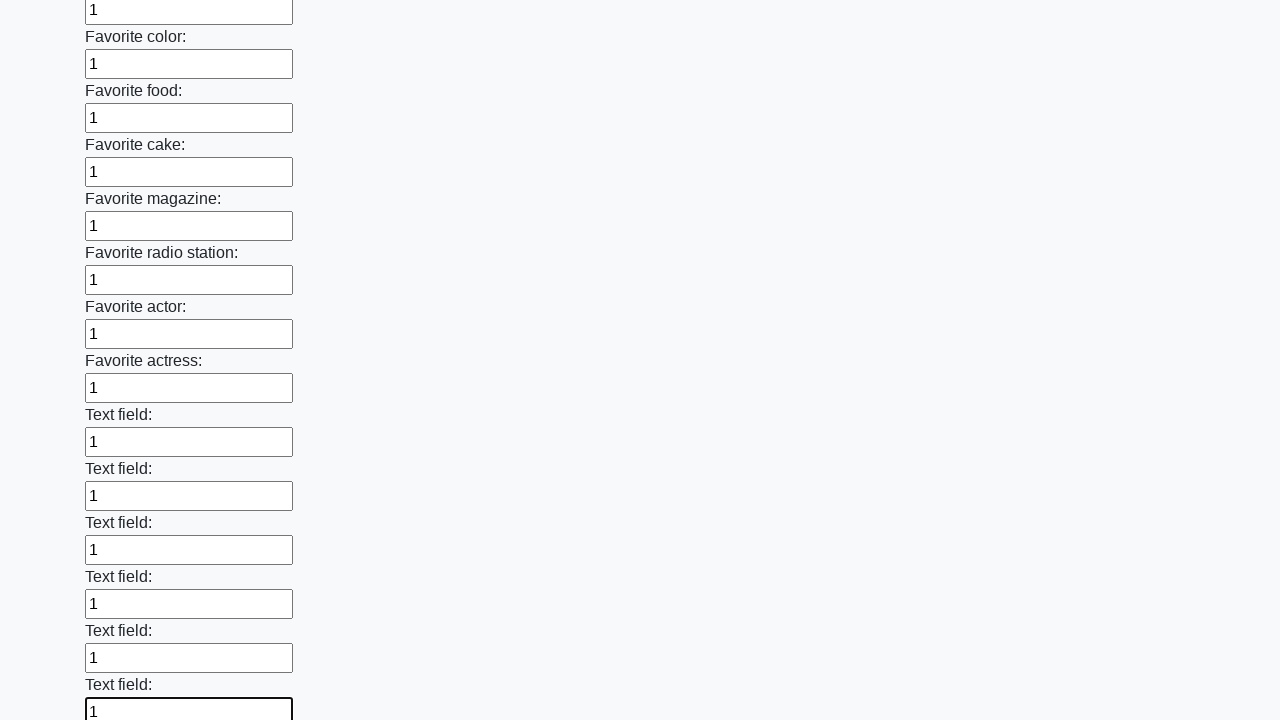

Filled an input field with '1' on input >> nth=32
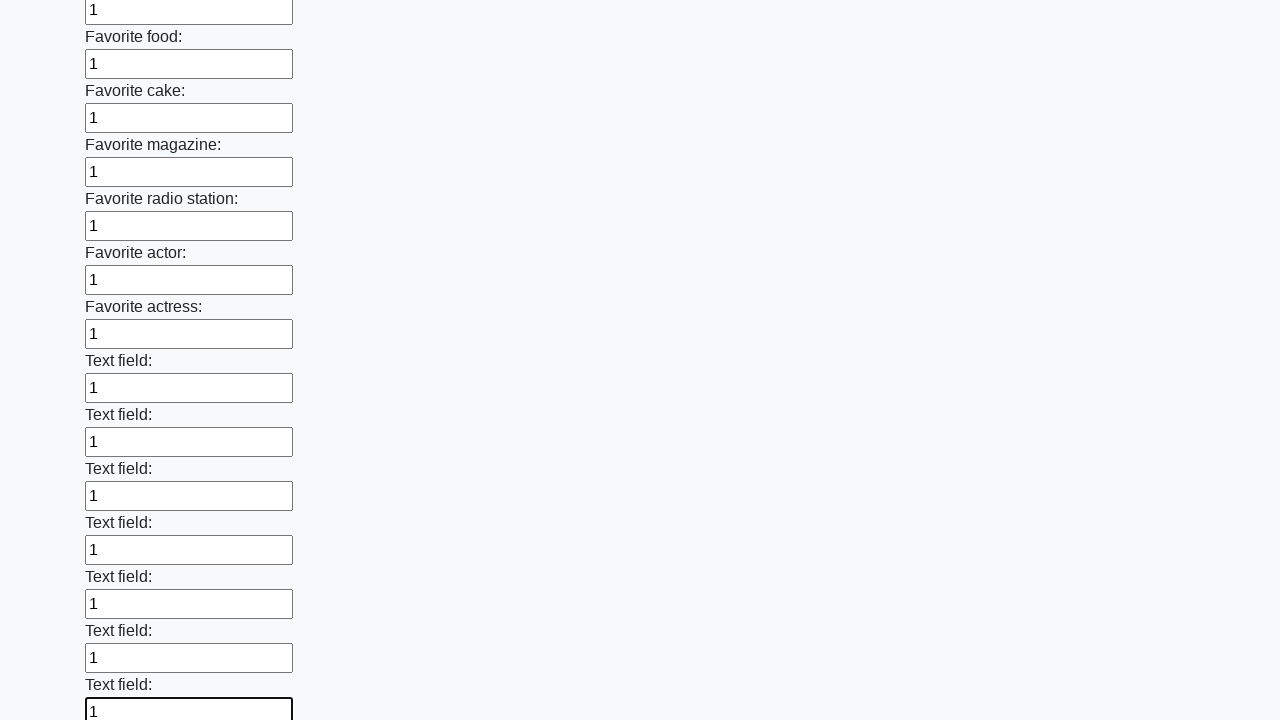

Filled an input field with '1' on input >> nth=33
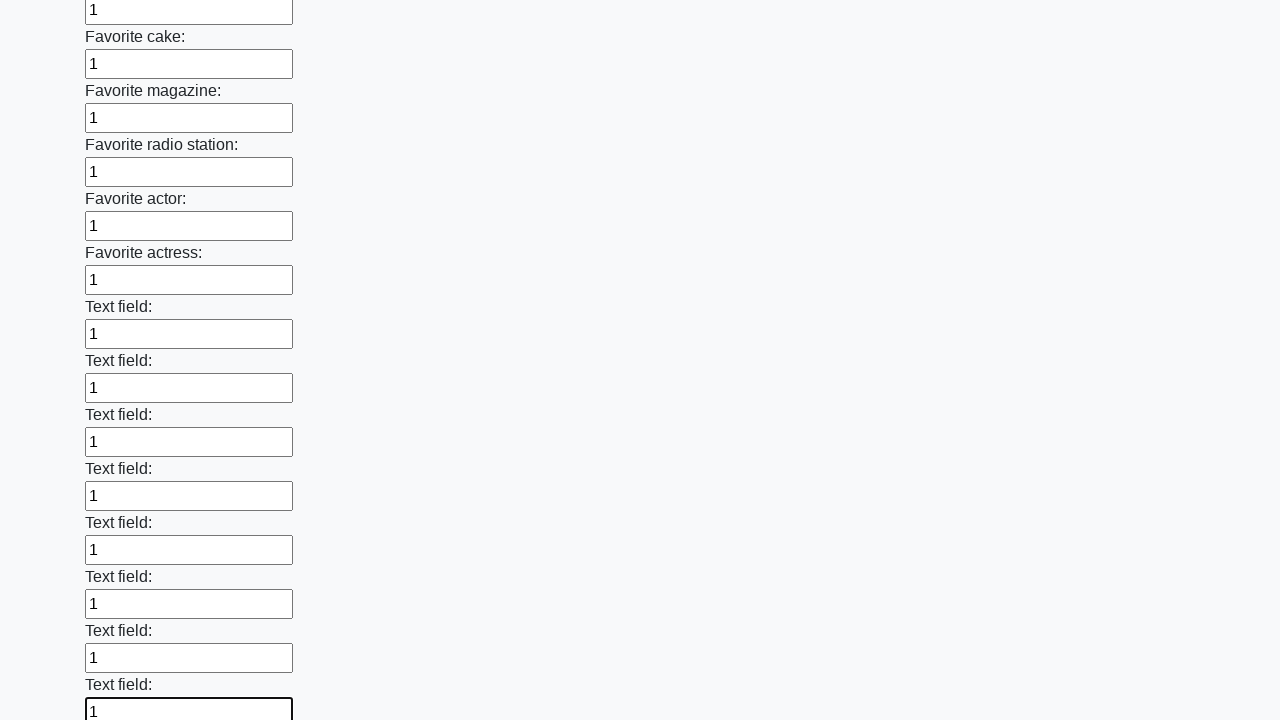

Filled an input field with '1' on input >> nth=34
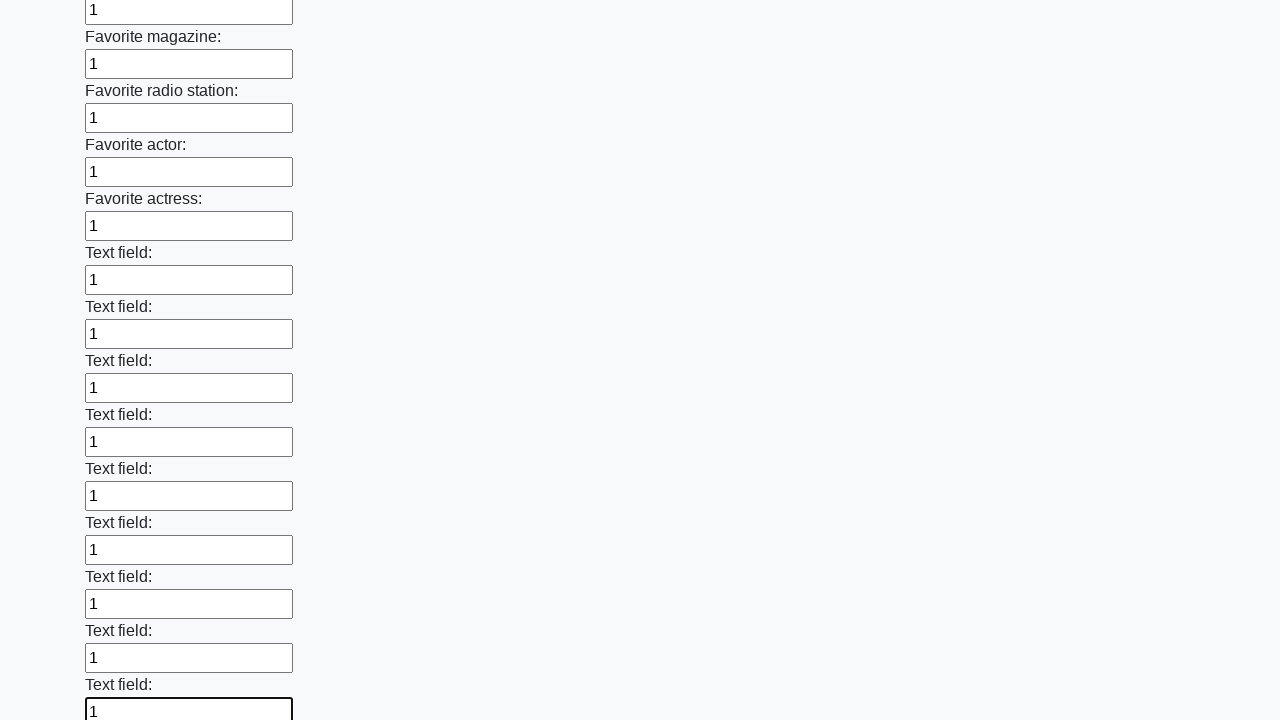

Filled an input field with '1' on input >> nth=35
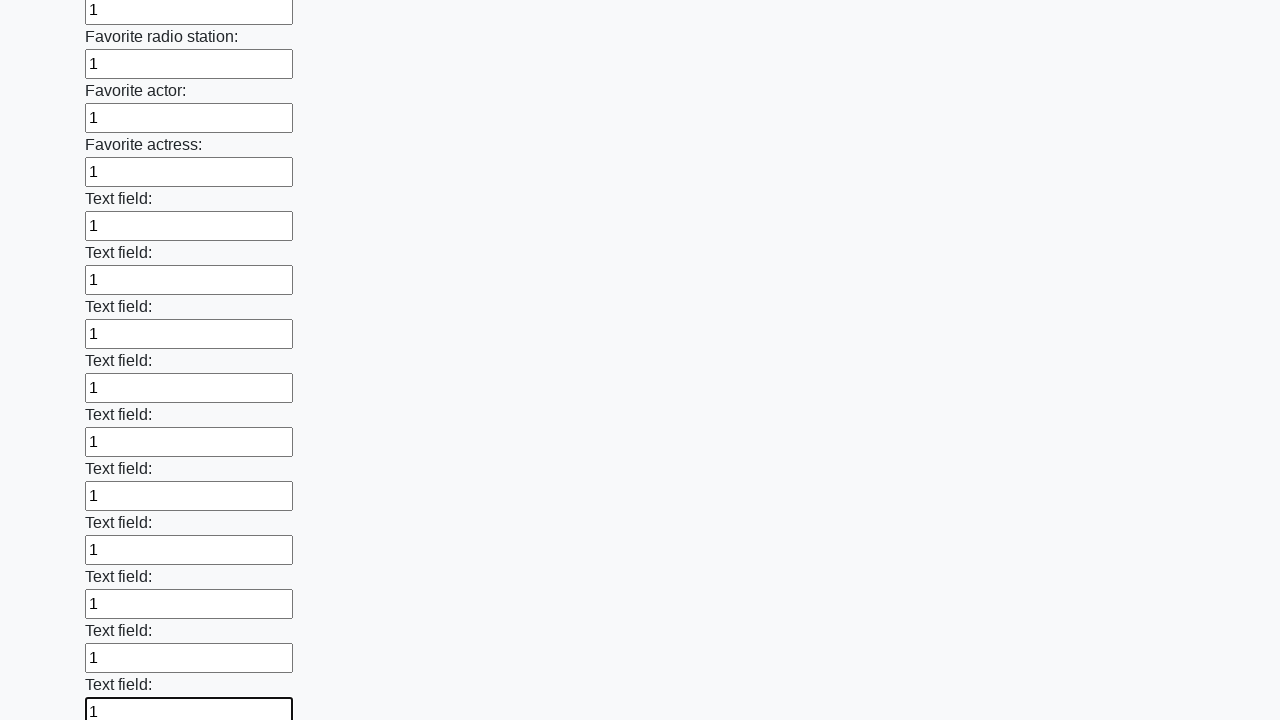

Filled an input field with '1' on input >> nth=36
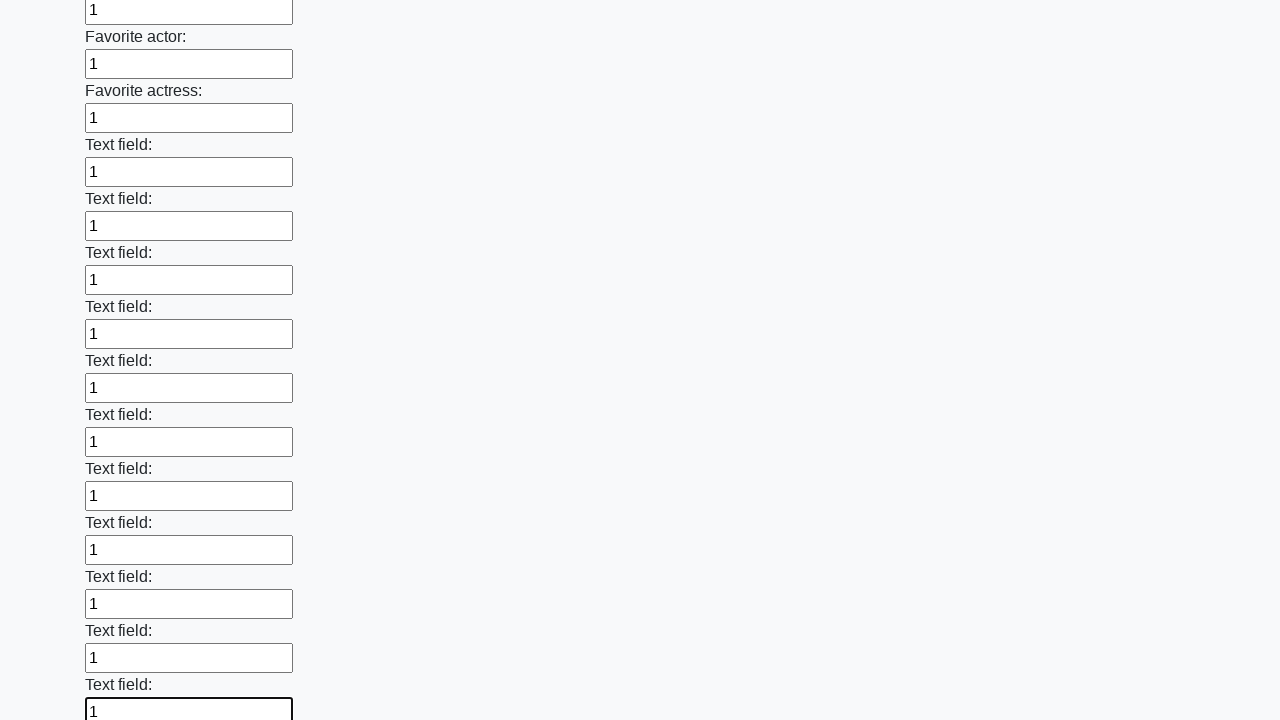

Filled an input field with '1' on input >> nth=37
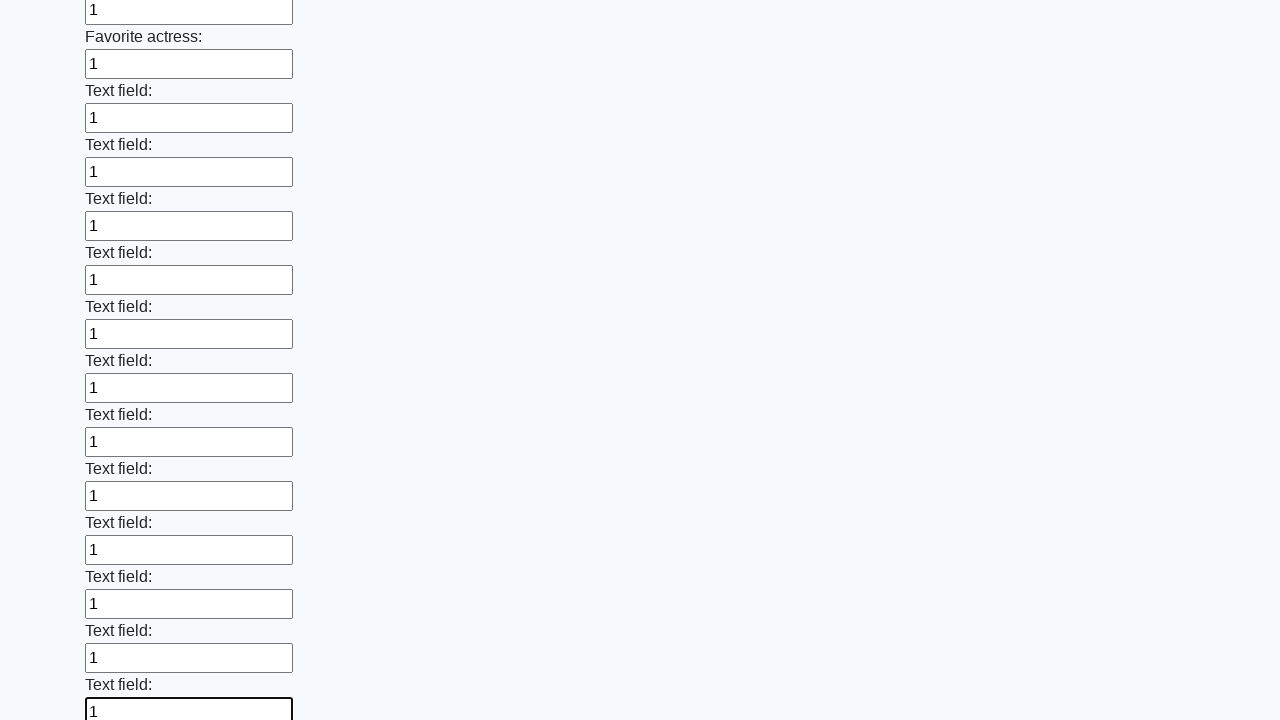

Filled an input field with '1' on input >> nth=38
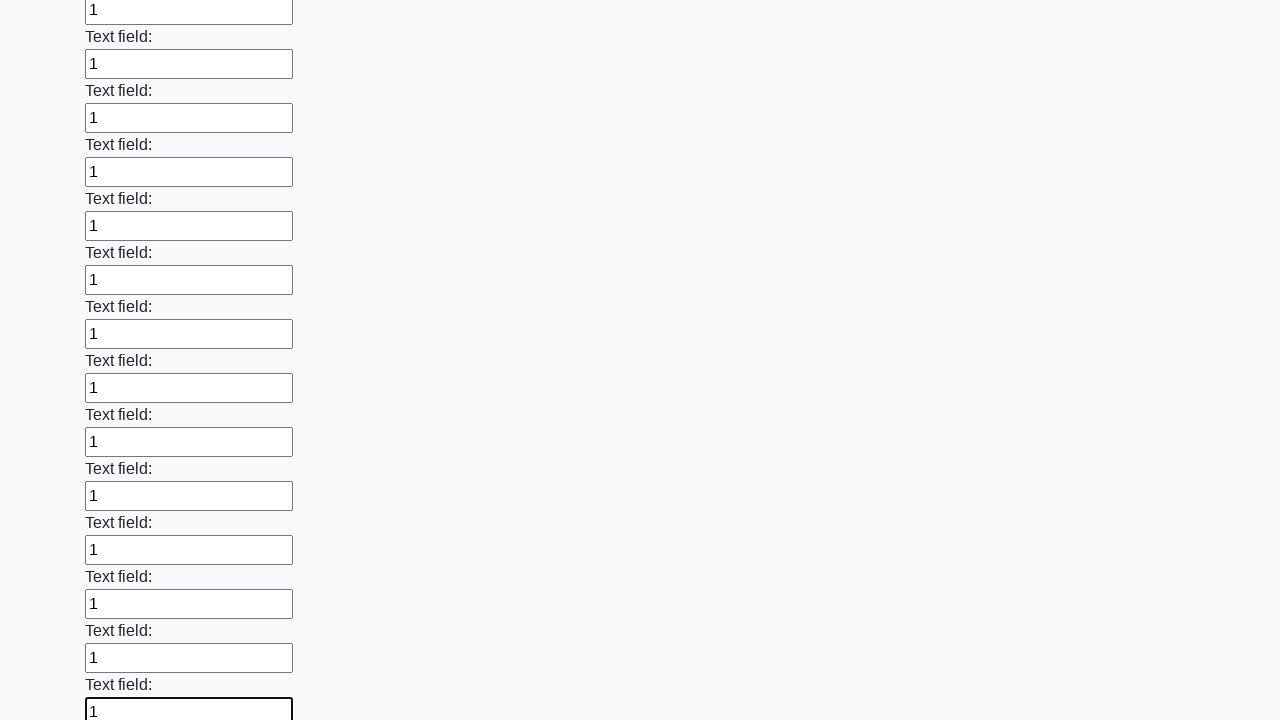

Filled an input field with '1' on input >> nth=39
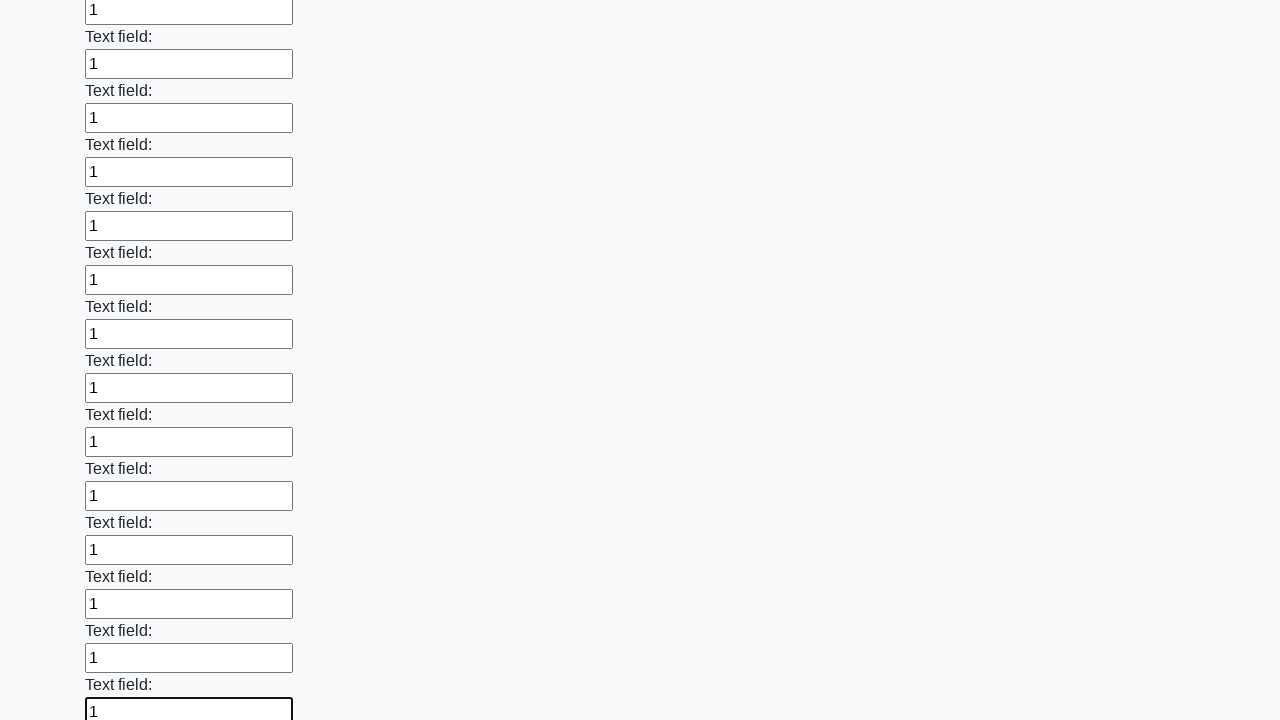

Filled an input field with '1' on input >> nth=40
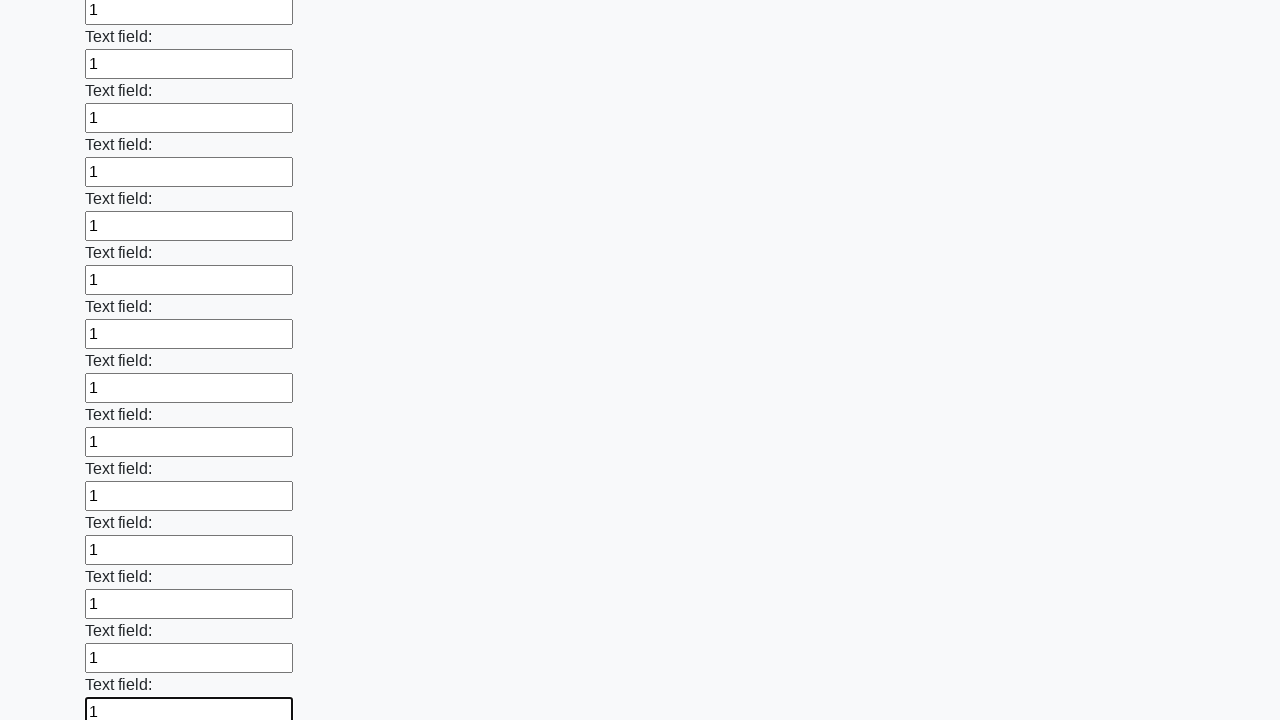

Filled an input field with '1' on input >> nth=41
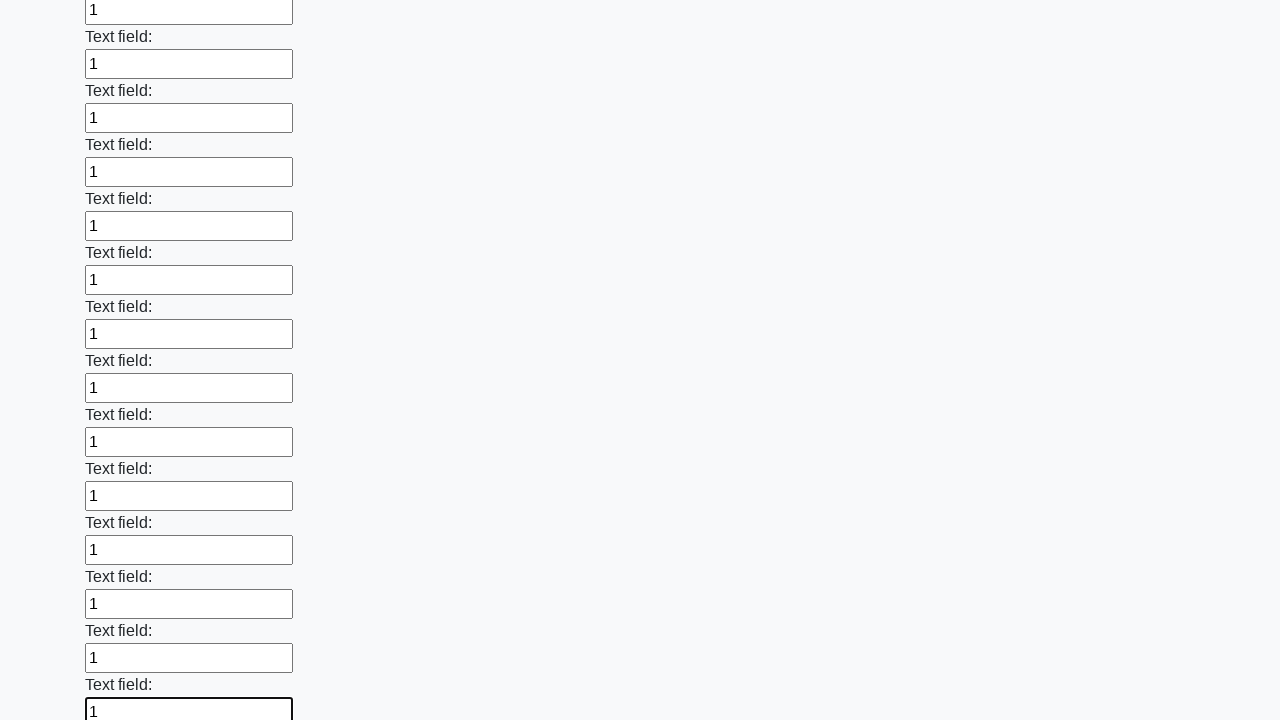

Filled an input field with '1' on input >> nth=42
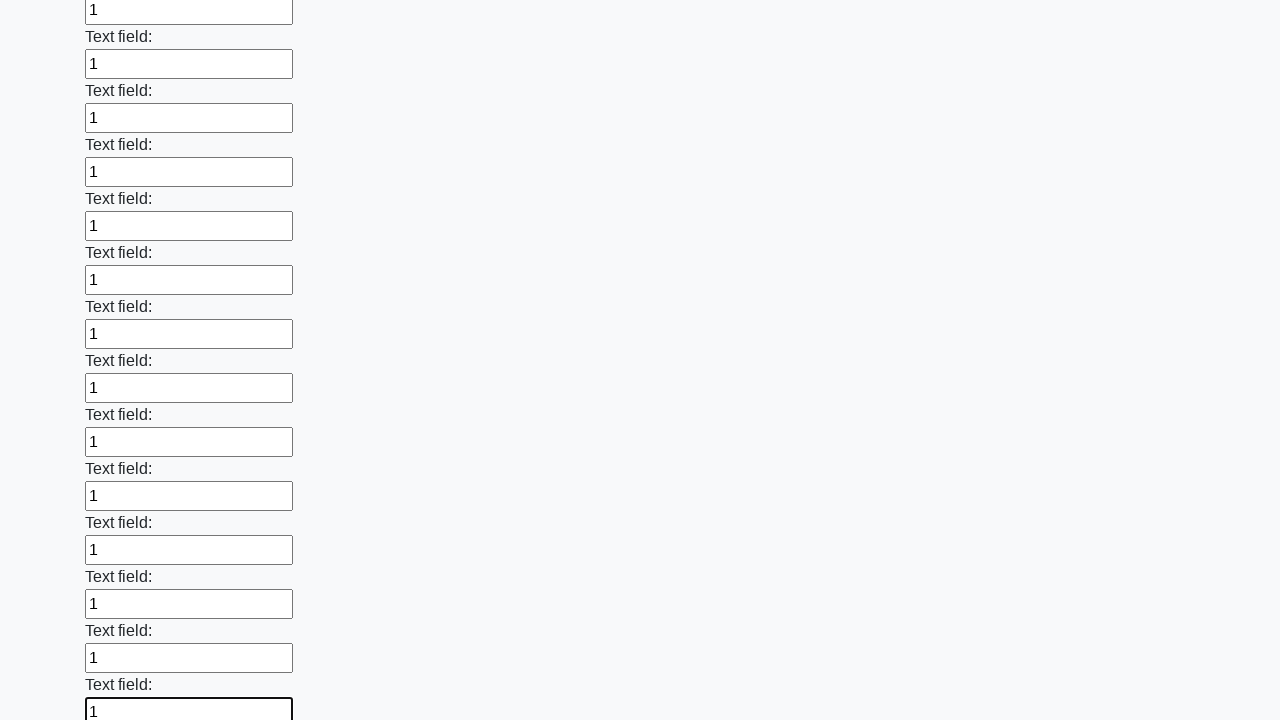

Filled an input field with '1' on input >> nth=43
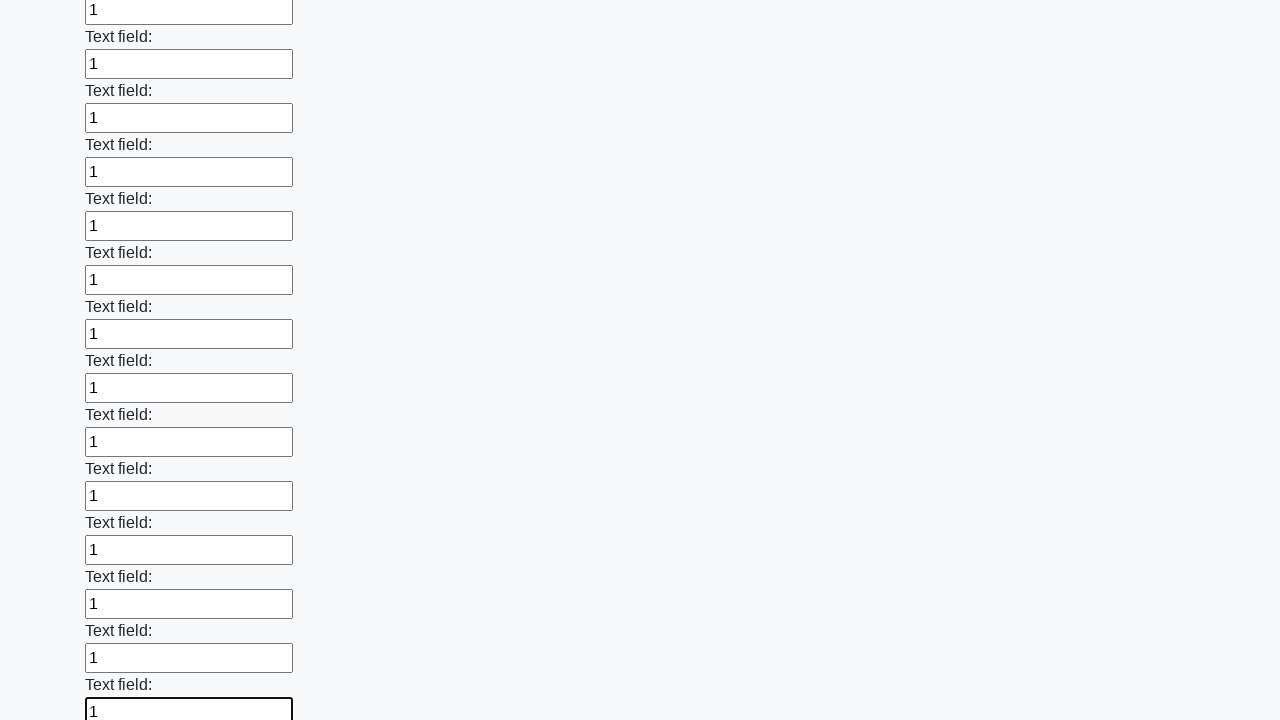

Filled an input field with '1' on input >> nth=44
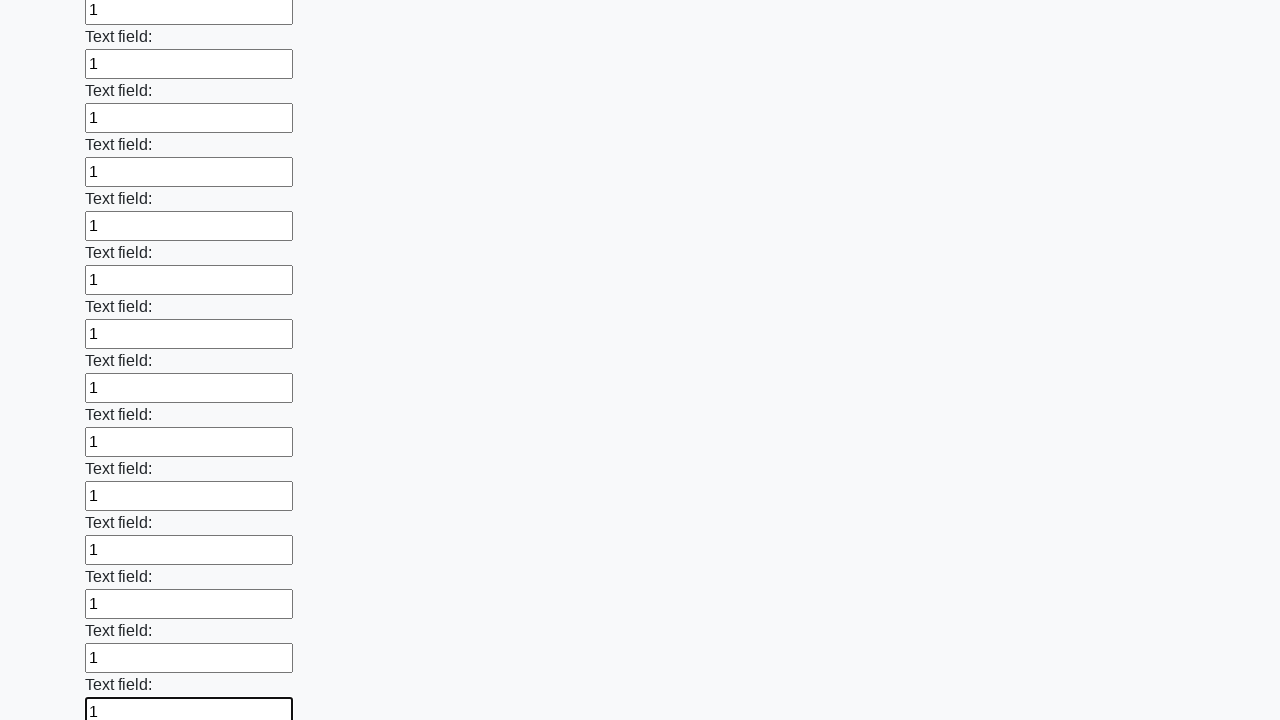

Filled an input field with '1' on input >> nth=45
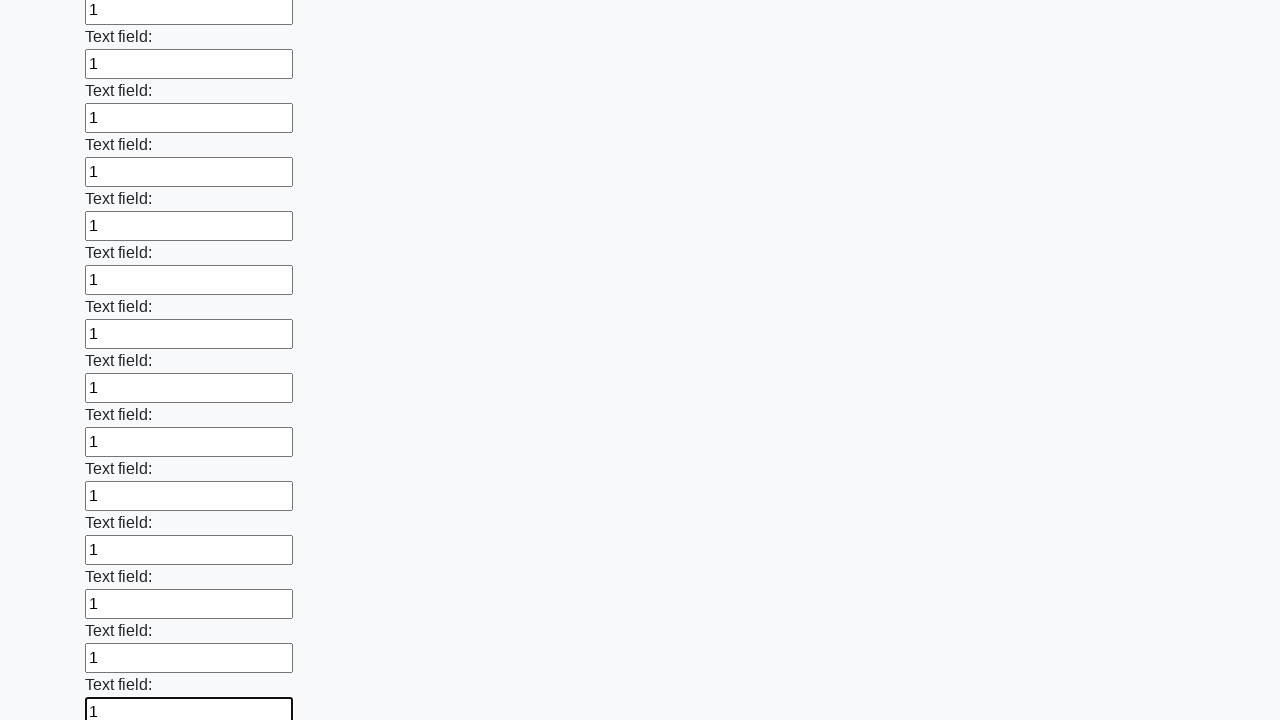

Filled an input field with '1' on input >> nth=46
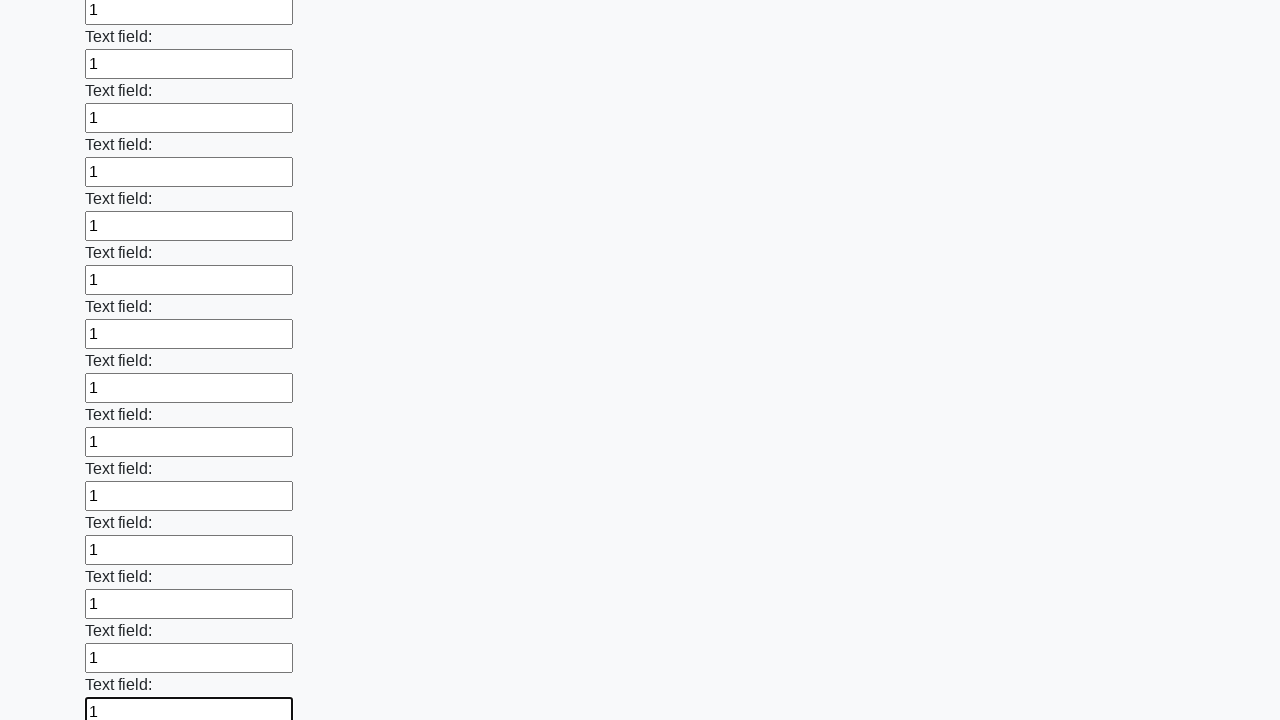

Filled an input field with '1' on input >> nth=47
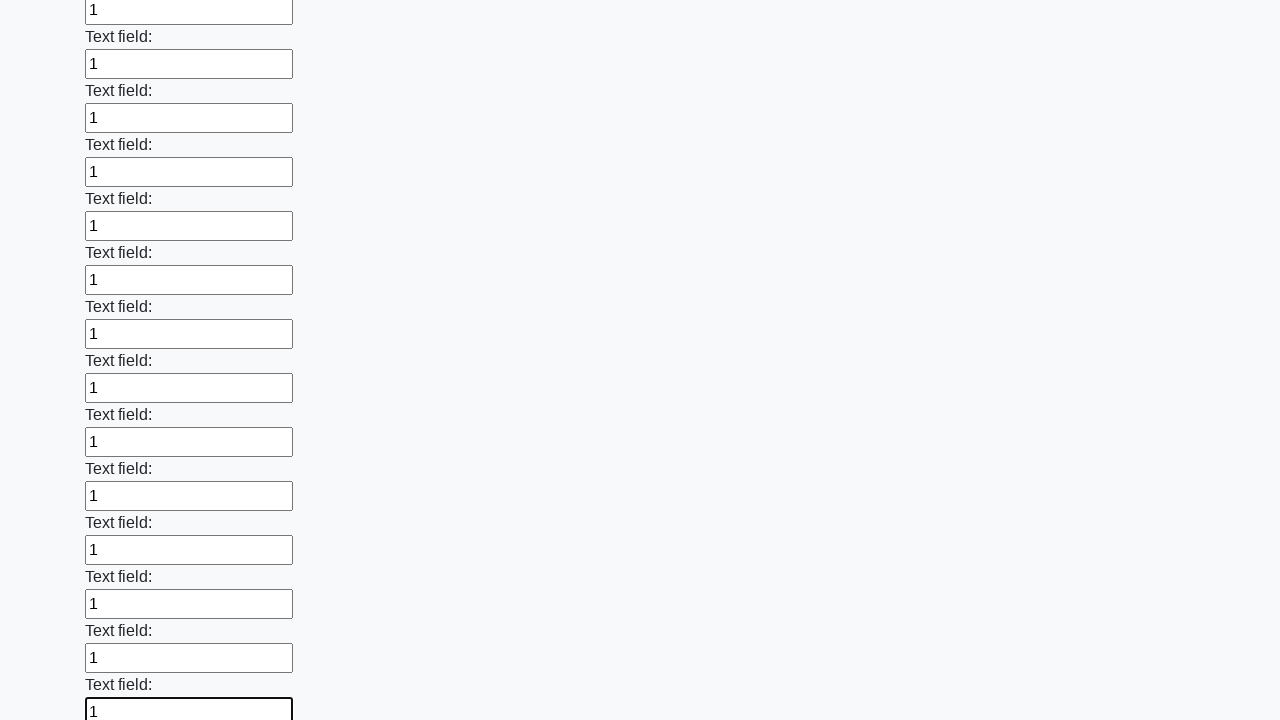

Filled an input field with '1' on input >> nth=48
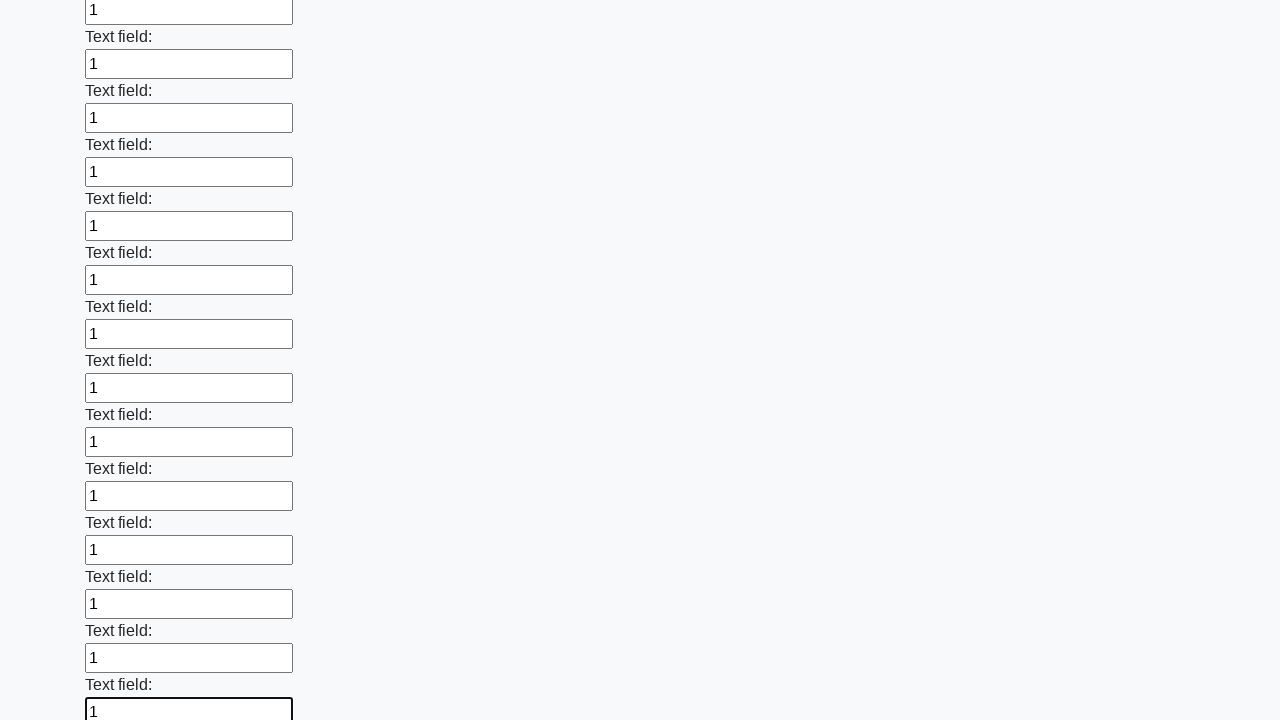

Filled an input field with '1' on input >> nth=49
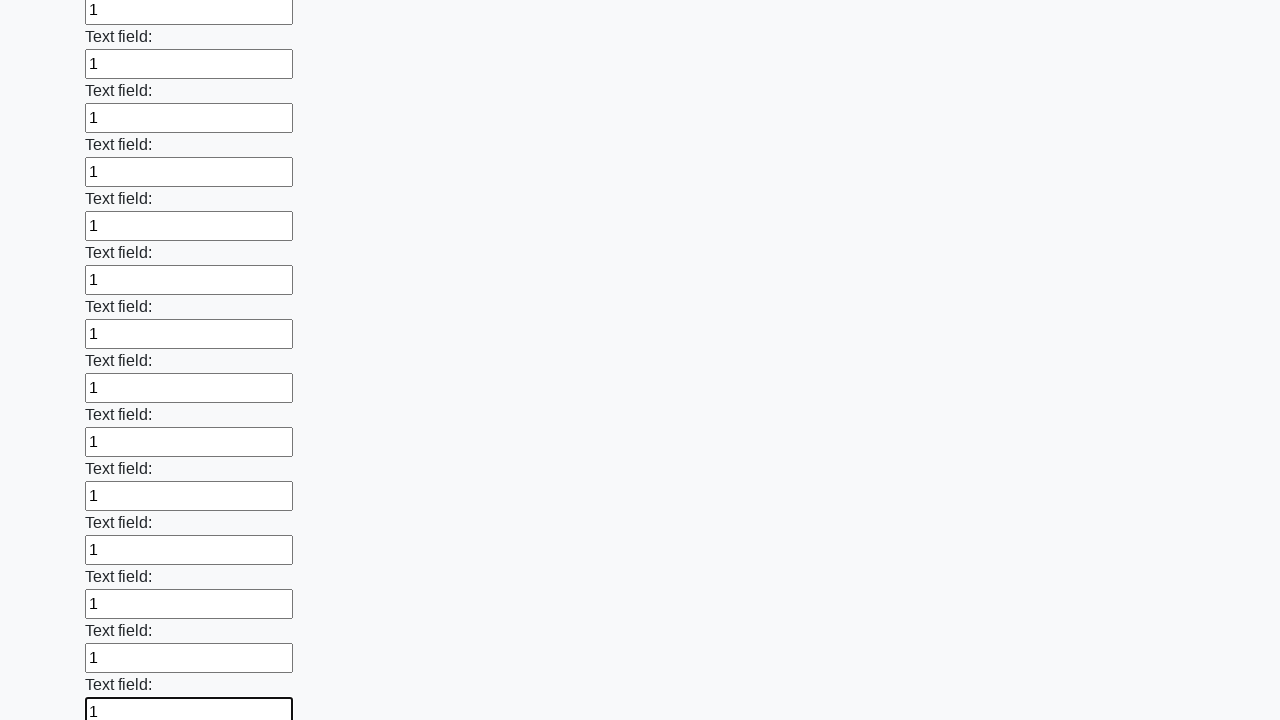

Filled an input field with '1' on input >> nth=50
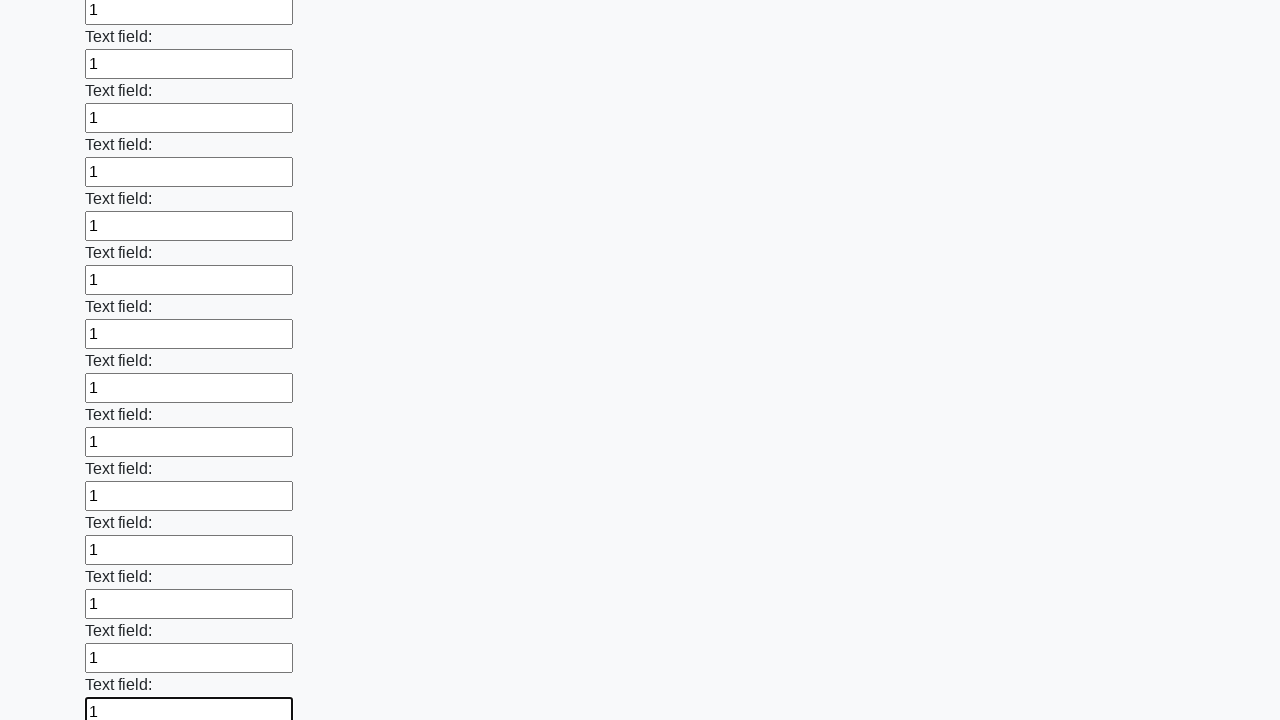

Filled an input field with '1' on input >> nth=51
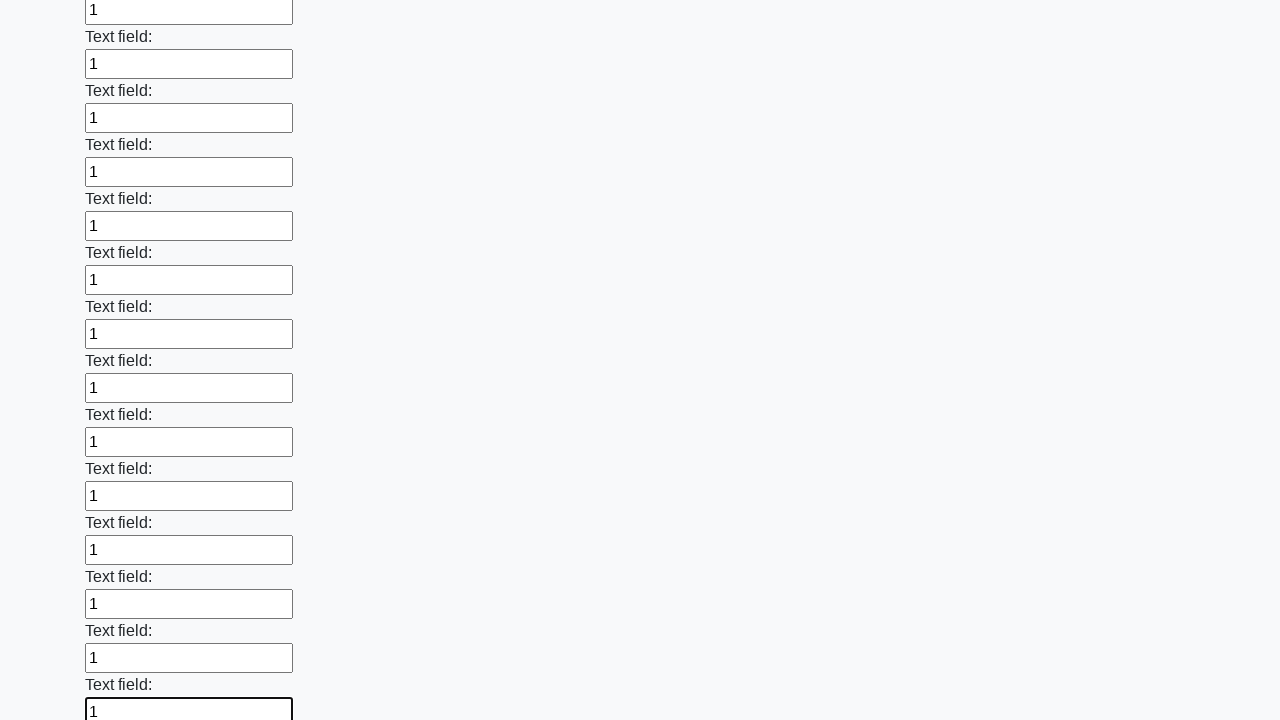

Filled an input field with '1' on input >> nth=52
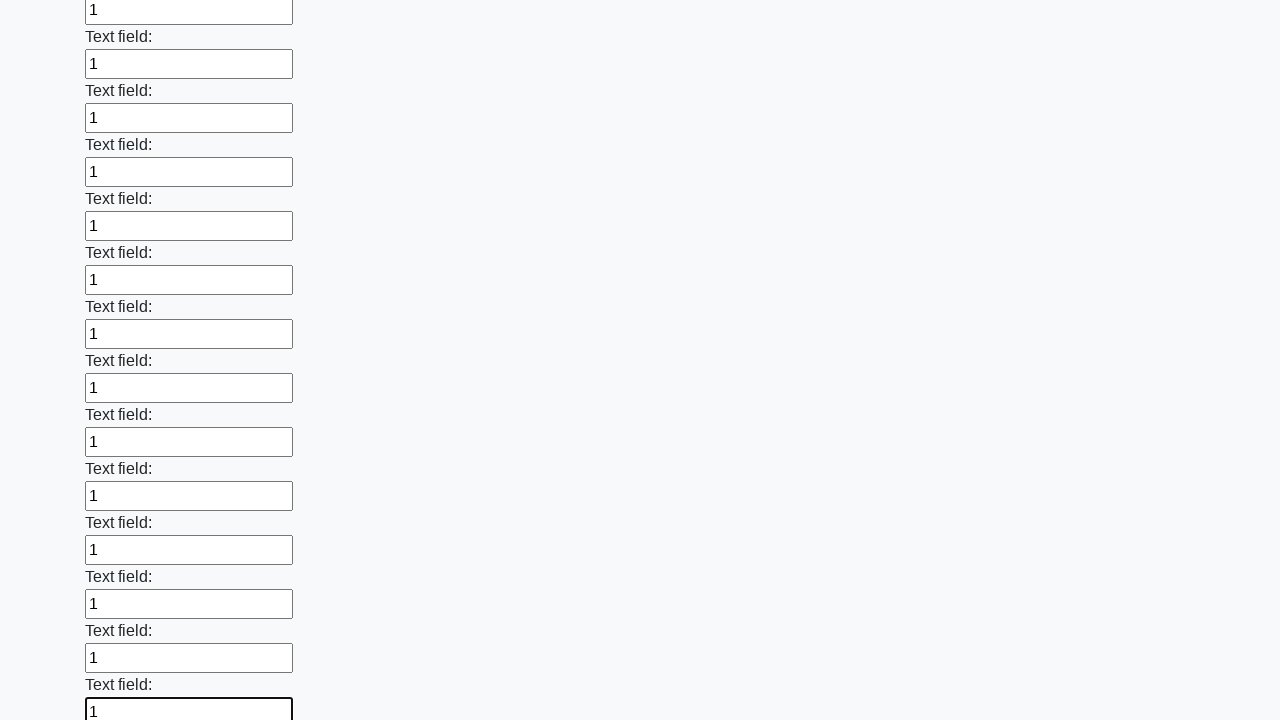

Filled an input field with '1' on input >> nth=53
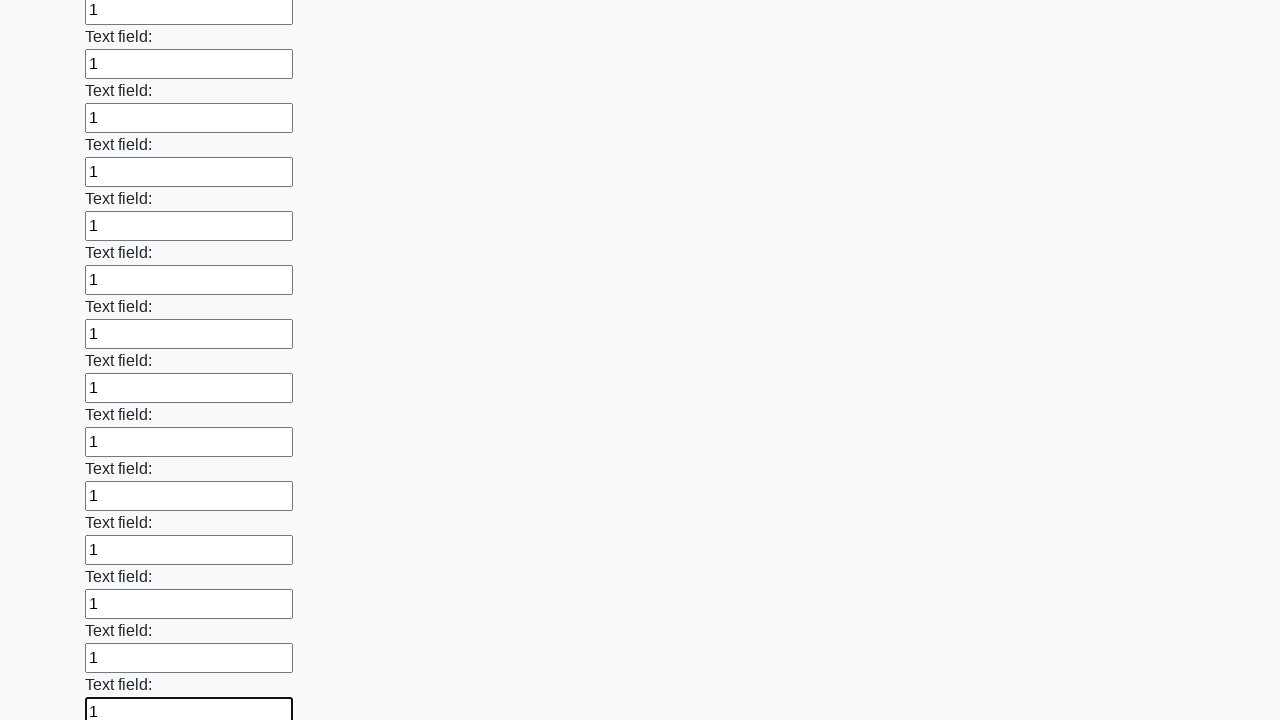

Filled an input field with '1' on input >> nth=54
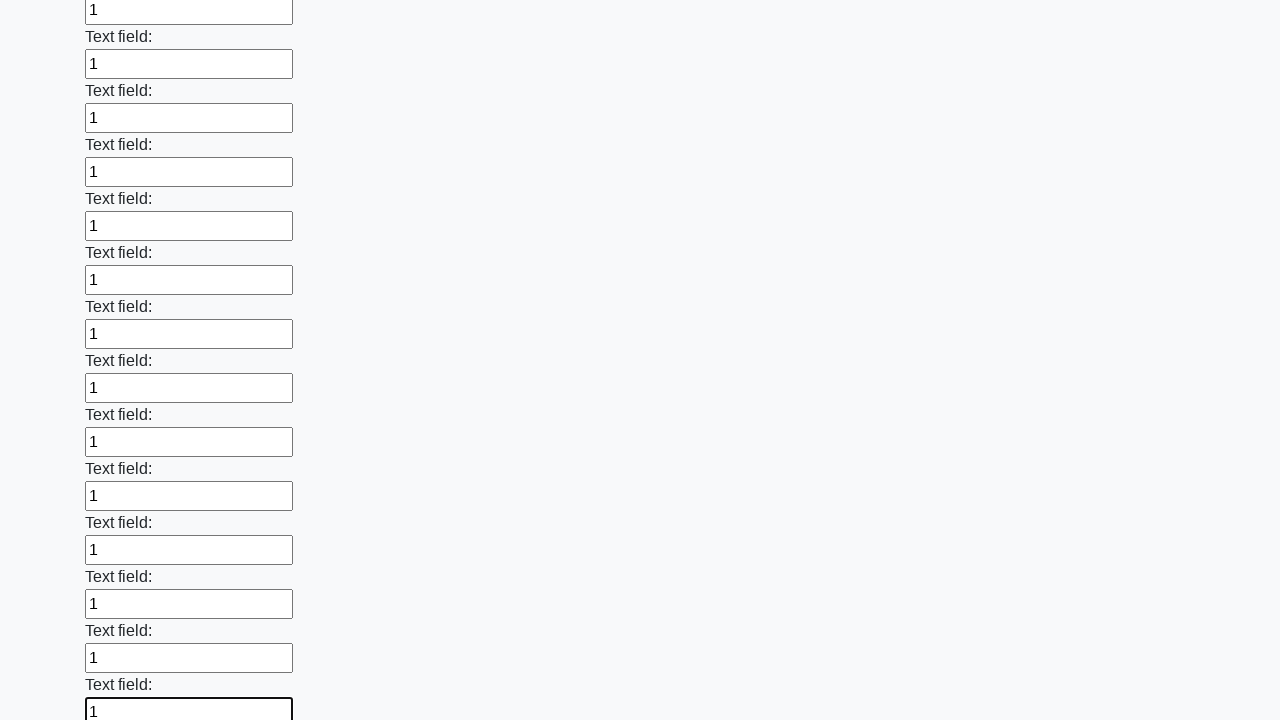

Filled an input field with '1' on input >> nth=55
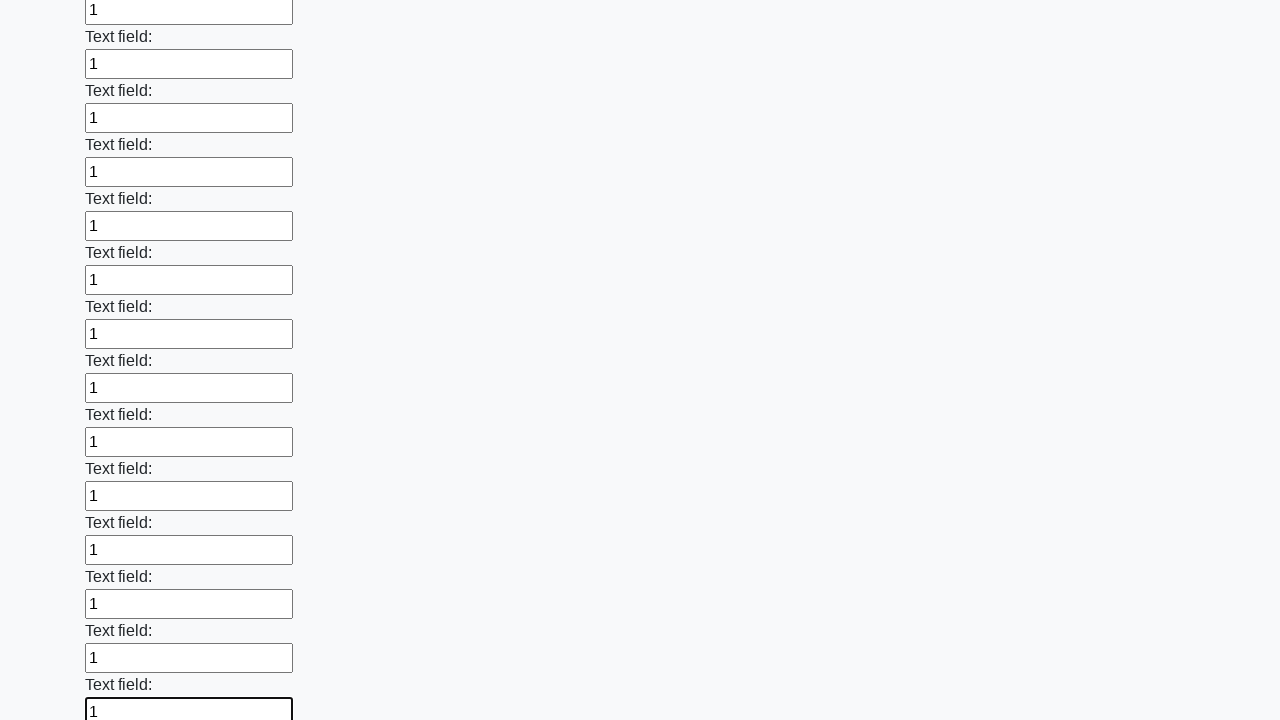

Filled an input field with '1' on input >> nth=56
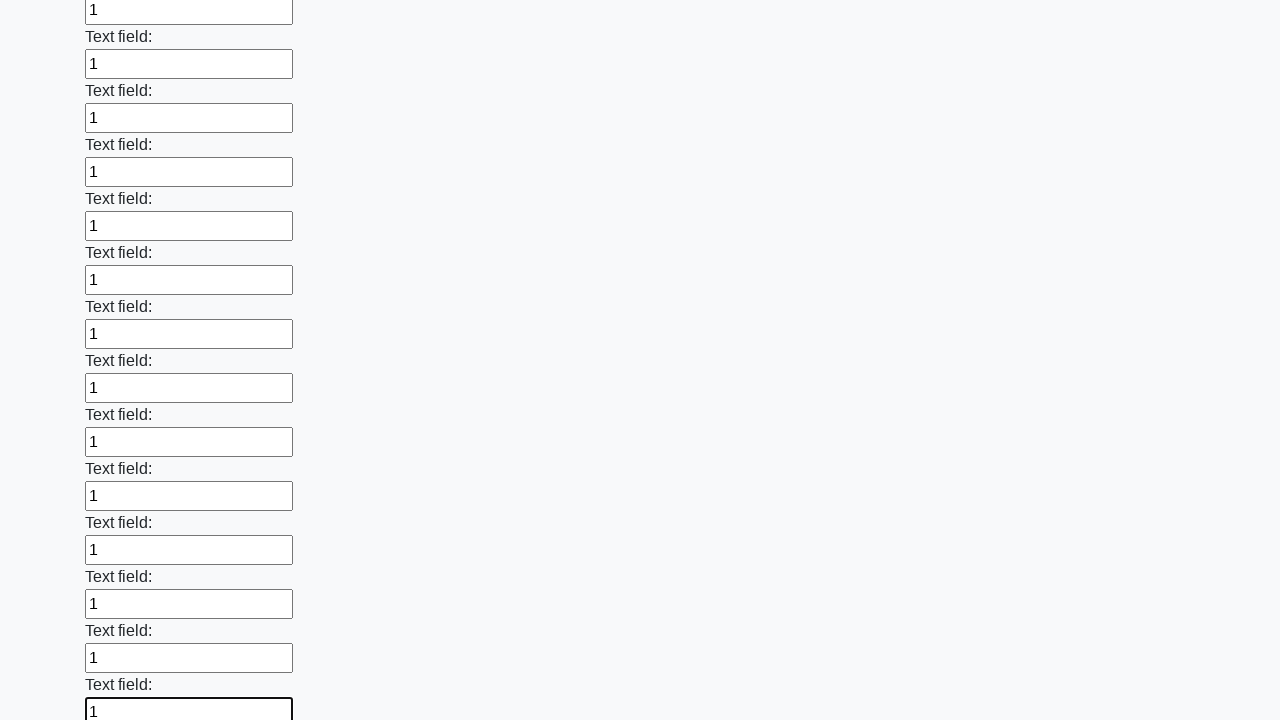

Filled an input field with '1' on input >> nth=57
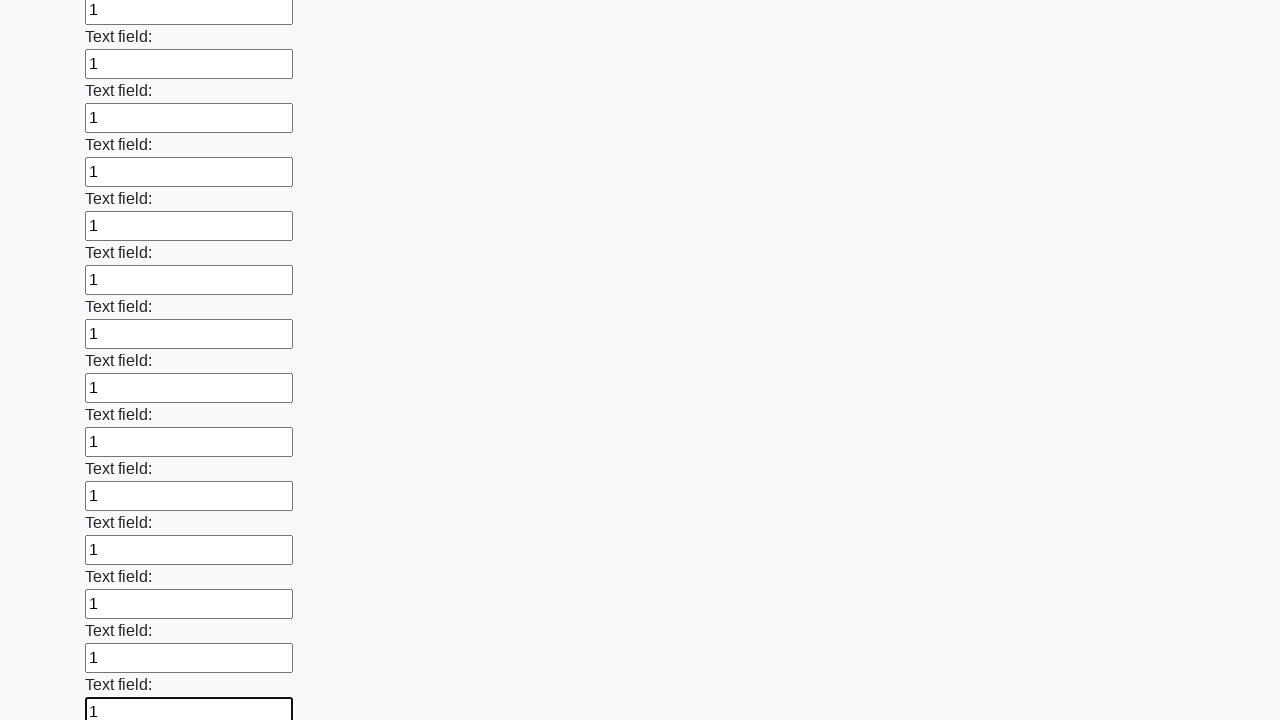

Filled an input field with '1' on input >> nth=58
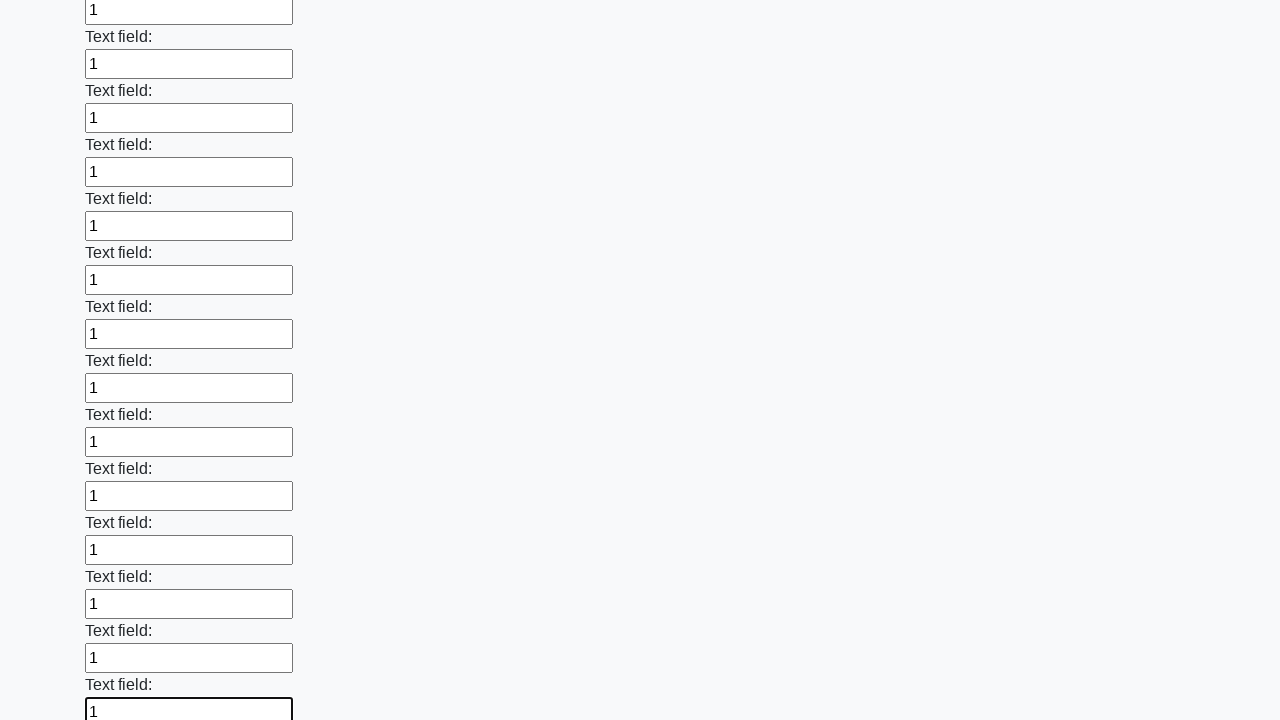

Filled an input field with '1' on input >> nth=59
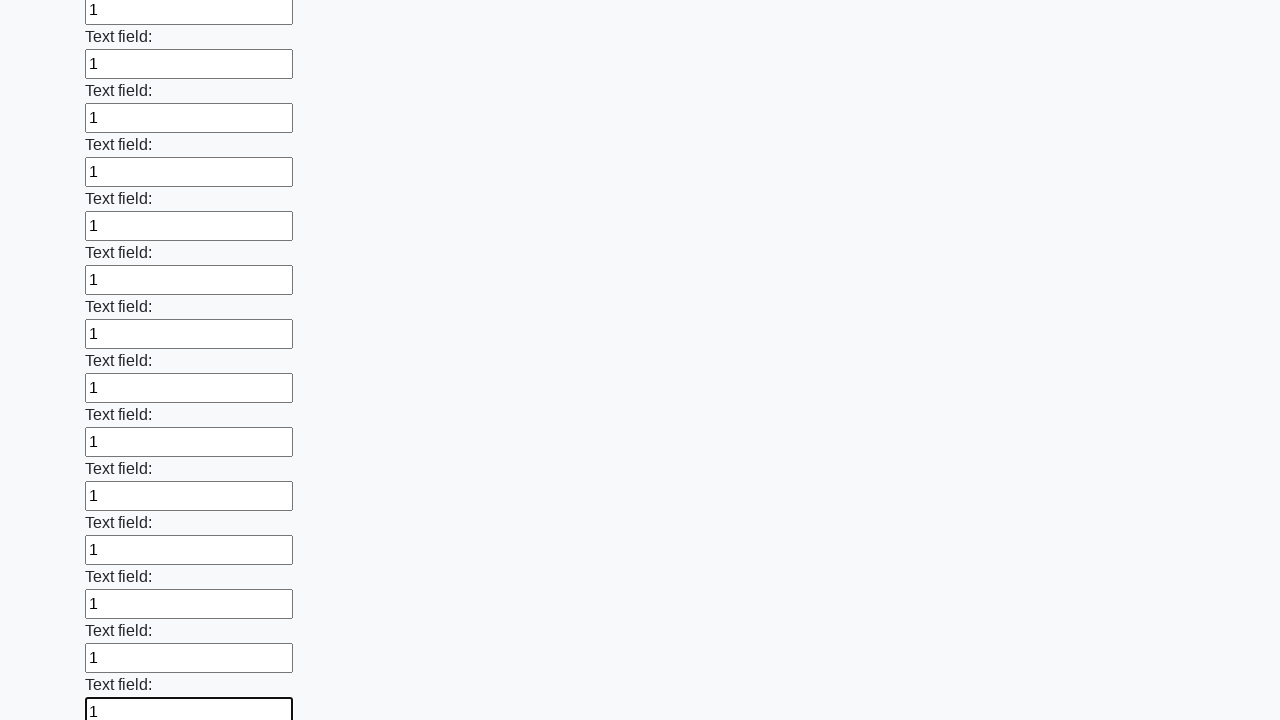

Filled an input field with '1' on input >> nth=60
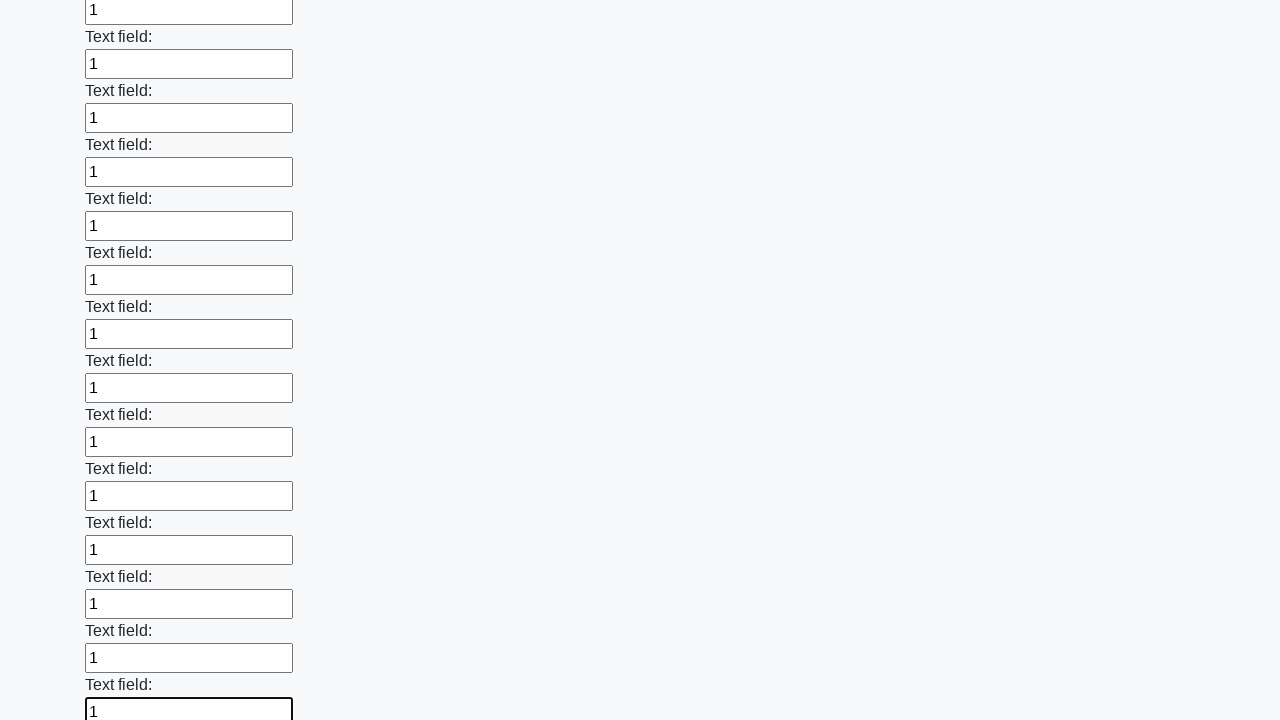

Filled an input field with '1' on input >> nth=61
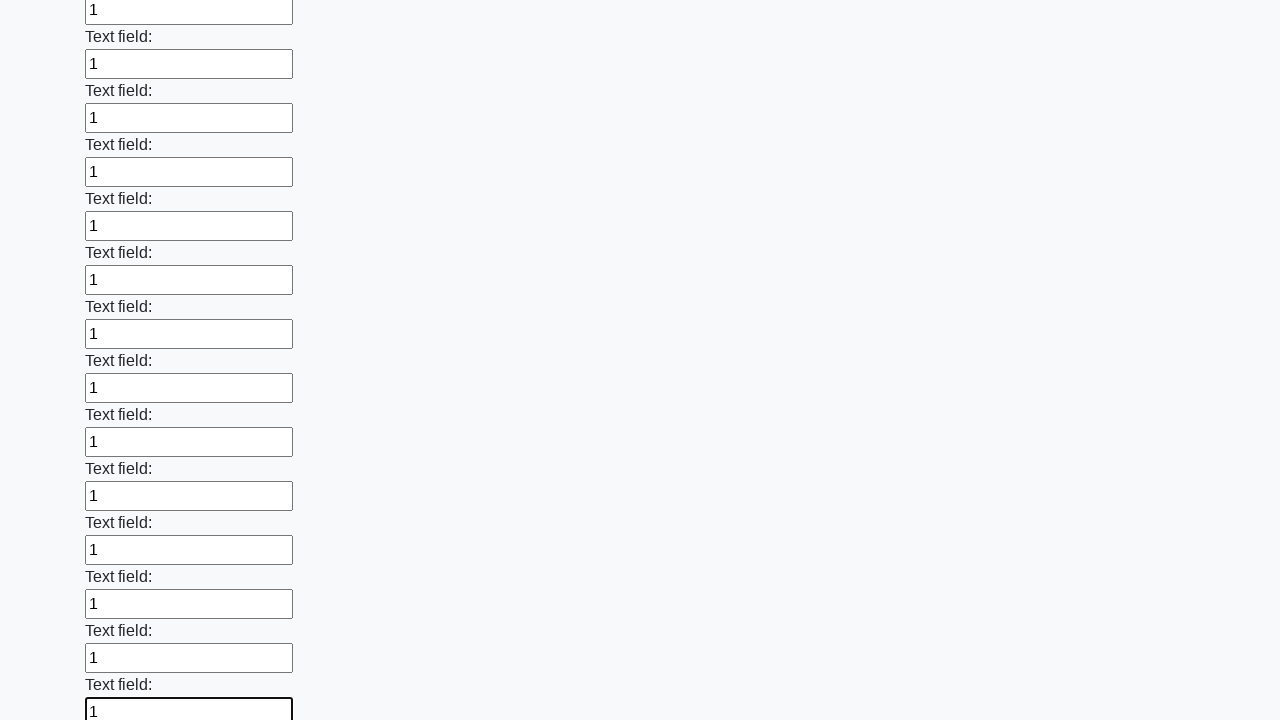

Filled an input field with '1' on input >> nth=62
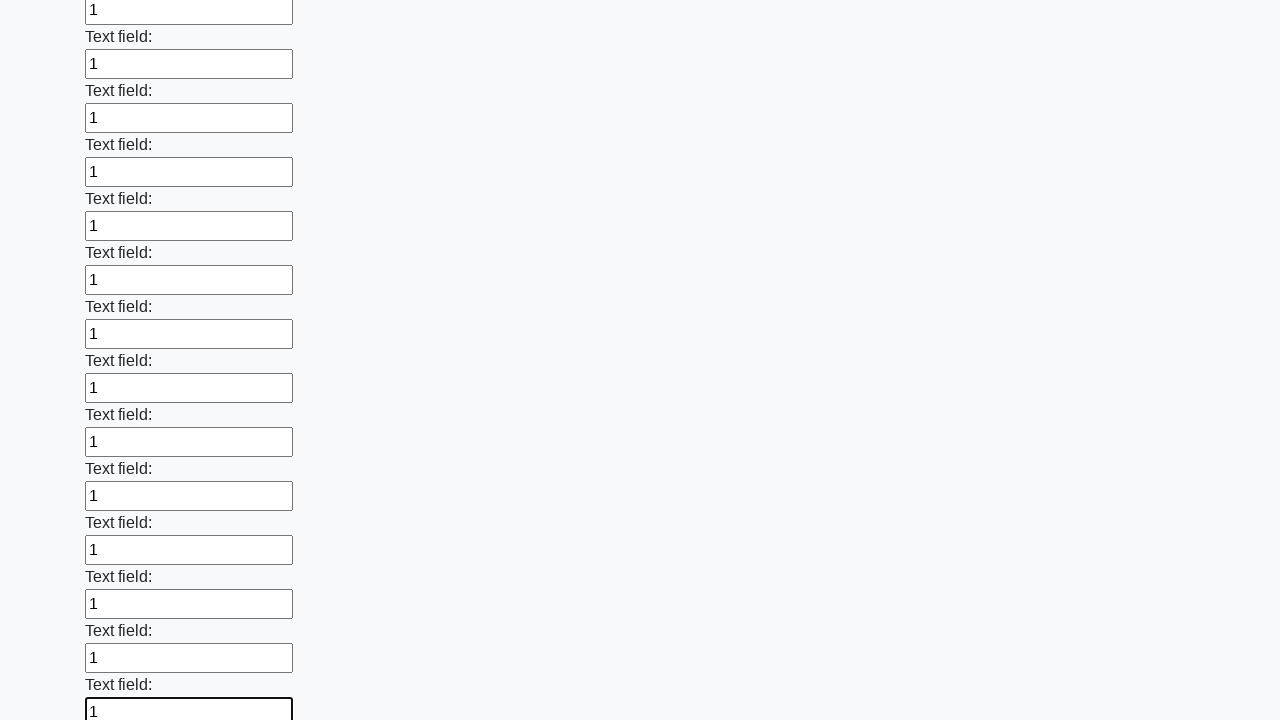

Filled an input field with '1' on input >> nth=63
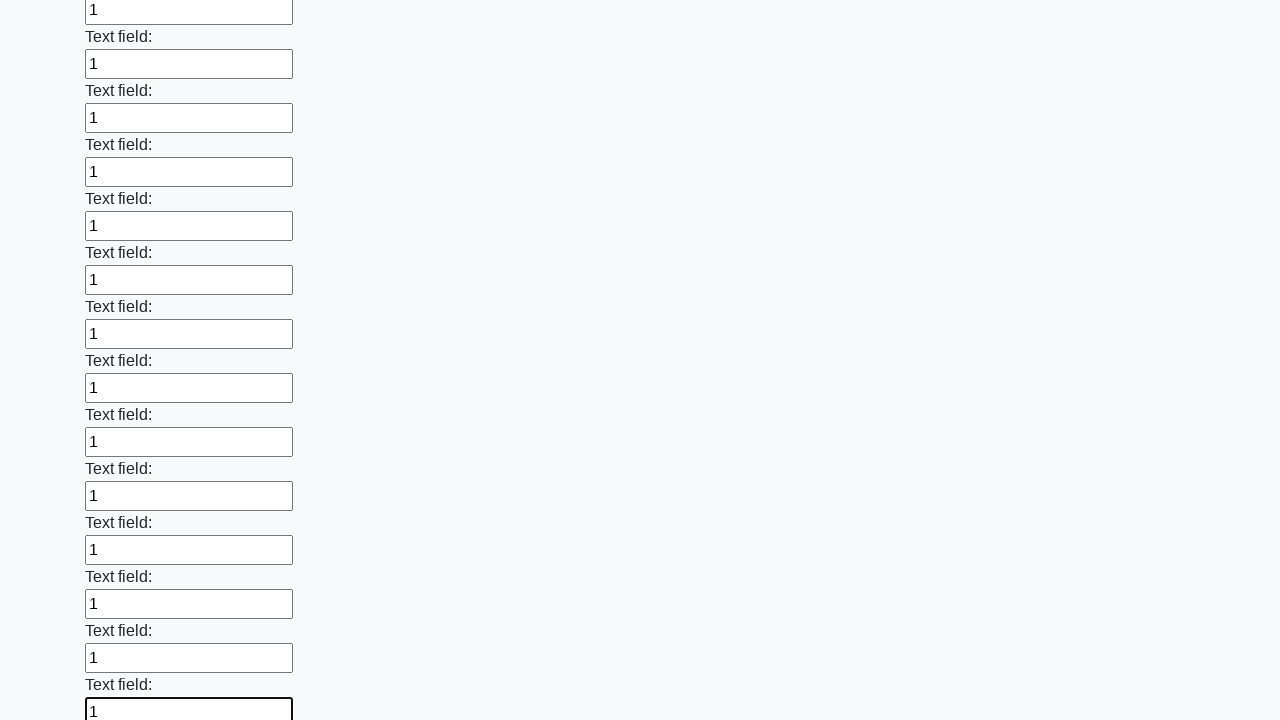

Filled an input field with '1' on input >> nth=64
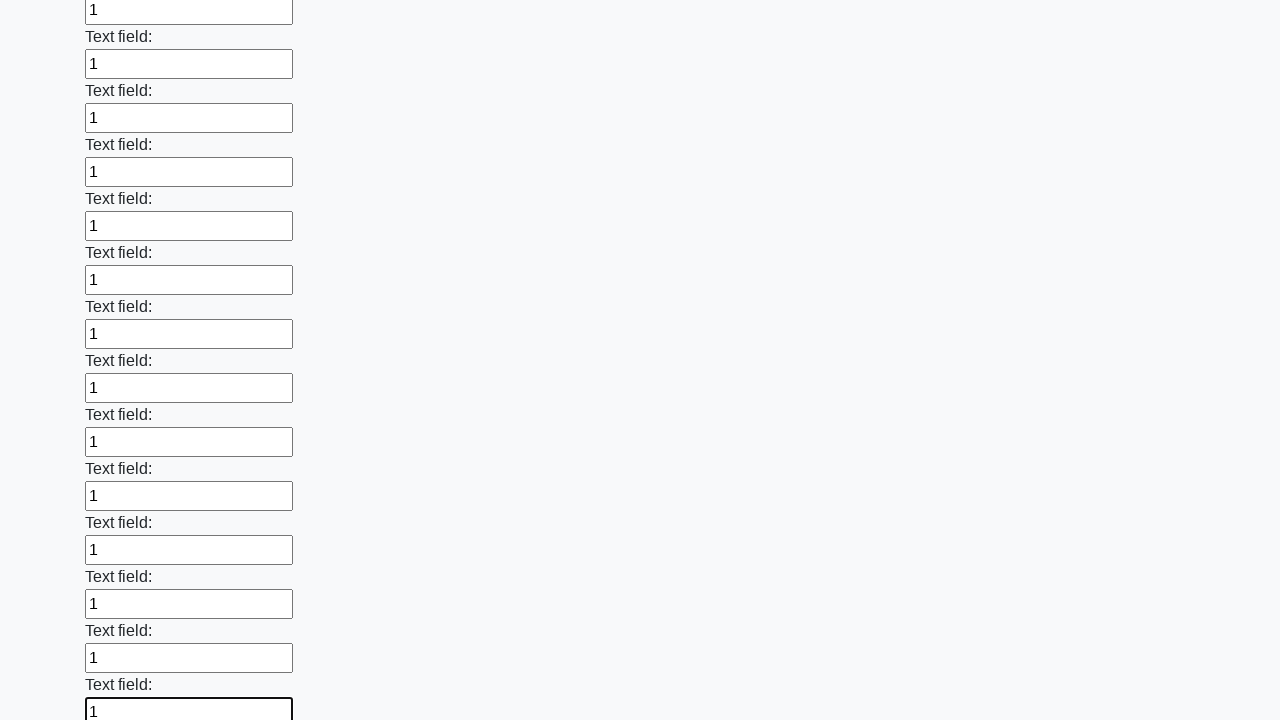

Filled an input field with '1' on input >> nth=65
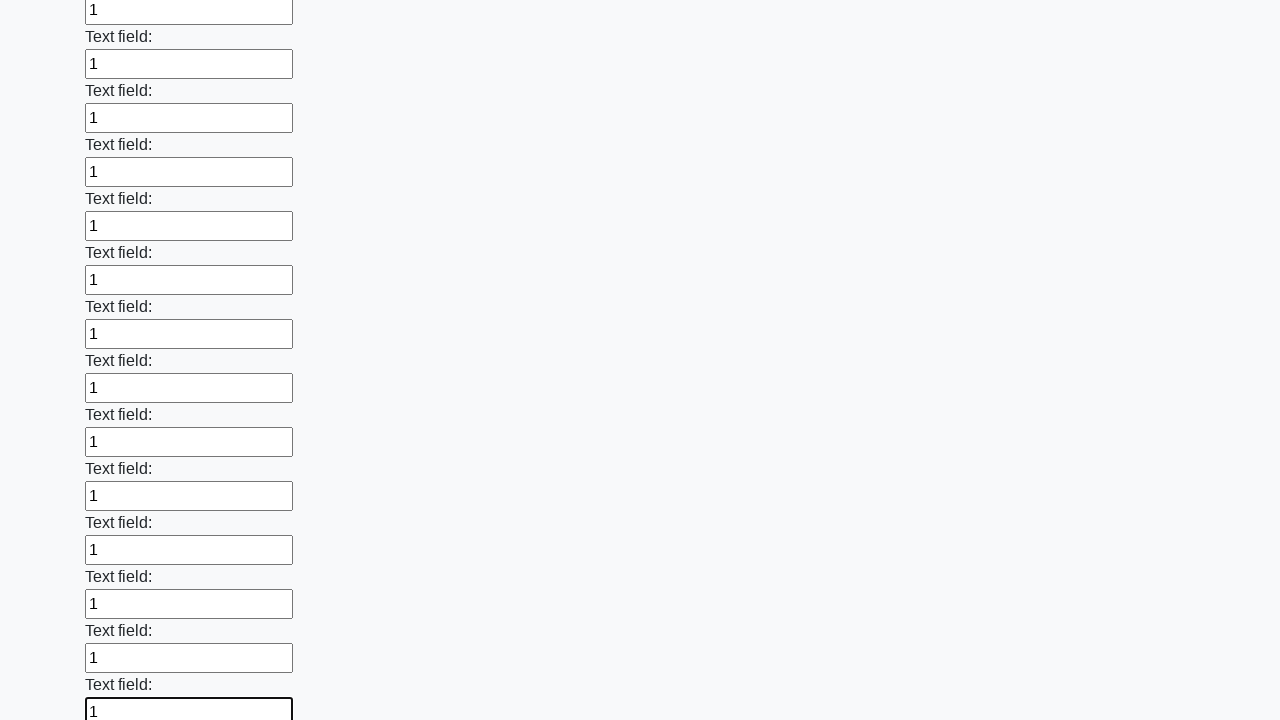

Filled an input field with '1' on input >> nth=66
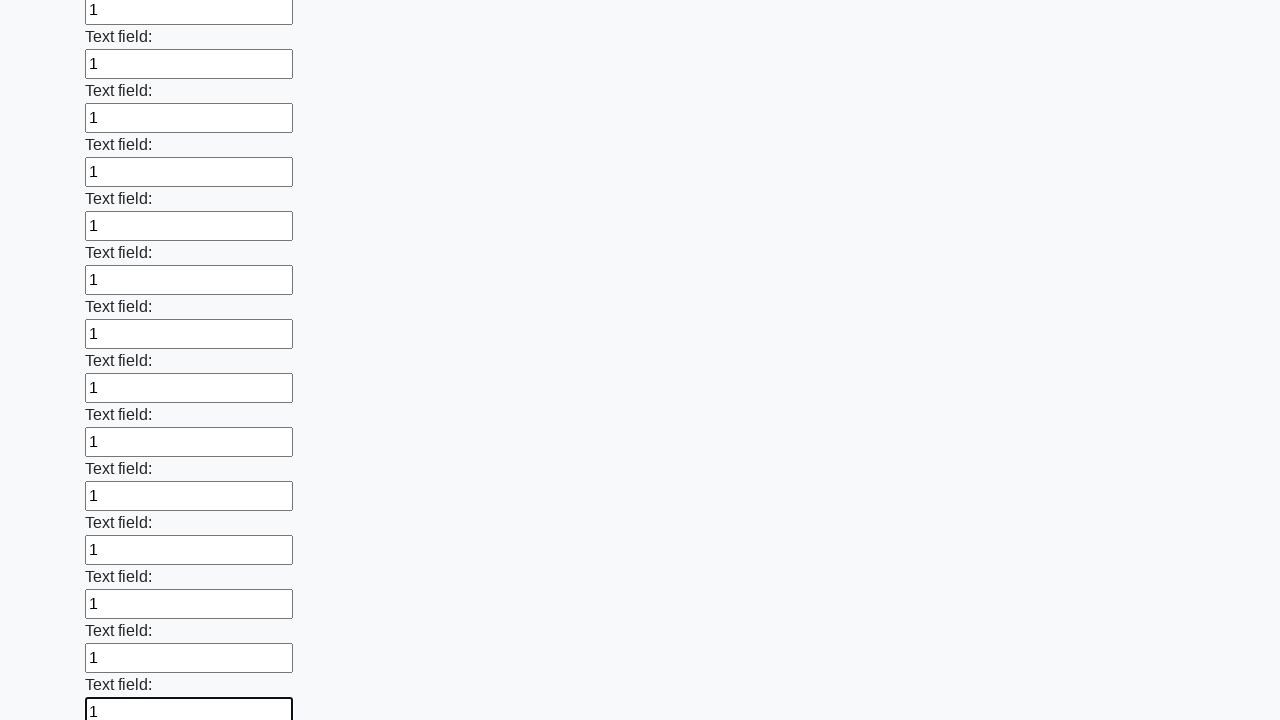

Filled an input field with '1' on input >> nth=67
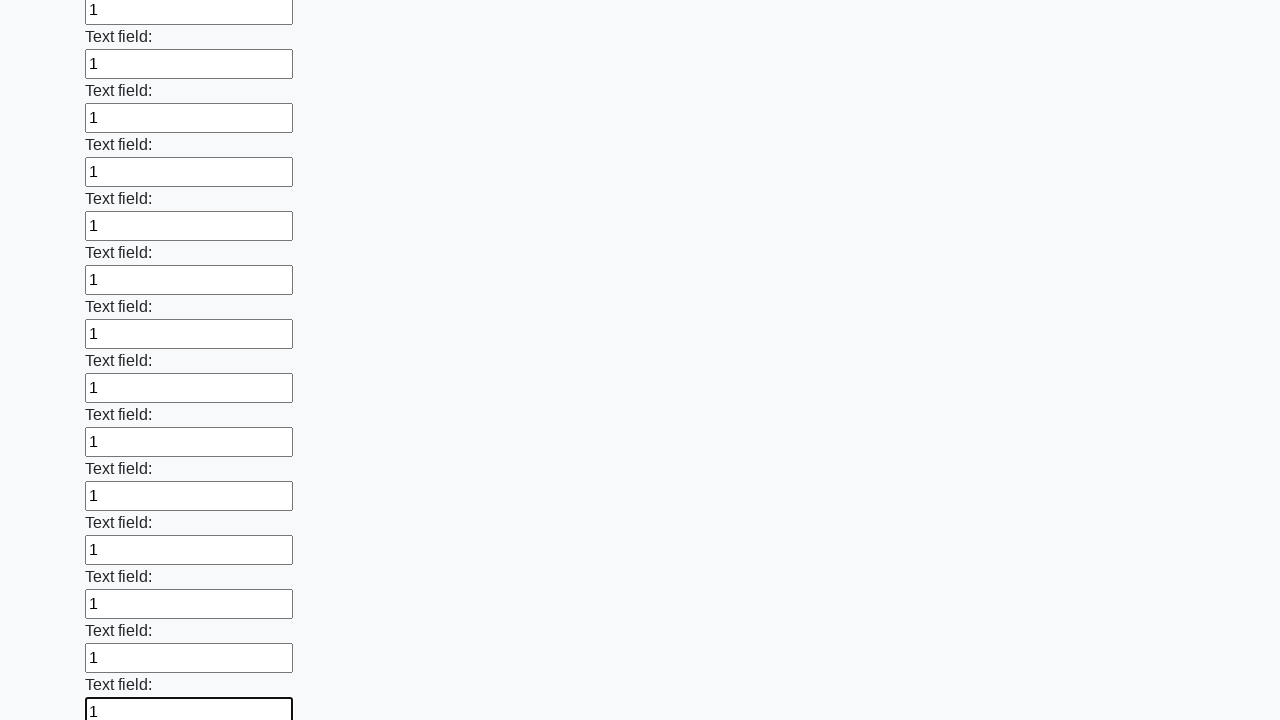

Filled an input field with '1' on input >> nth=68
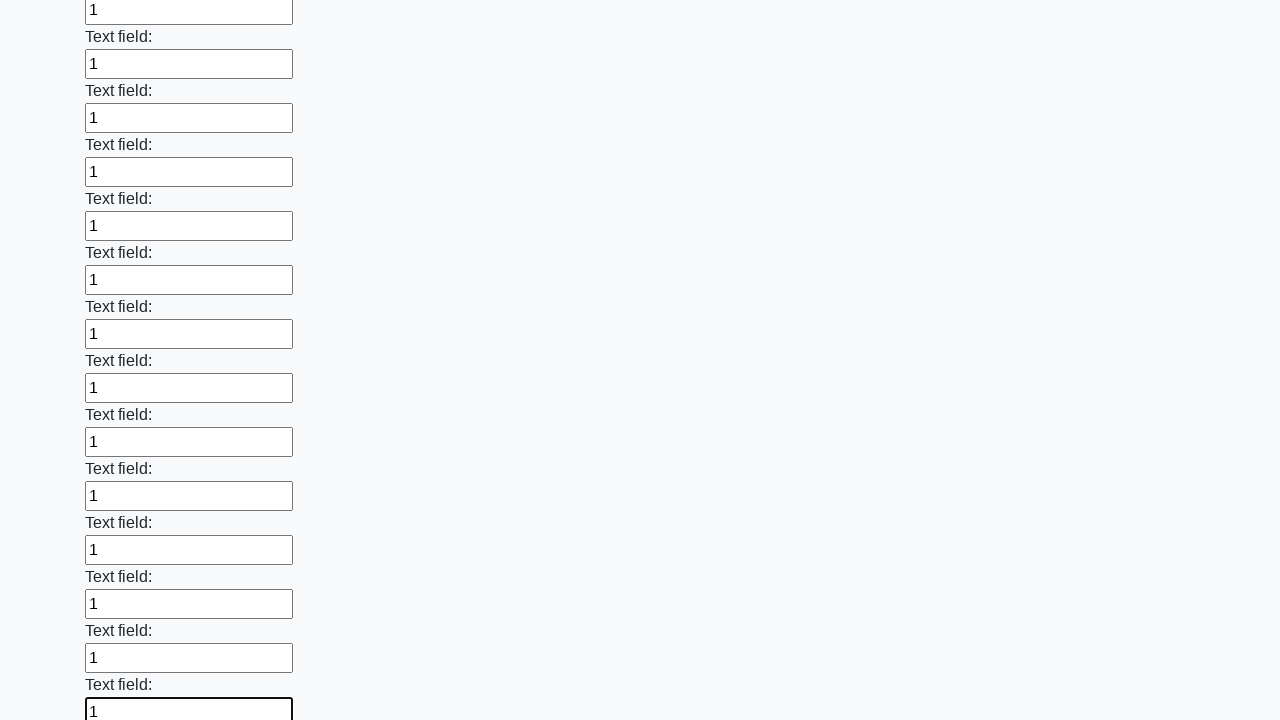

Filled an input field with '1' on input >> nth=69
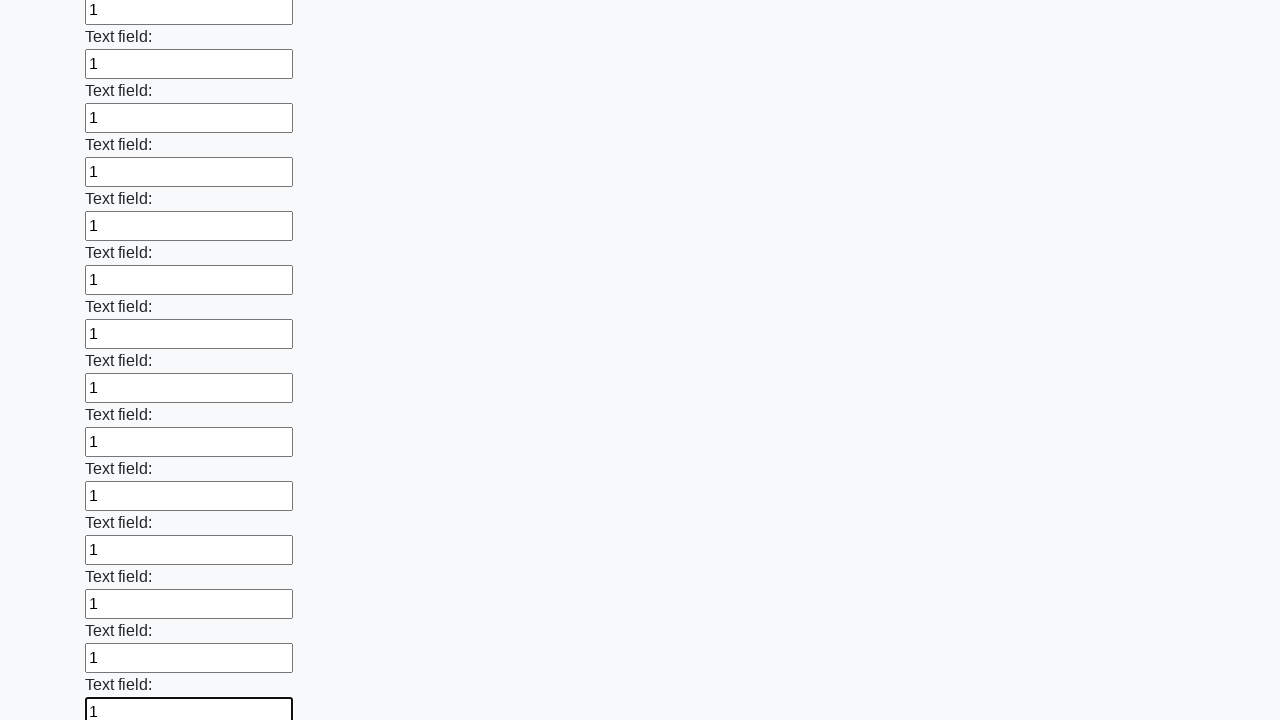

Filled an input field with '1' on input >> nth=70
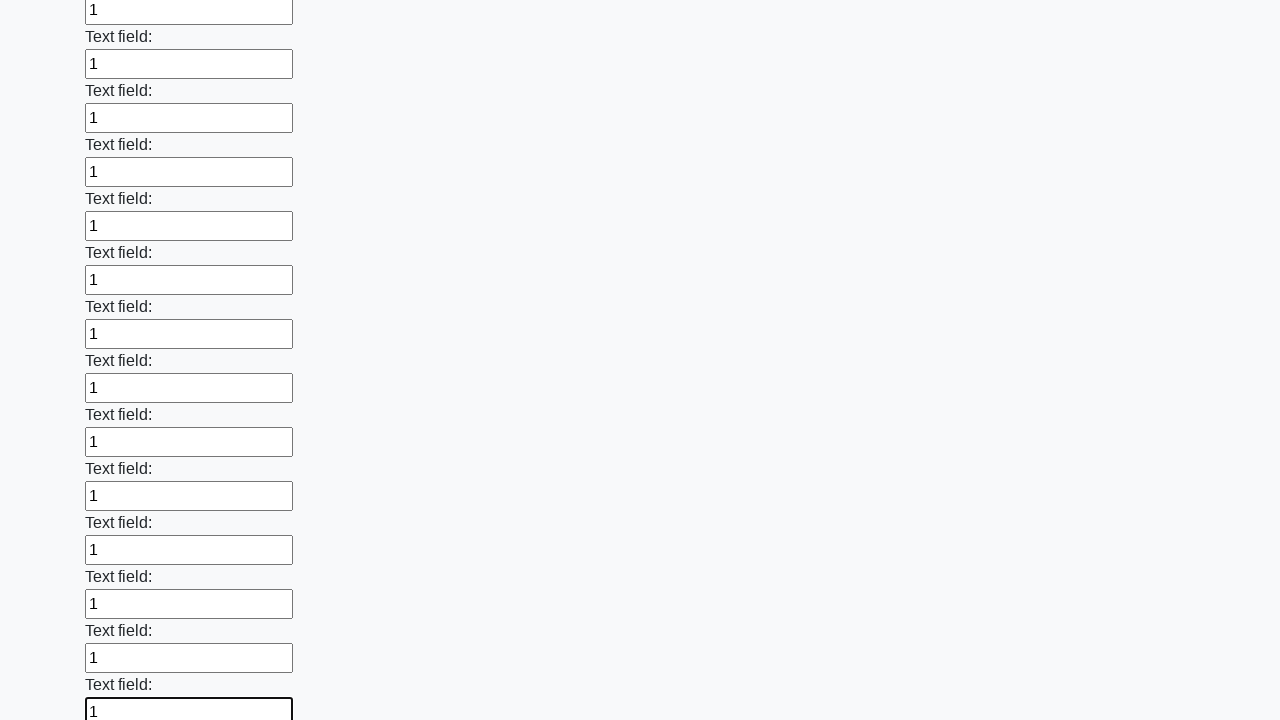

Filled an input field with '1' on input >> nth=71
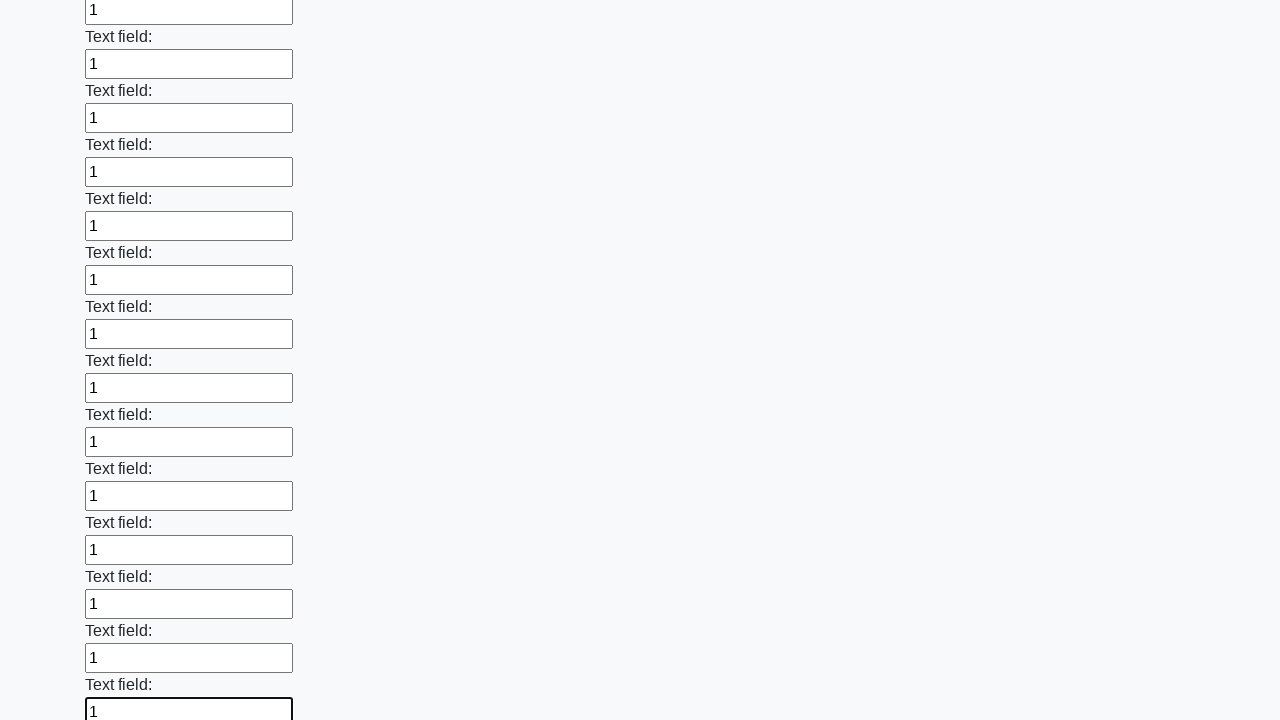

Filled an input field with '1' on input >> nth=72
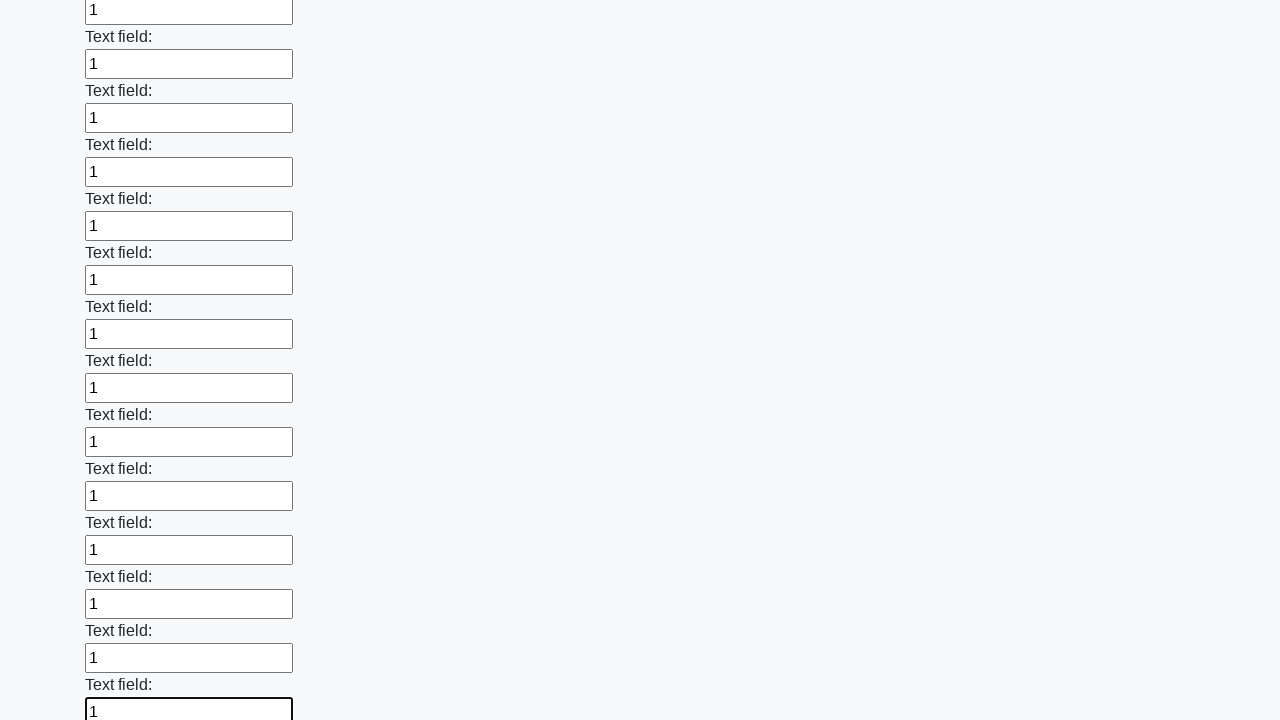

Filled an input field with '1' on input >> nth=73
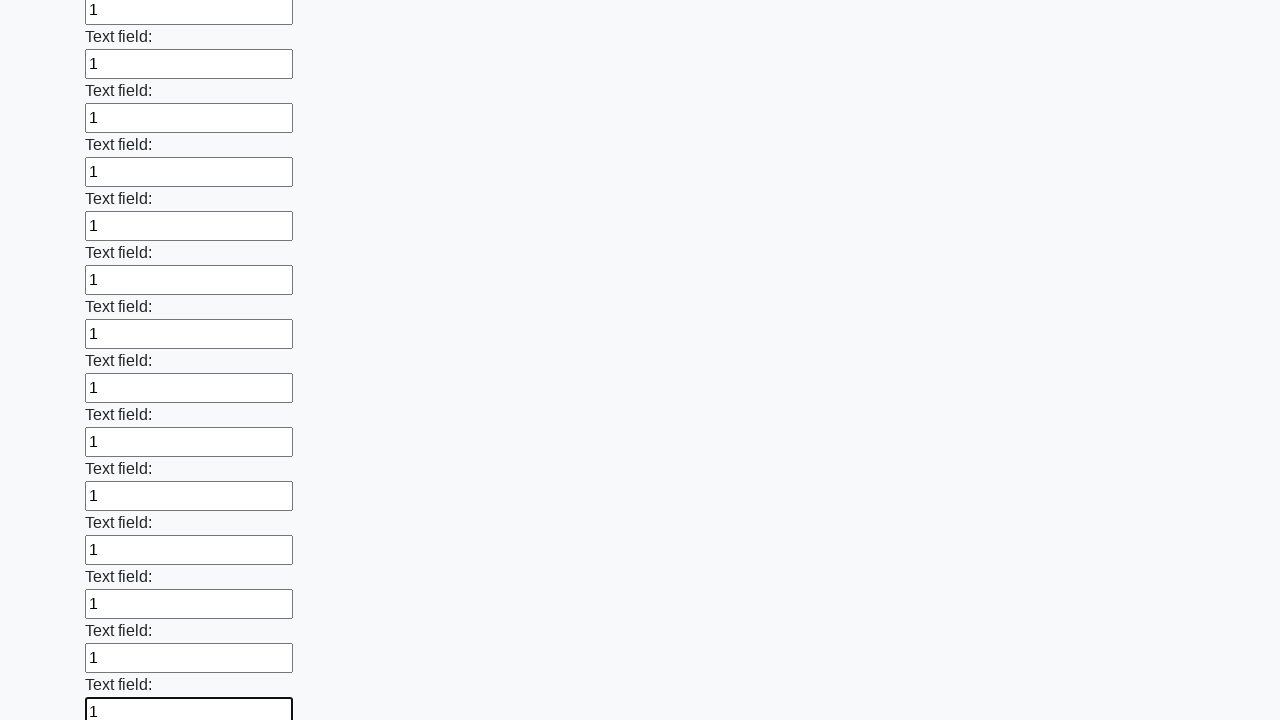

Filled an input field with '1' on input >> nth=74
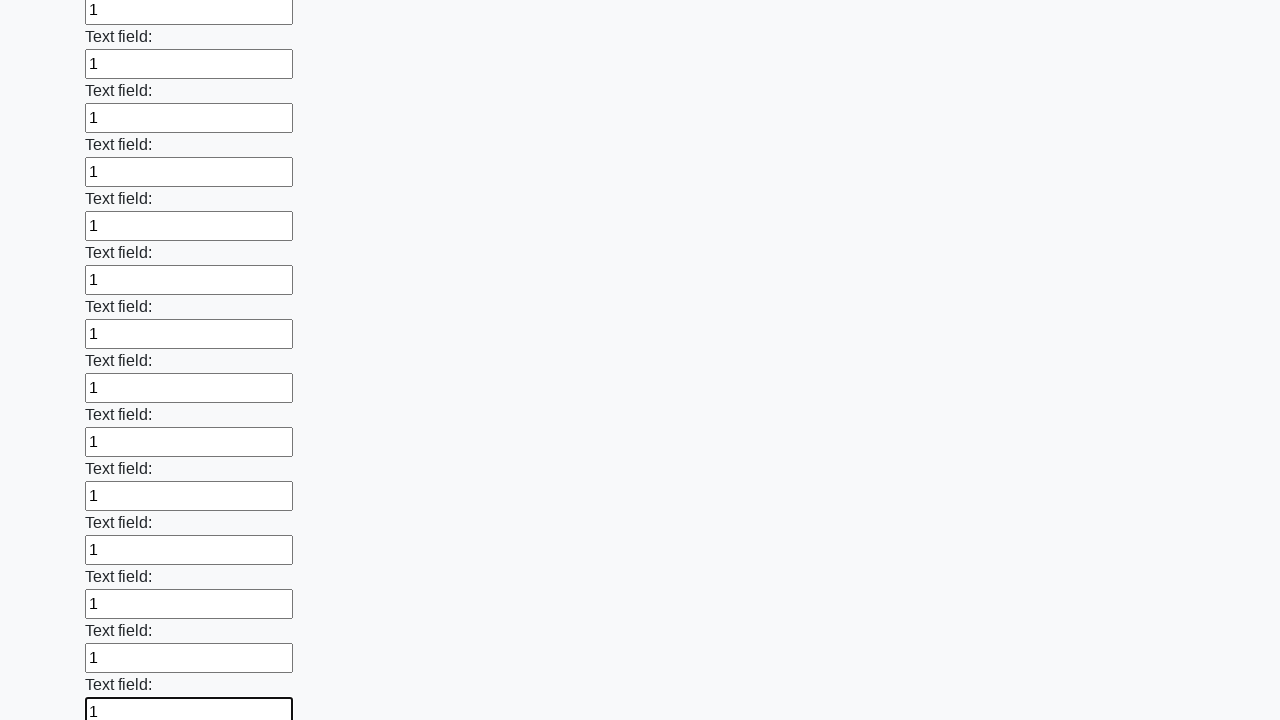

Filled an input field with '1' on input >> nth=75
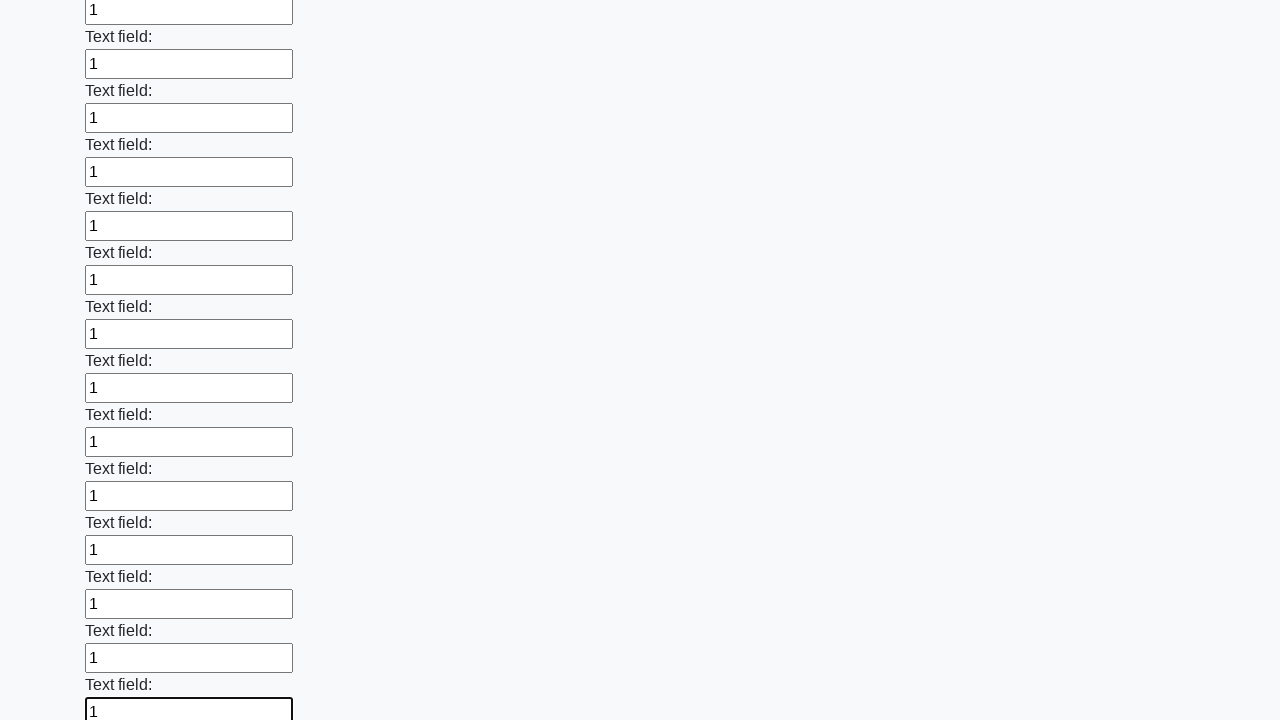

Filled an input field with '1' on input >> nth=76
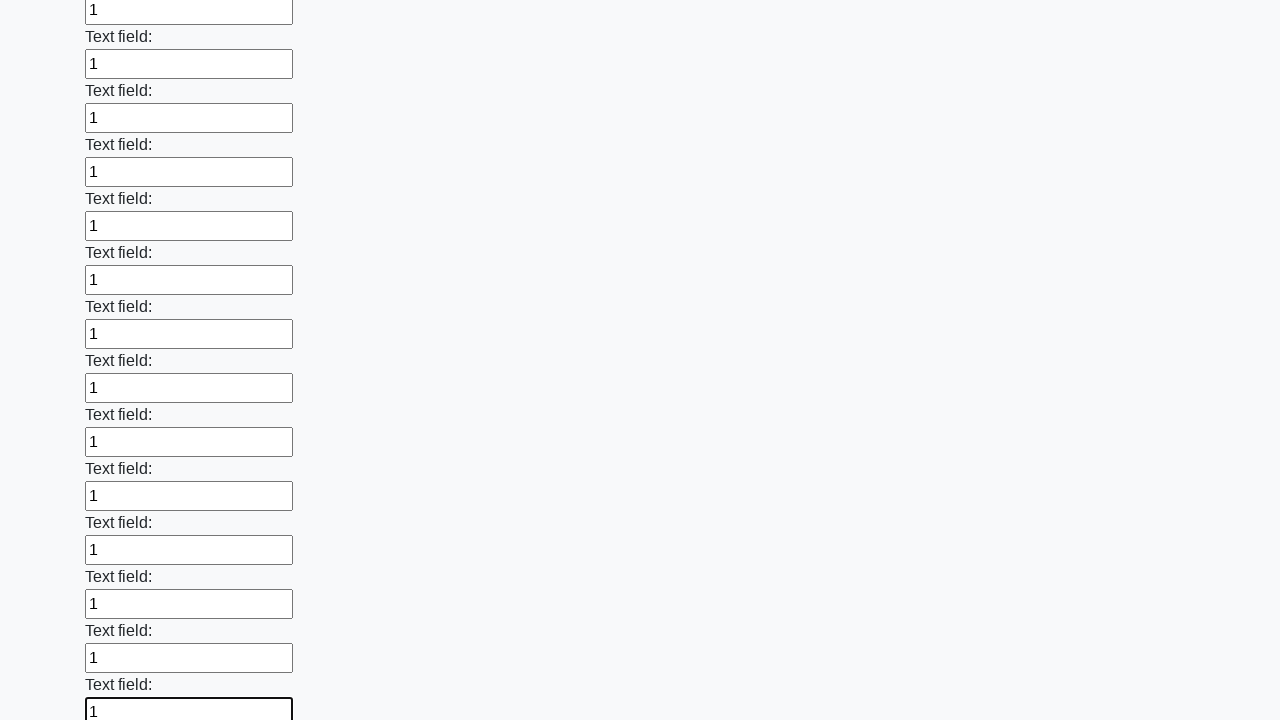

Filled an input field with '1' on input >> nth=77
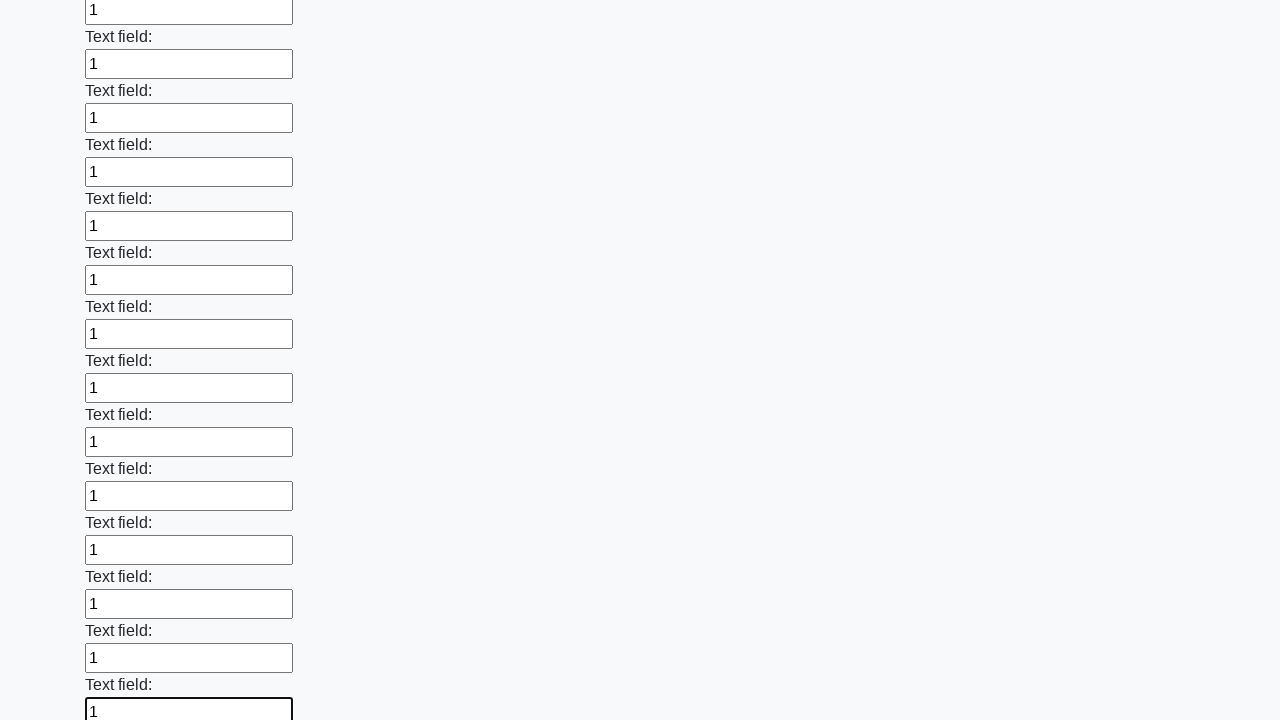

Filled an input field with '1' on input >> nth=78
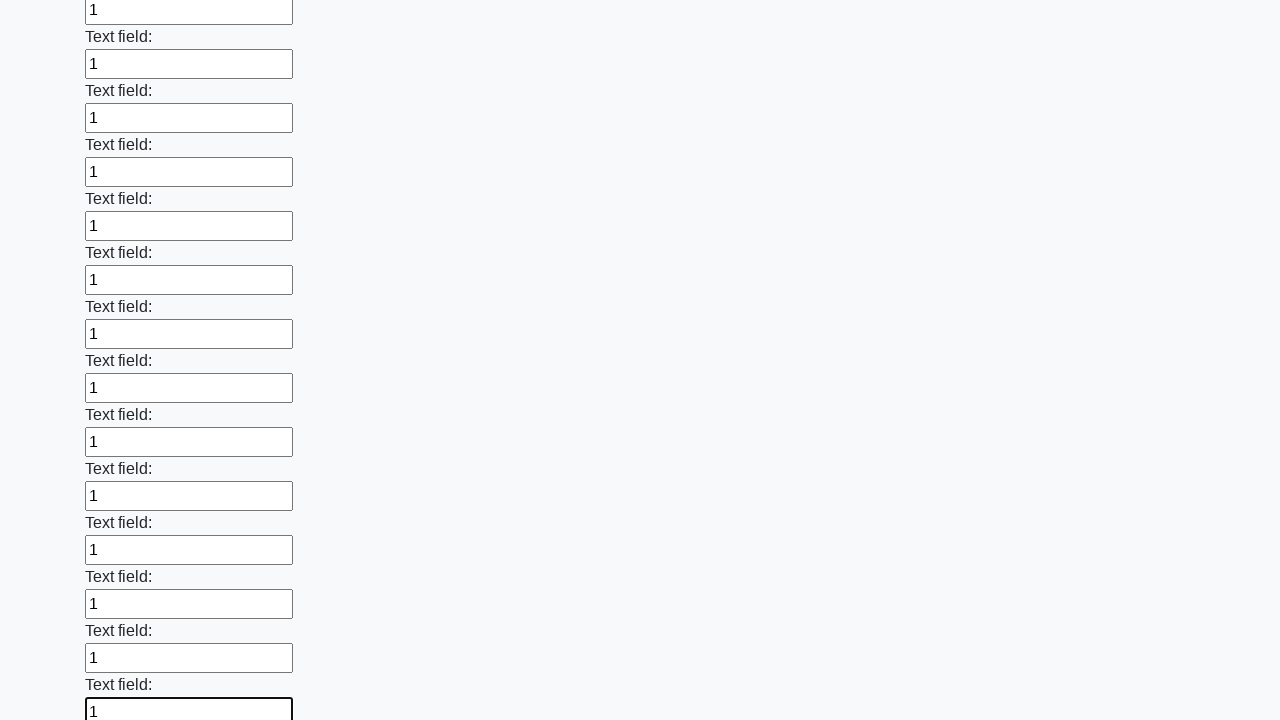

Filled an input field with '1' on input >> nth=79
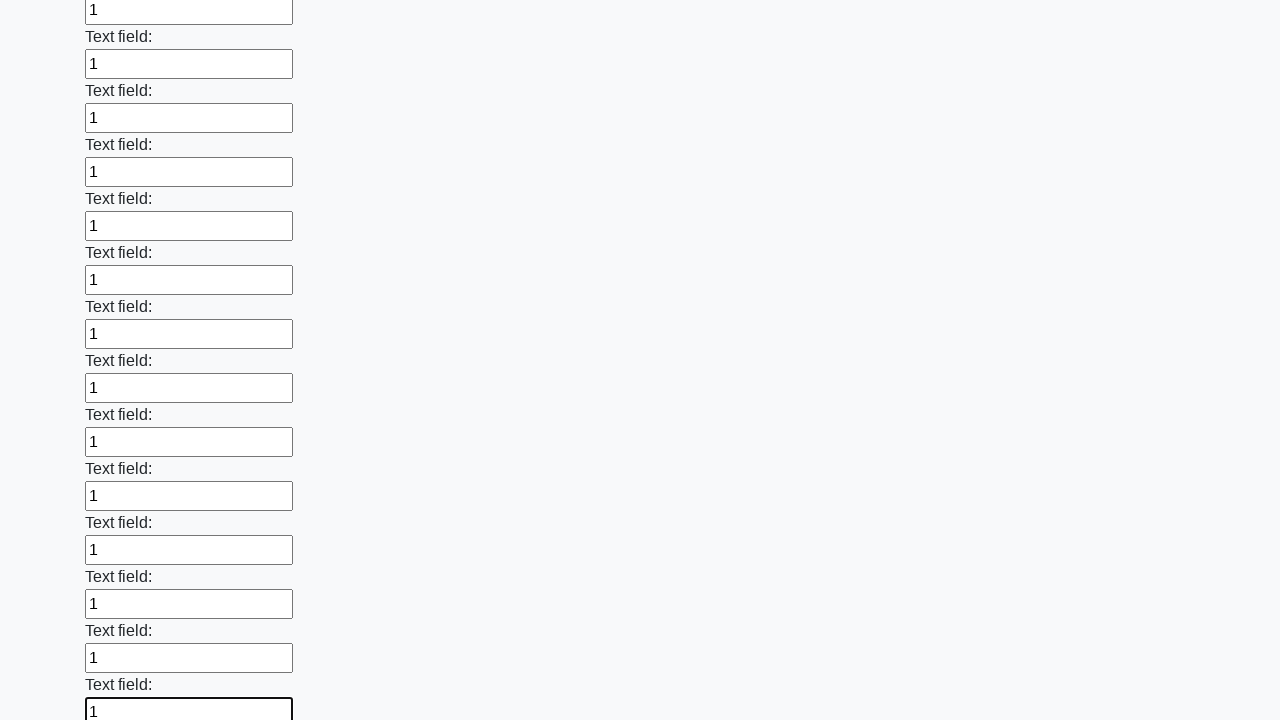

Filled an input field with '1' on input >> nth=80
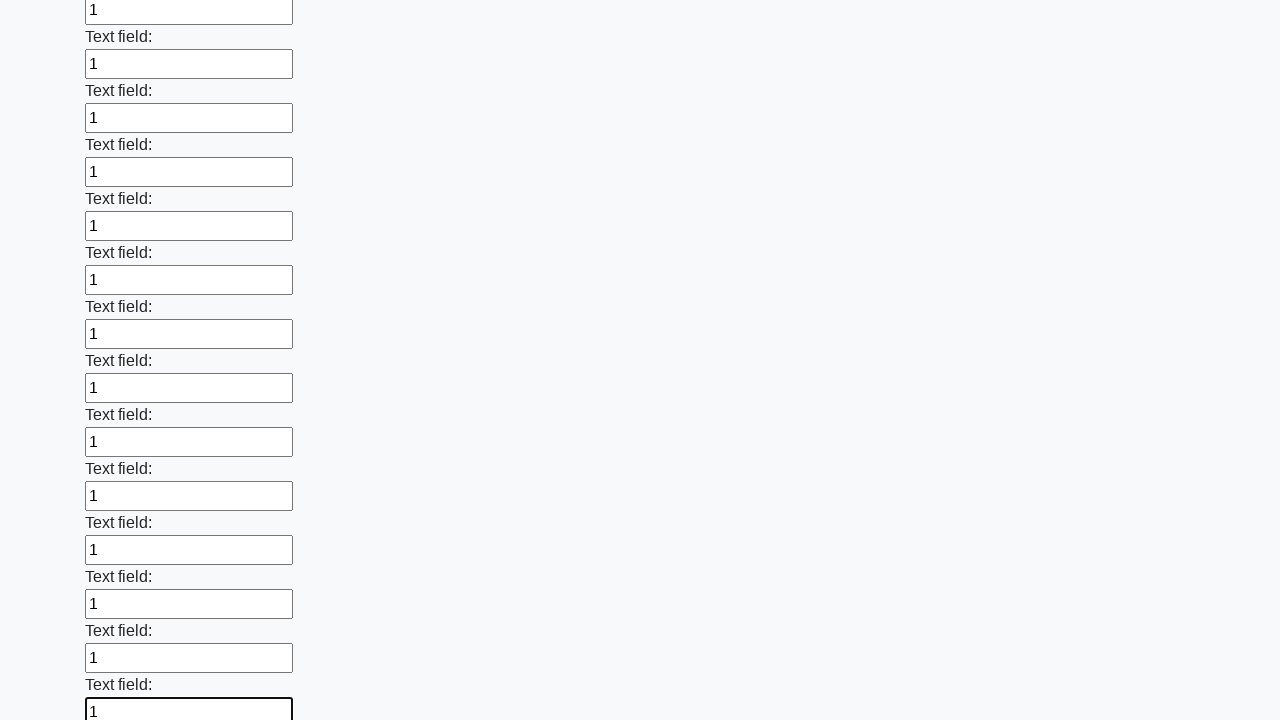

Filled an input field with '1' on input >> nth=81
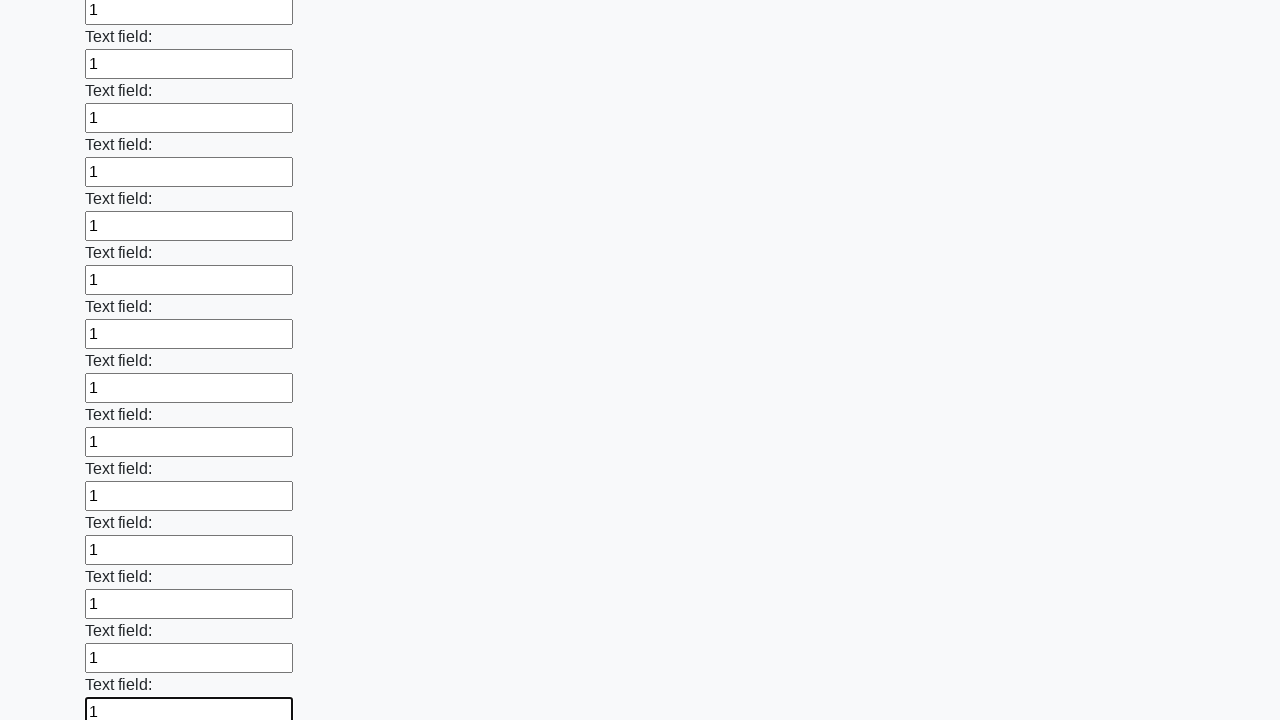

Filled an input field with '1' on input >> nth=82
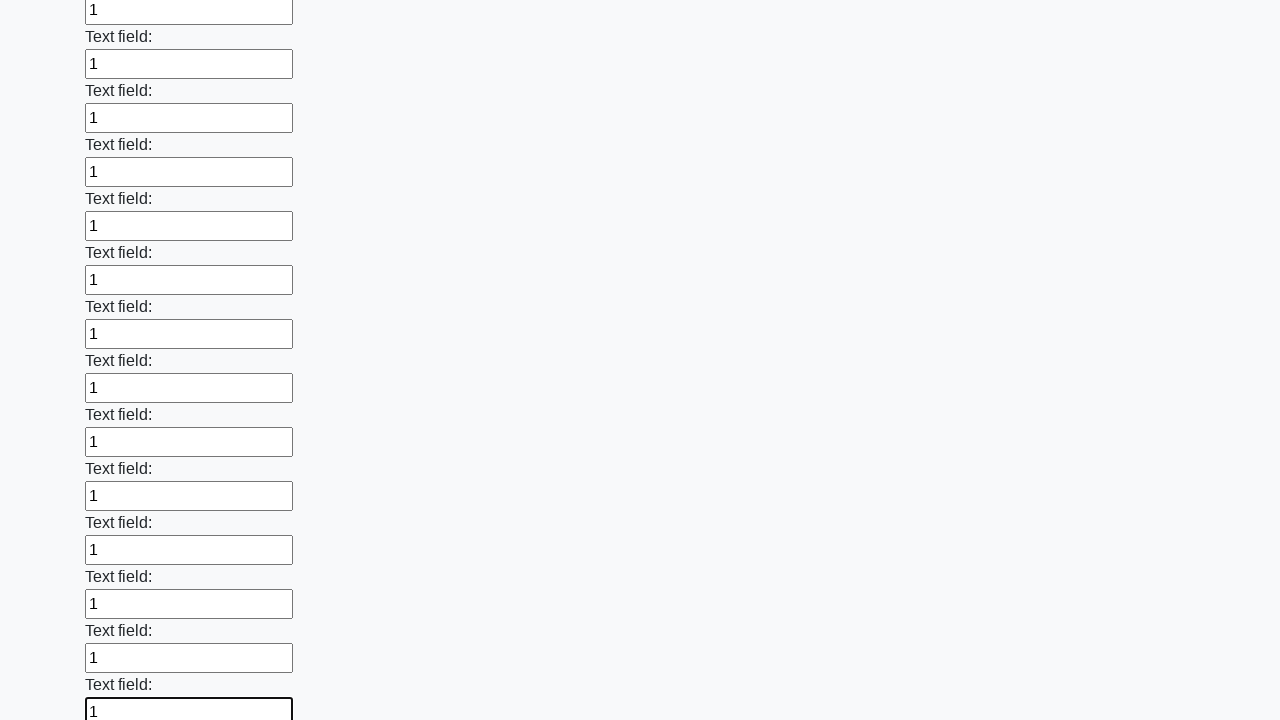

Filled an input field with '1' on input >> nth=83
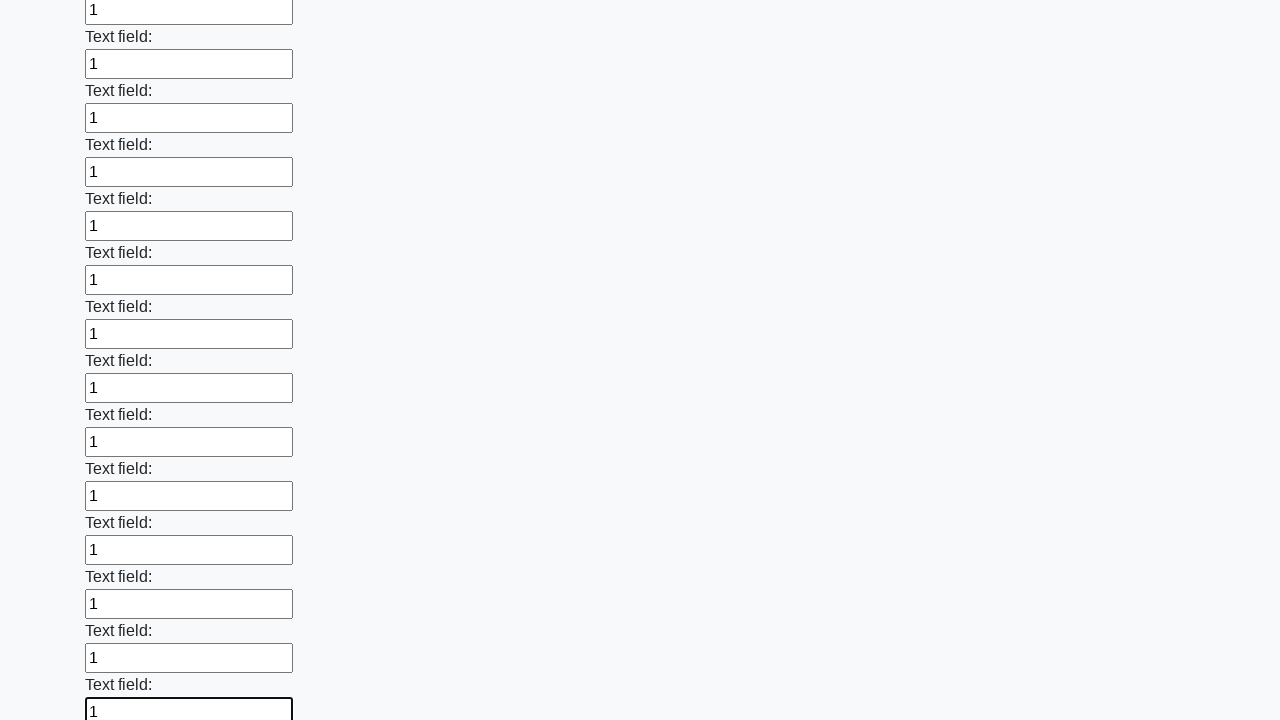

Filled an input field with '1' on input >> nth=84
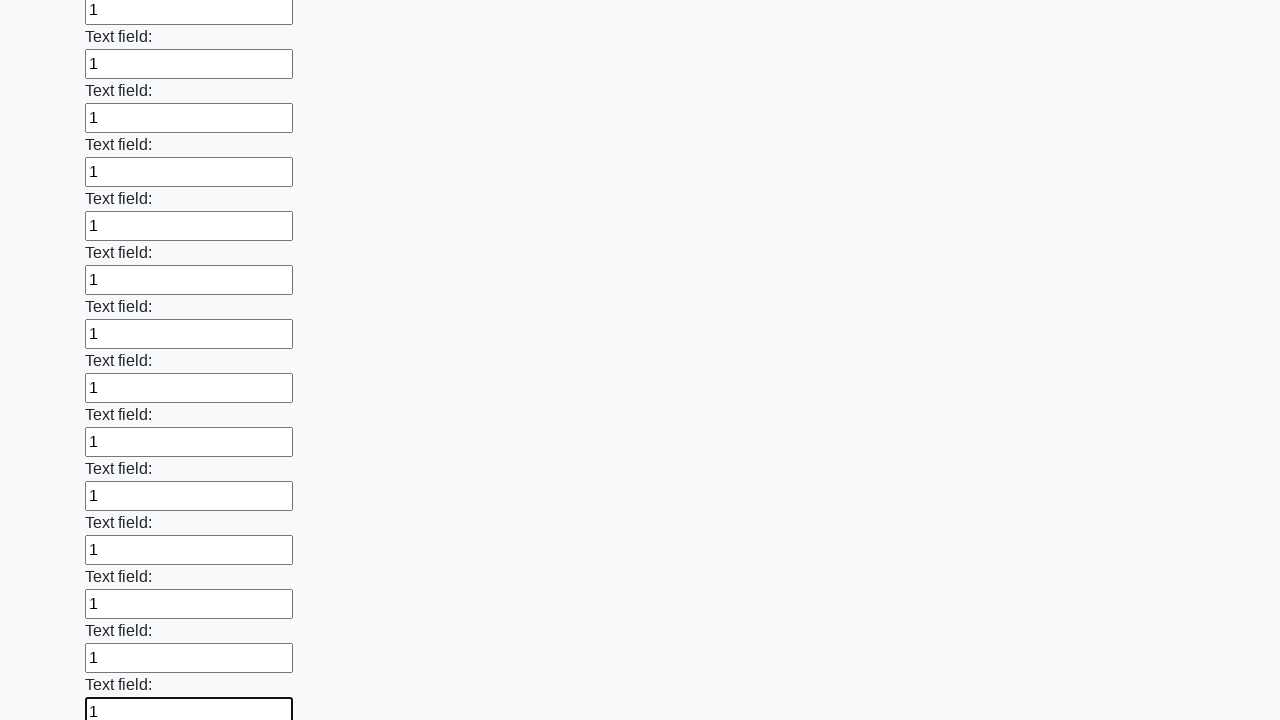

Filled an input field with '1' on input >> nth=85
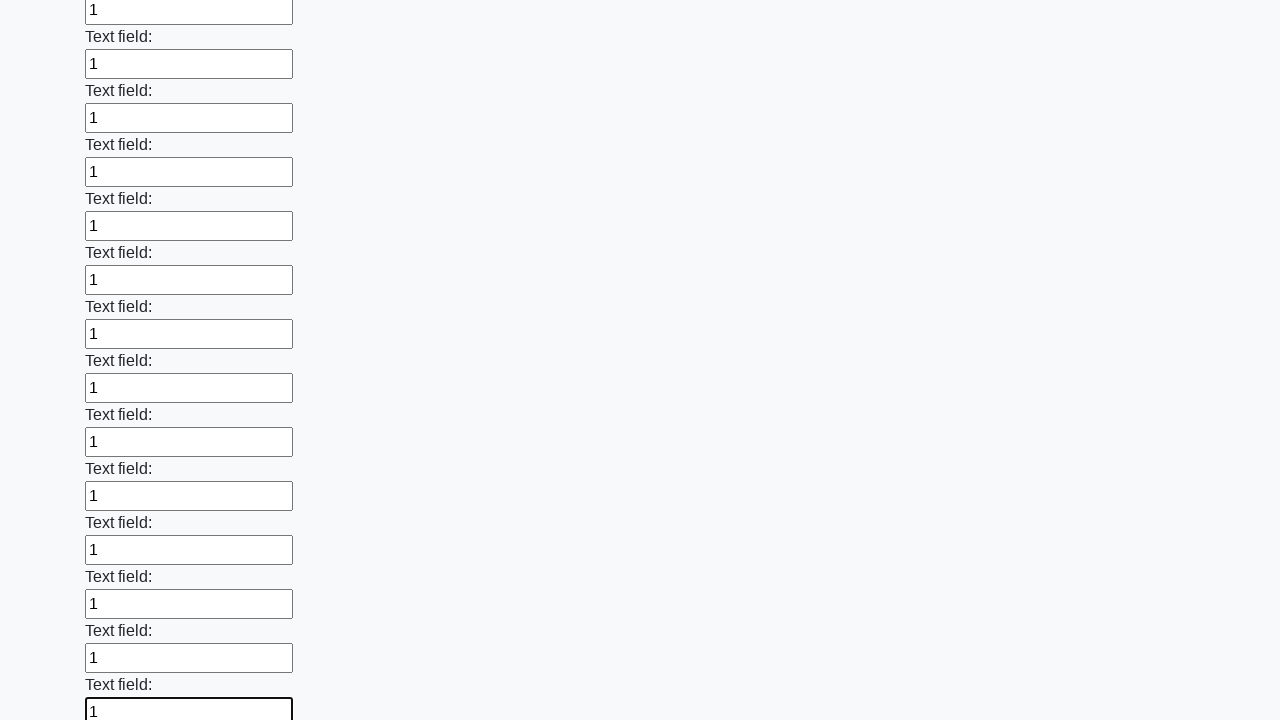

Filled an input field with '1' on input >> nth=86
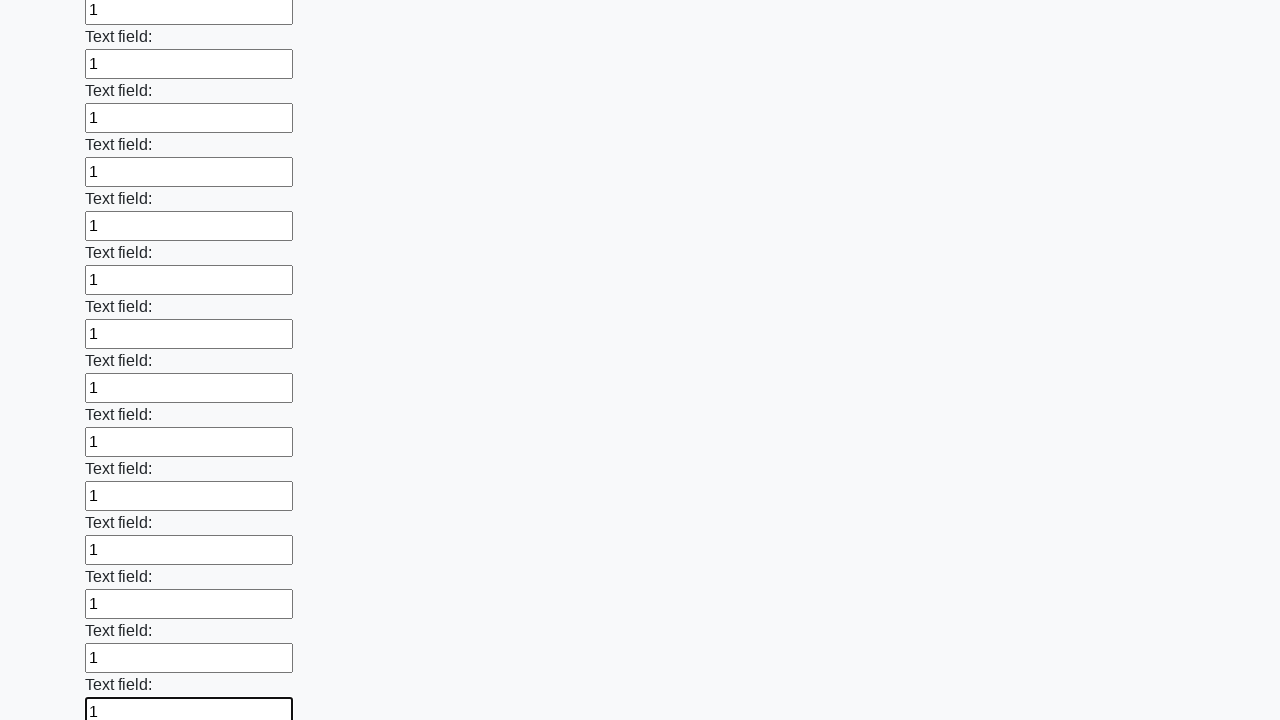

Filled an input field with '1' on input >> nth=87
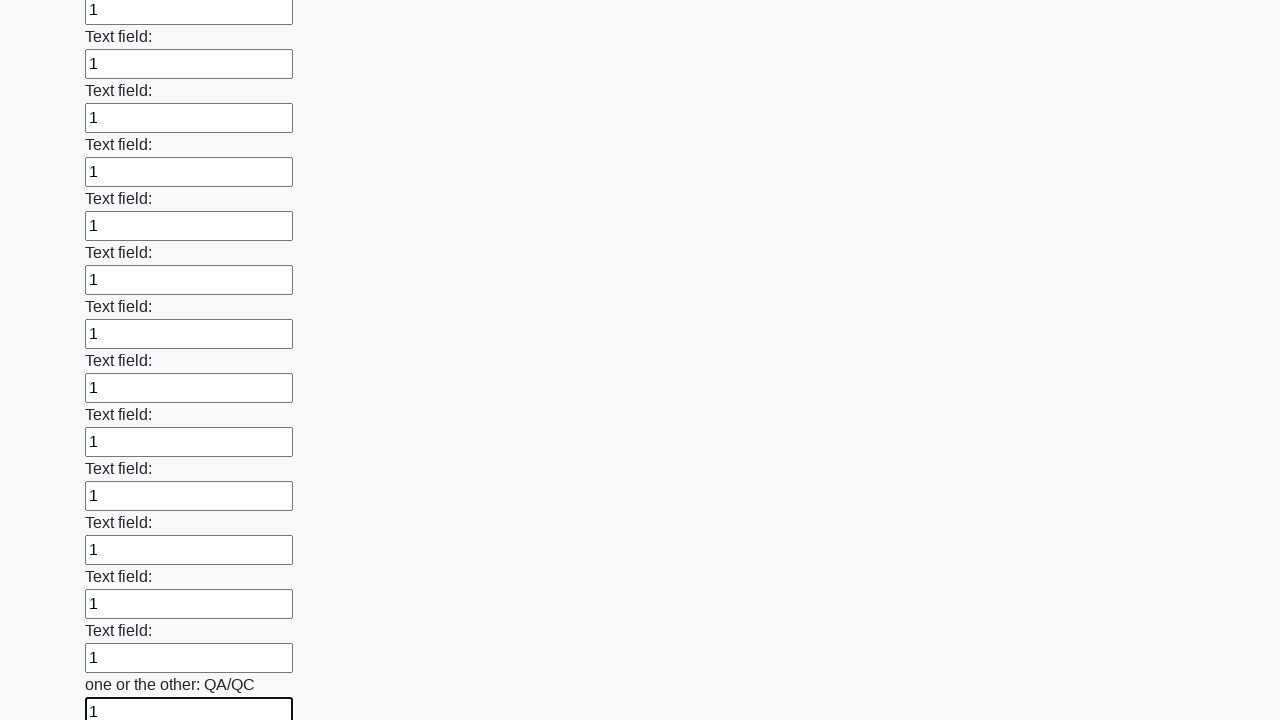

Filled an input field with '1' on input >> nth=88
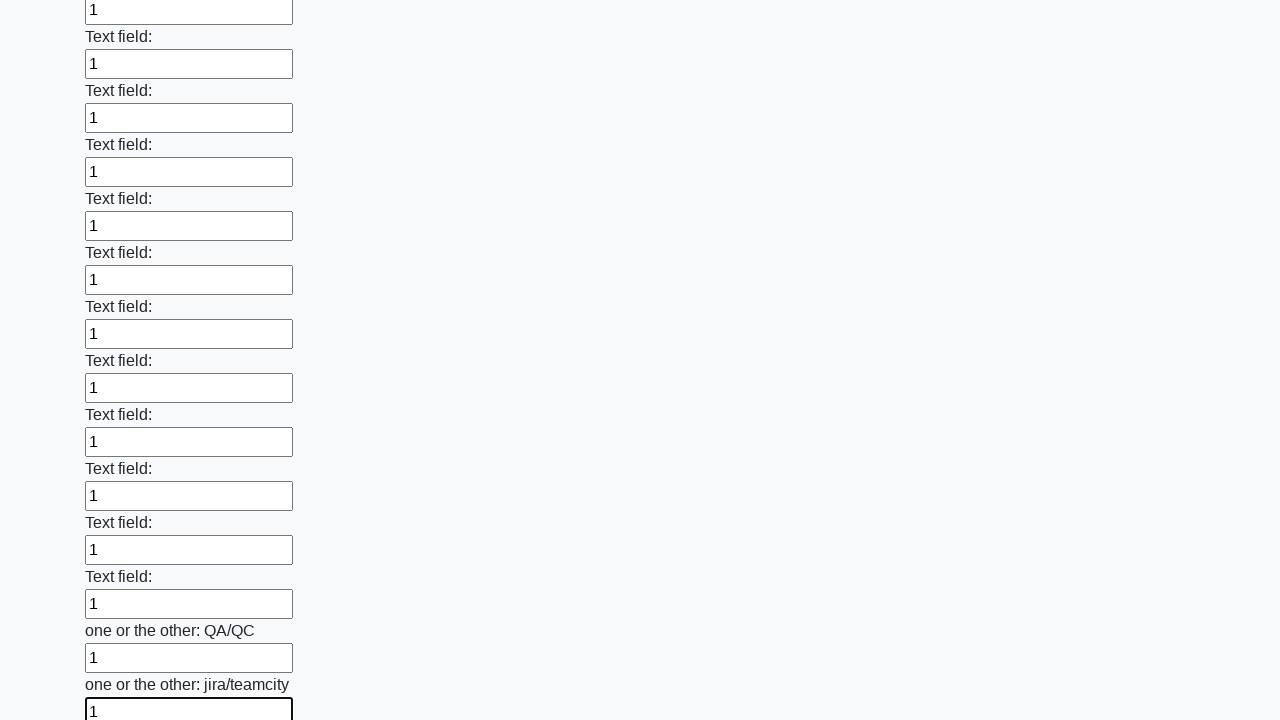

Filled an input field with '1' on input >> nth=89
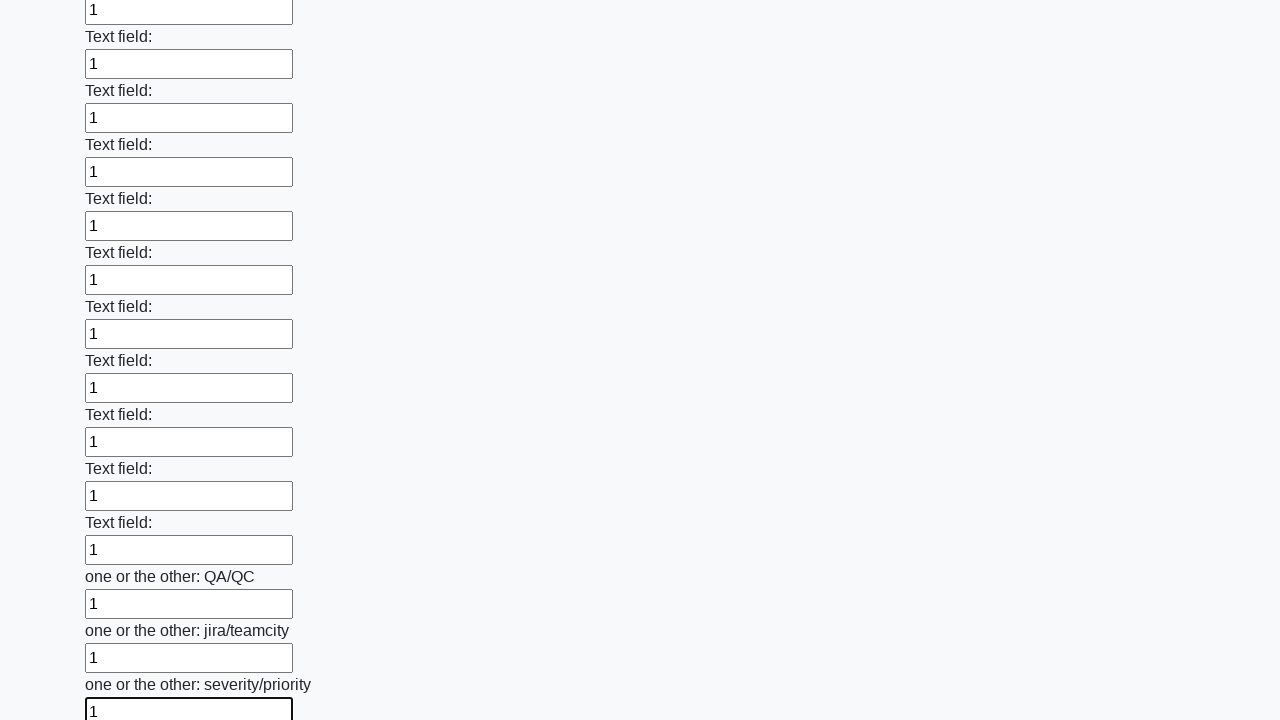

Filled an input field with '1' on input >> nth=90
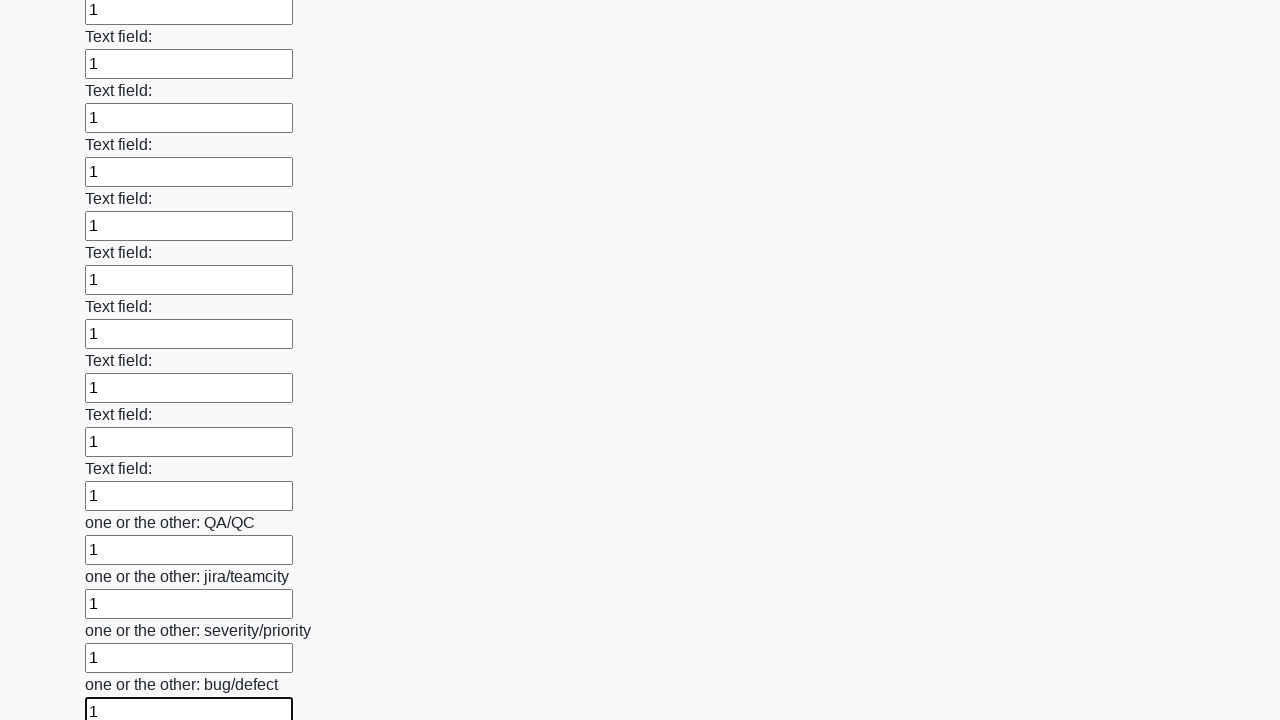

Filled an input field with '1' on input >> nth=91
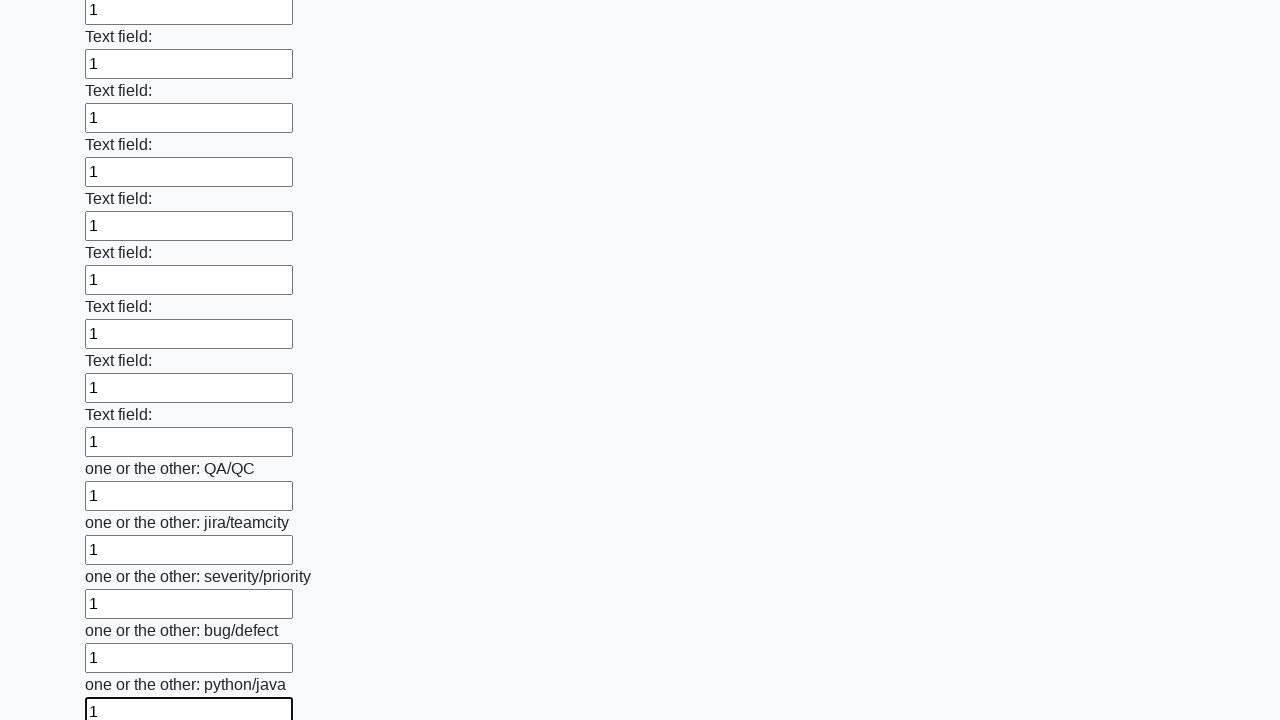

Filled an input field with '1' on input >> nth=92
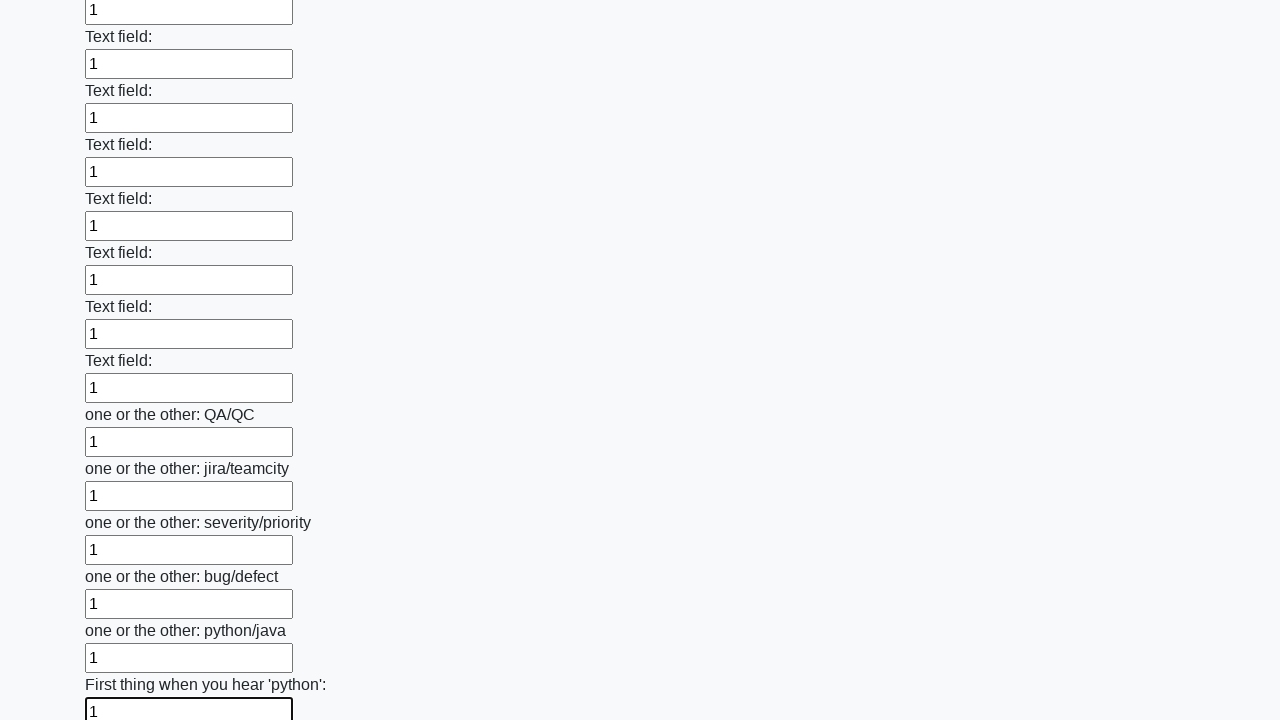

Filled an input field with '1' on input >> nth=93
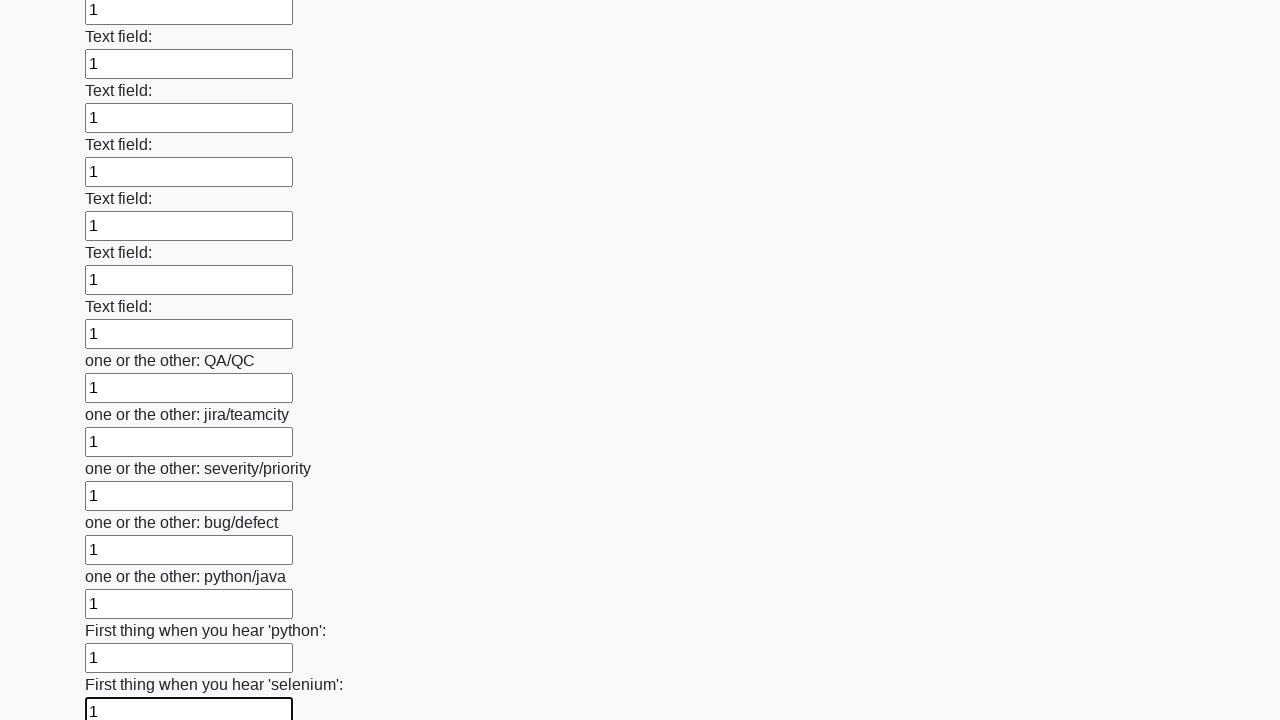

Filled an input field with '1' on input >> nth=94
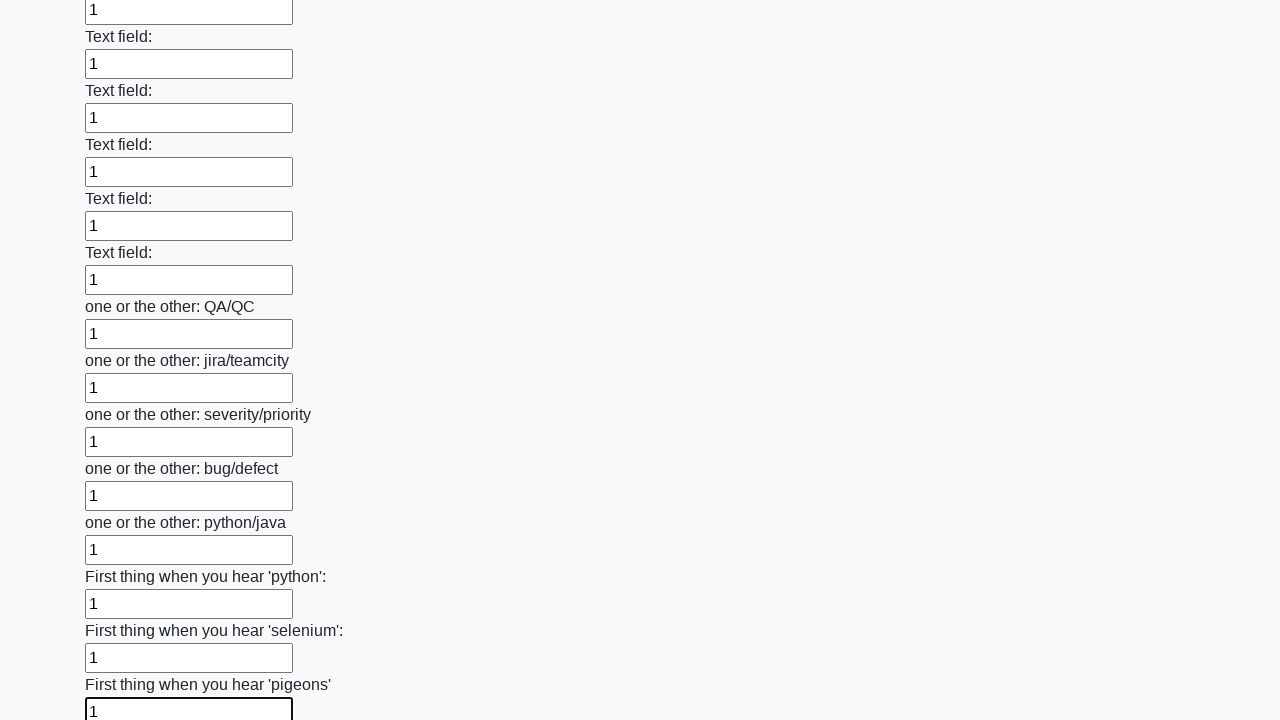

Filled an input field with '1' on input >> nth=95
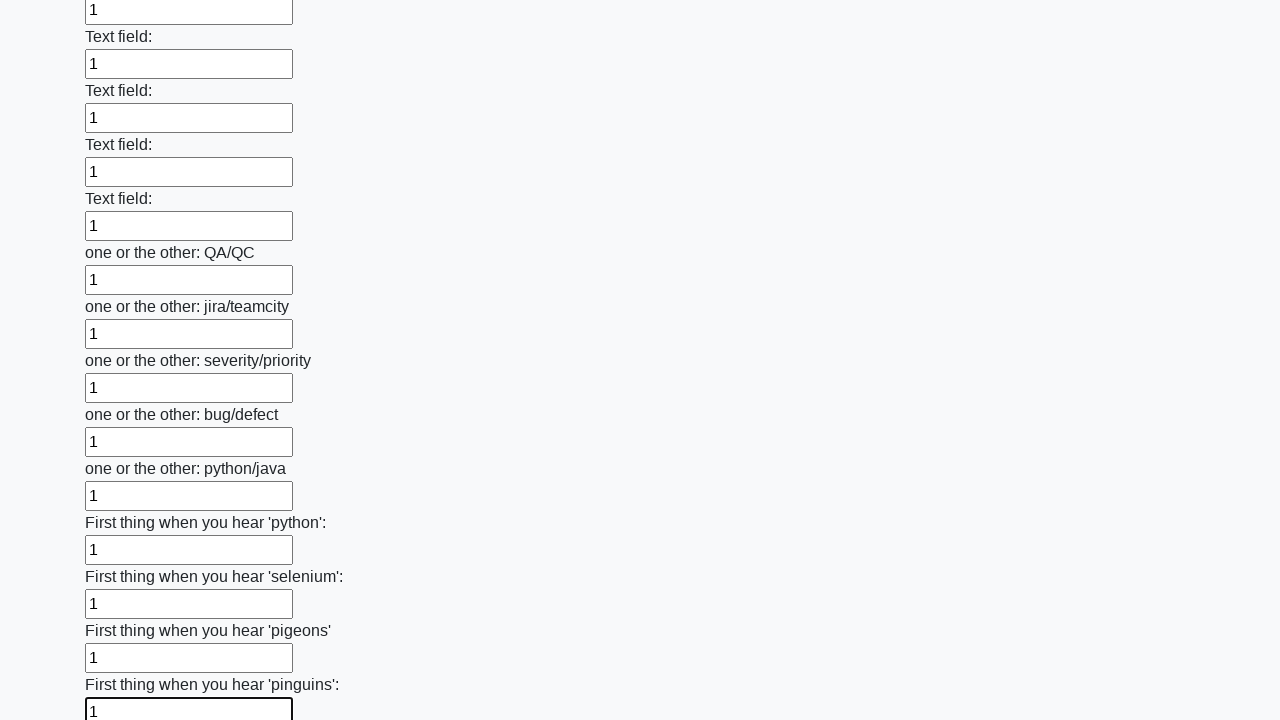

Filled an input field with '1' on input >> nth=96
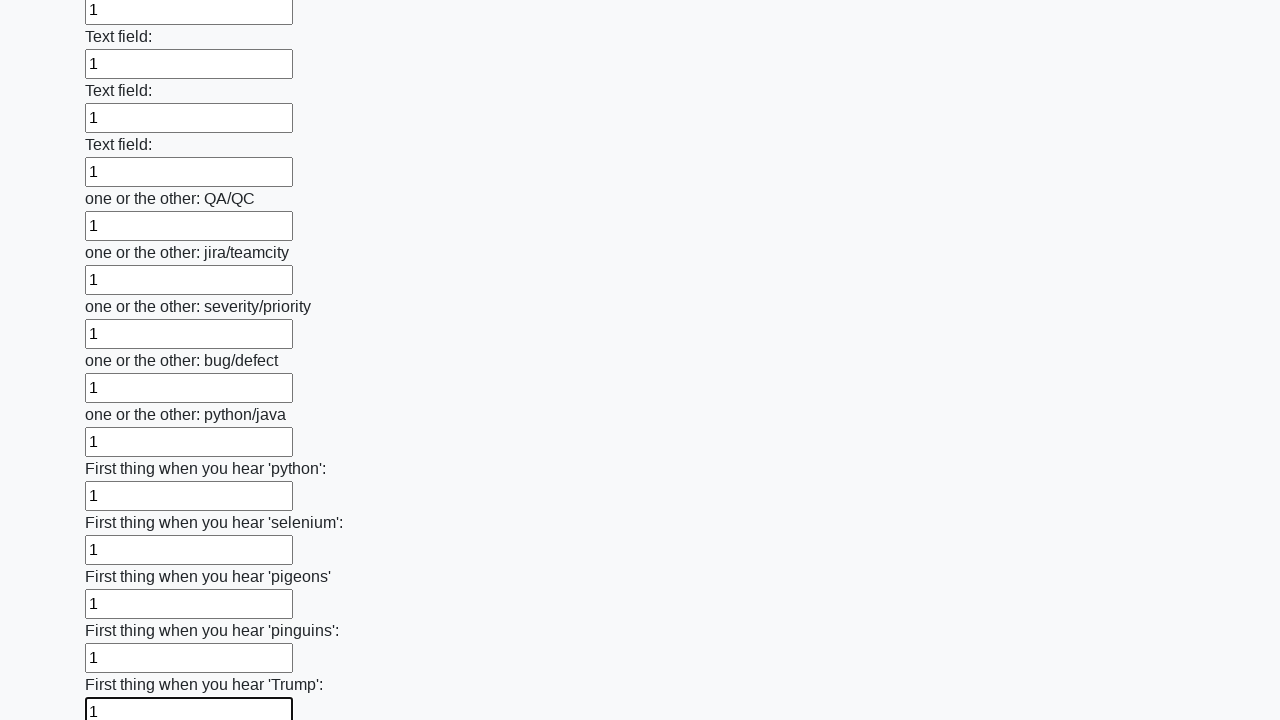

Filled an input field with '1' on input >> nth=97
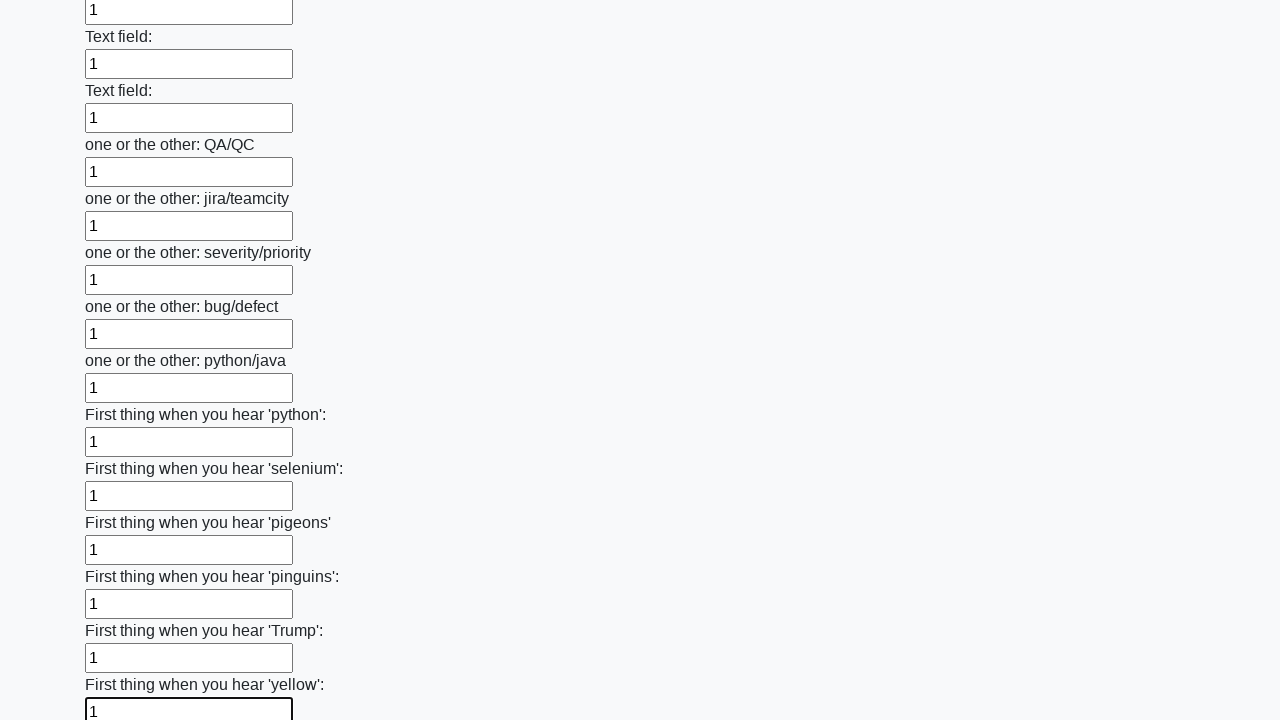

Filled an input field with '1' on input >> nth=98
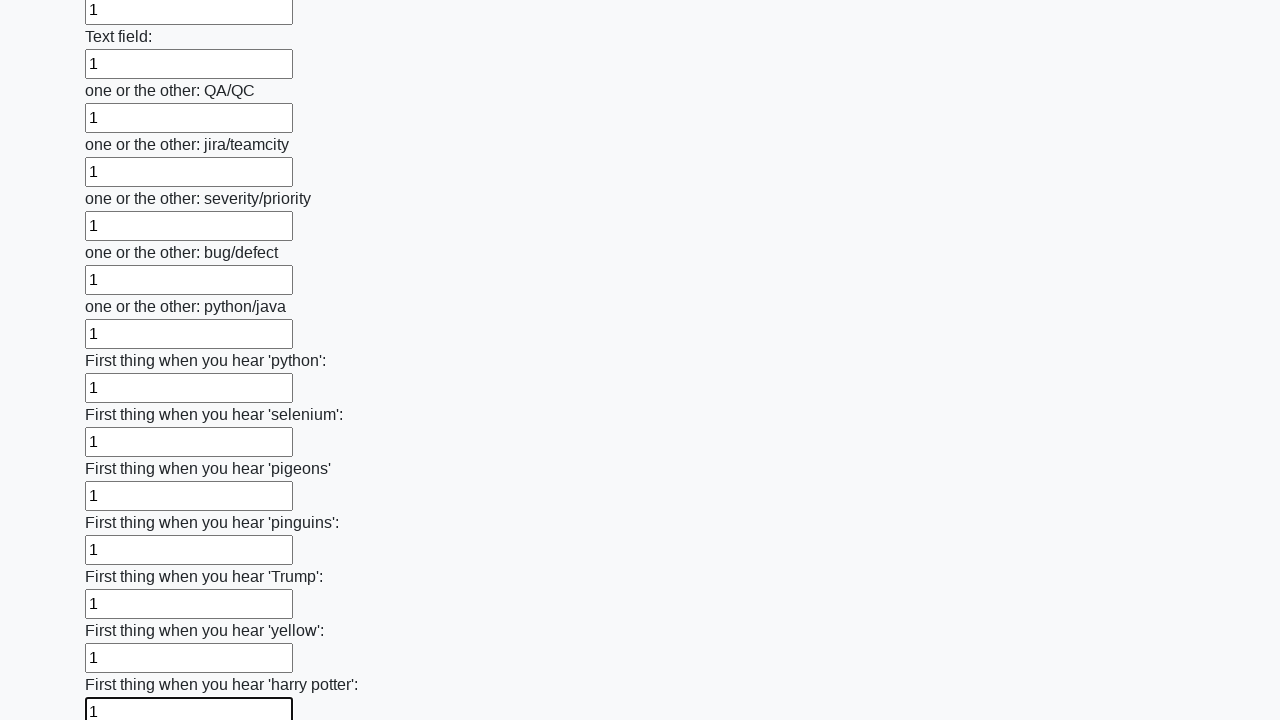

Filled an input field with '1' on input >> nth=99
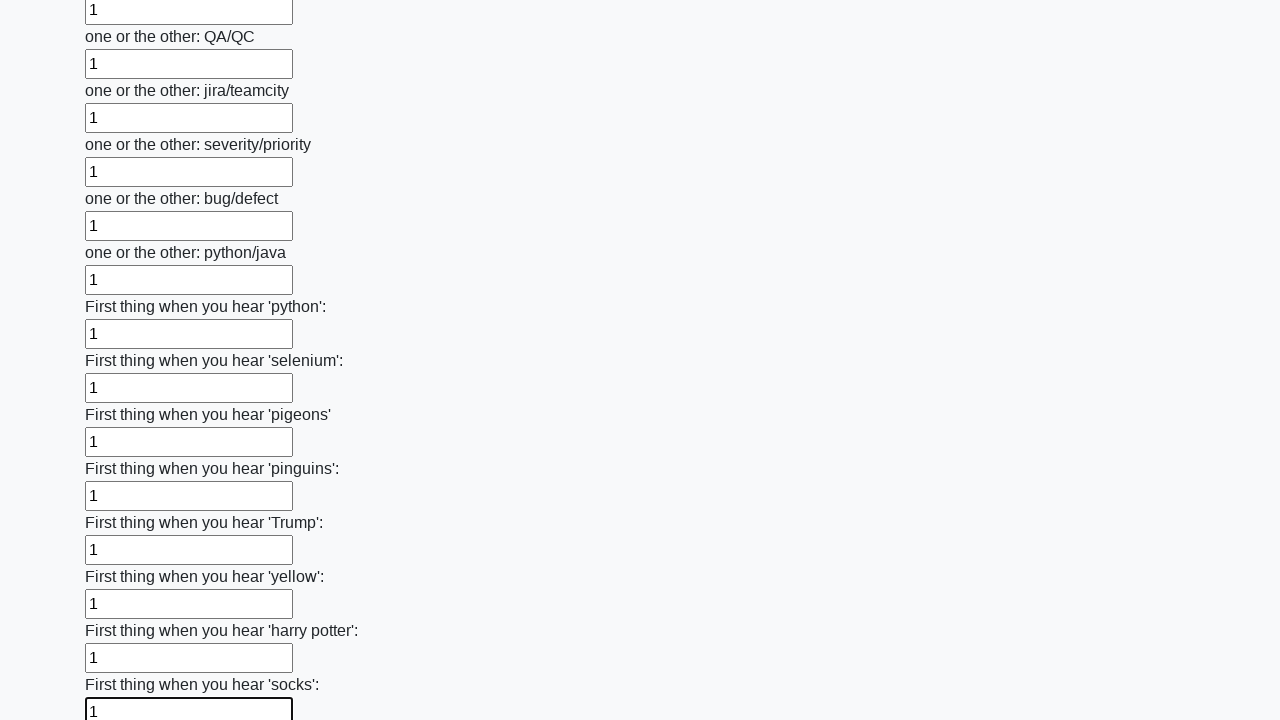

Clicked the submit button at (123, 611) on button.btn
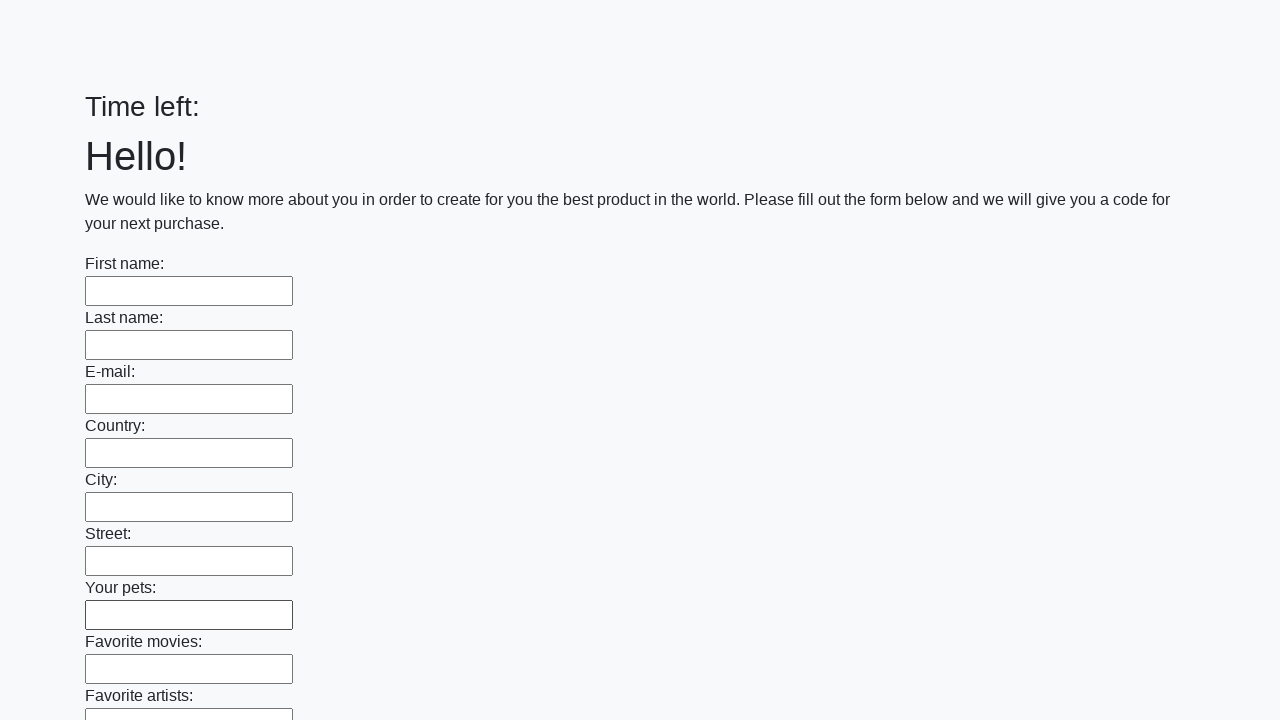

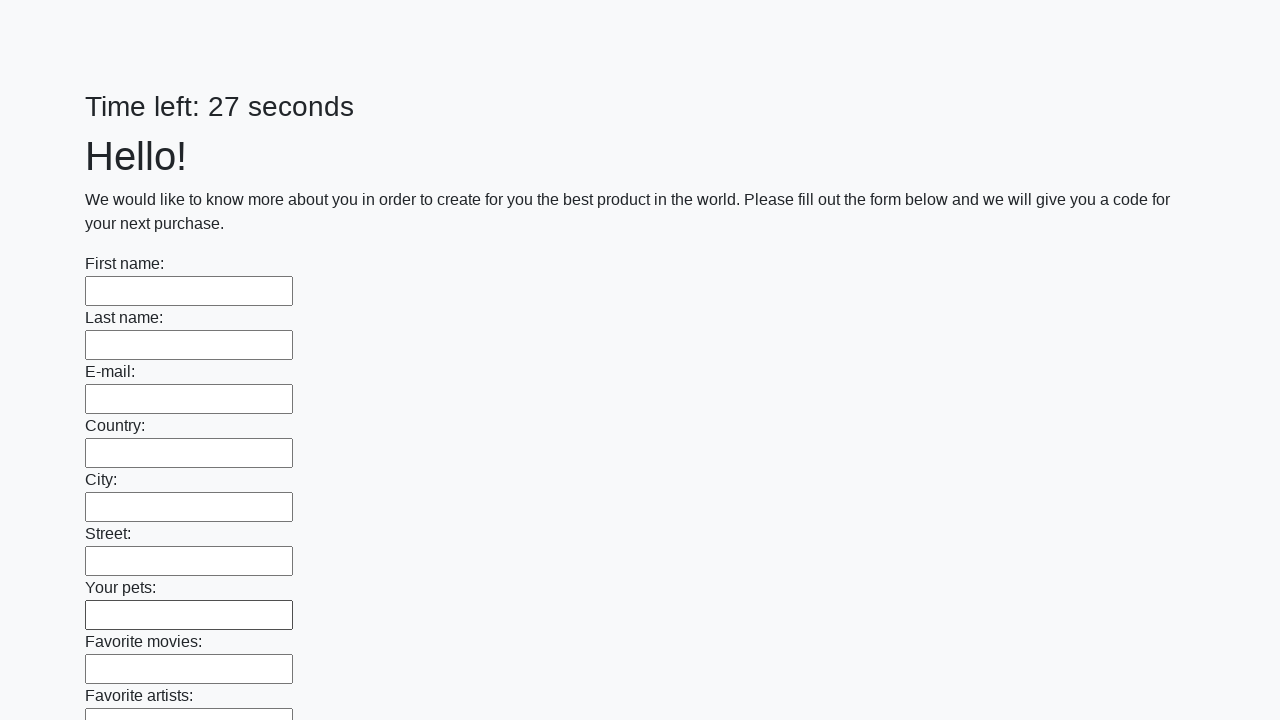